Tests checkbox functionality by randomly selecting checkboxes, printing the day name, and immediately unchecking. The test continues until Friday has been checked and unchecked three times.

Starting URL: http://samples.gwtproject.org/samples/Showcase/Showcase.html#!CwCheckBox

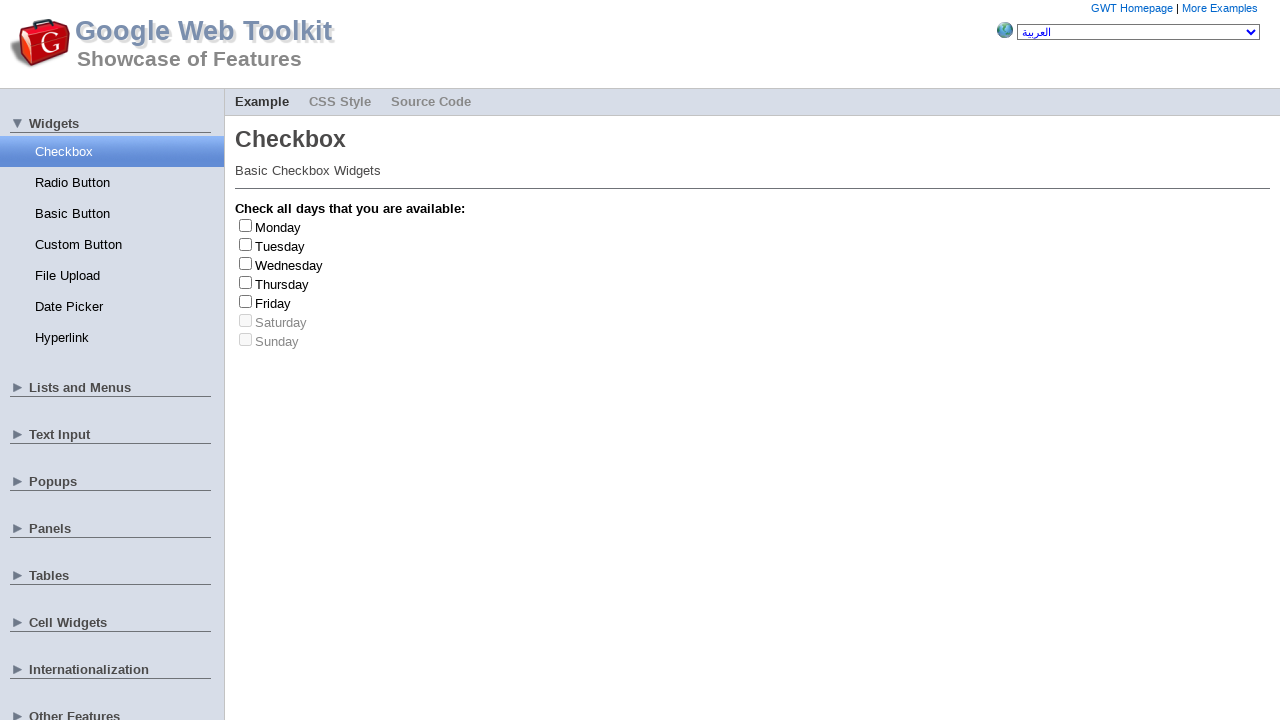

Waited 2000ms for page to load
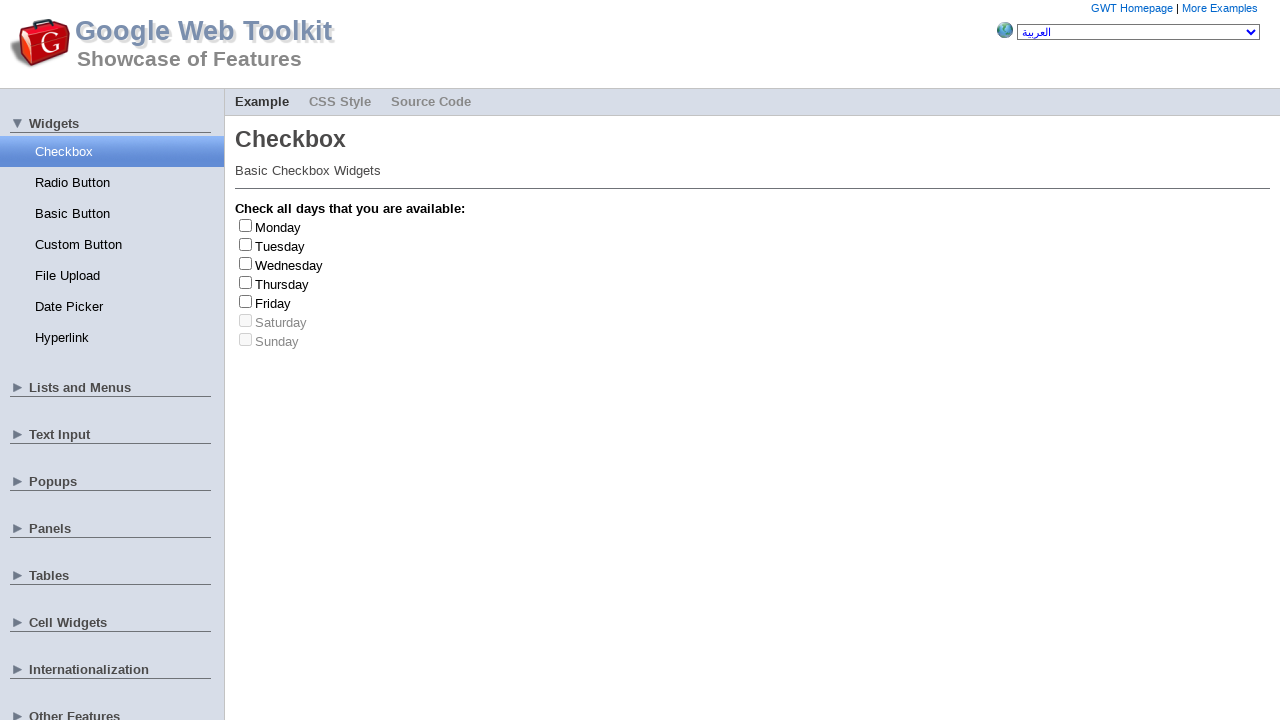

Located all checkboxes on the page
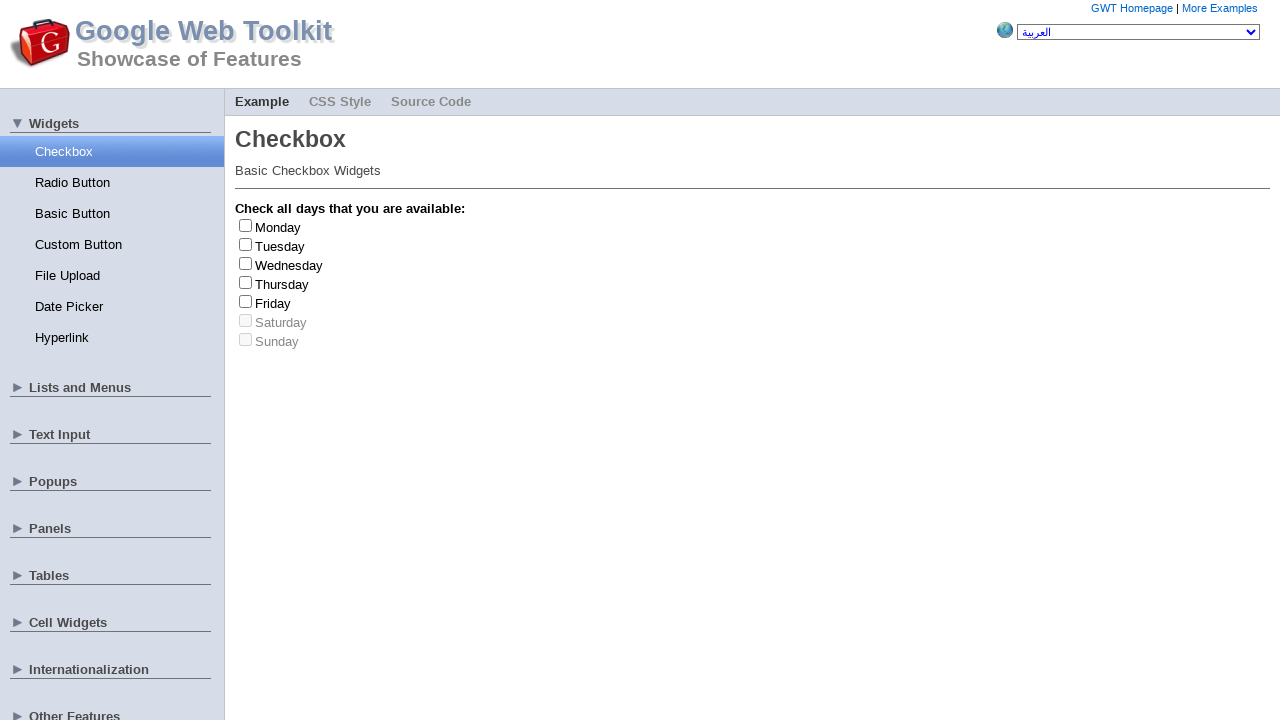

Located all checkbox labels on the page
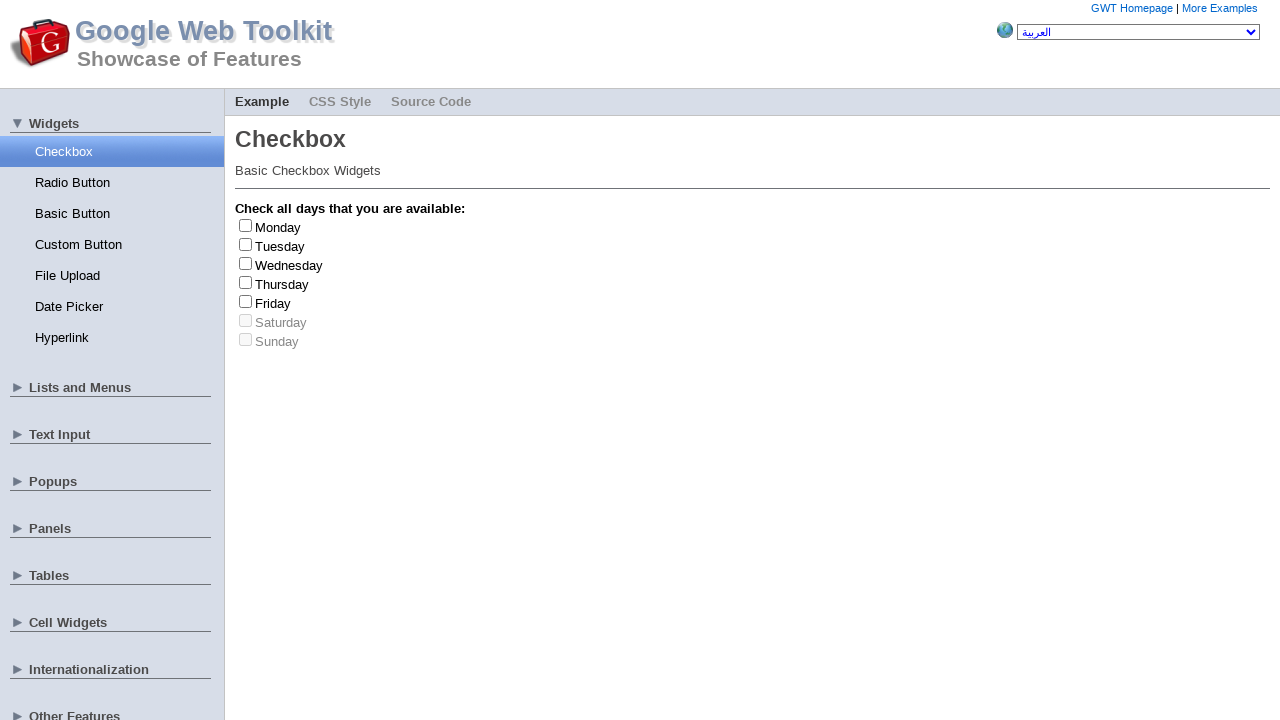

Found 7 checkboxes
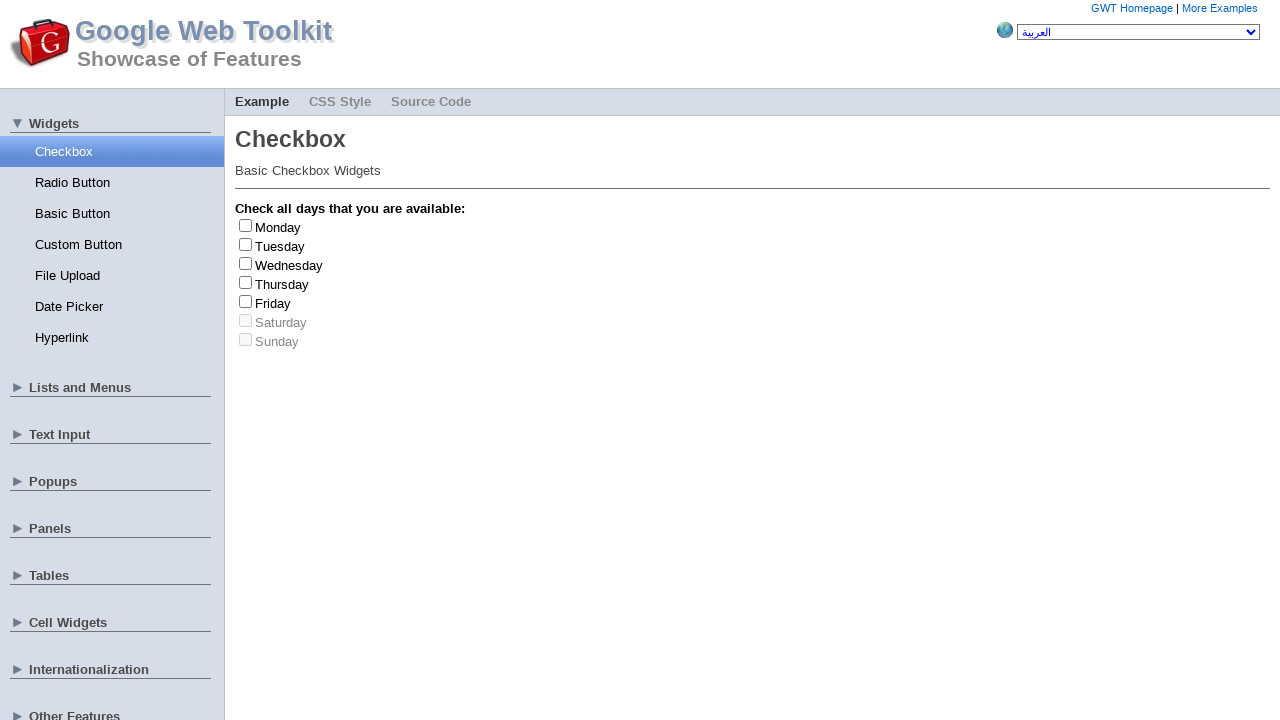

Selected random checkbox index 0
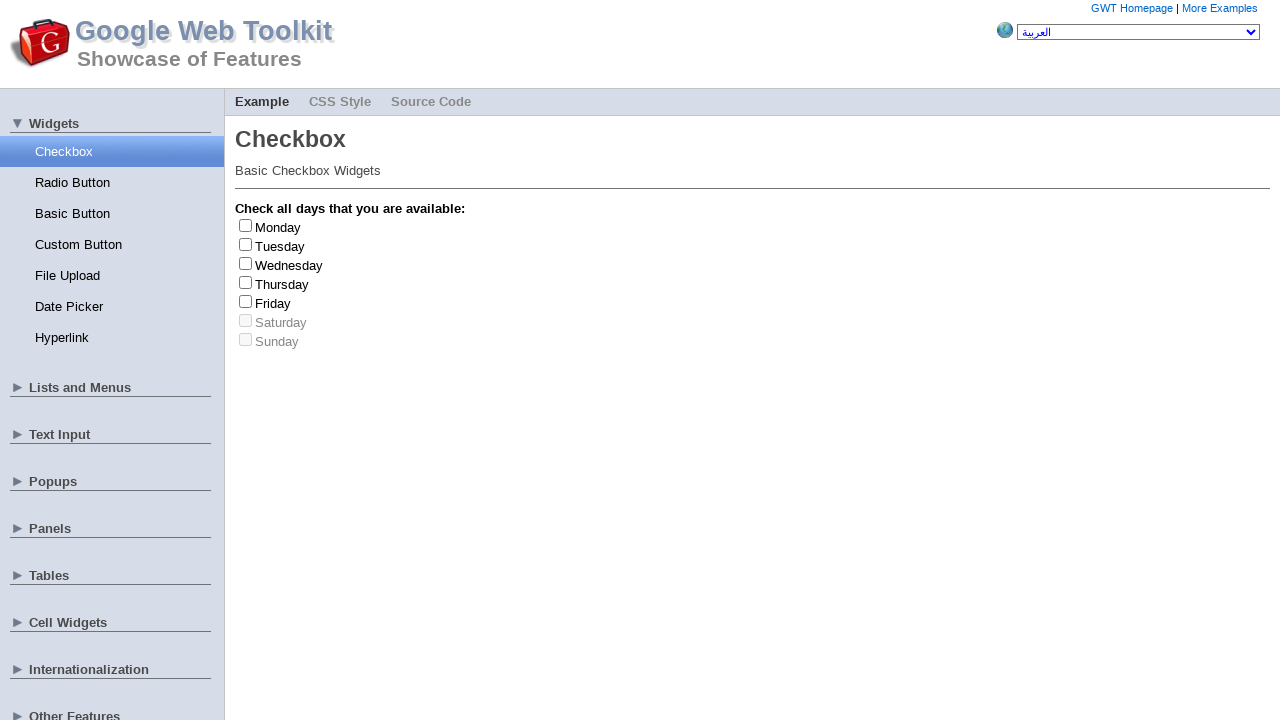

Retrieved checkbox at index 0
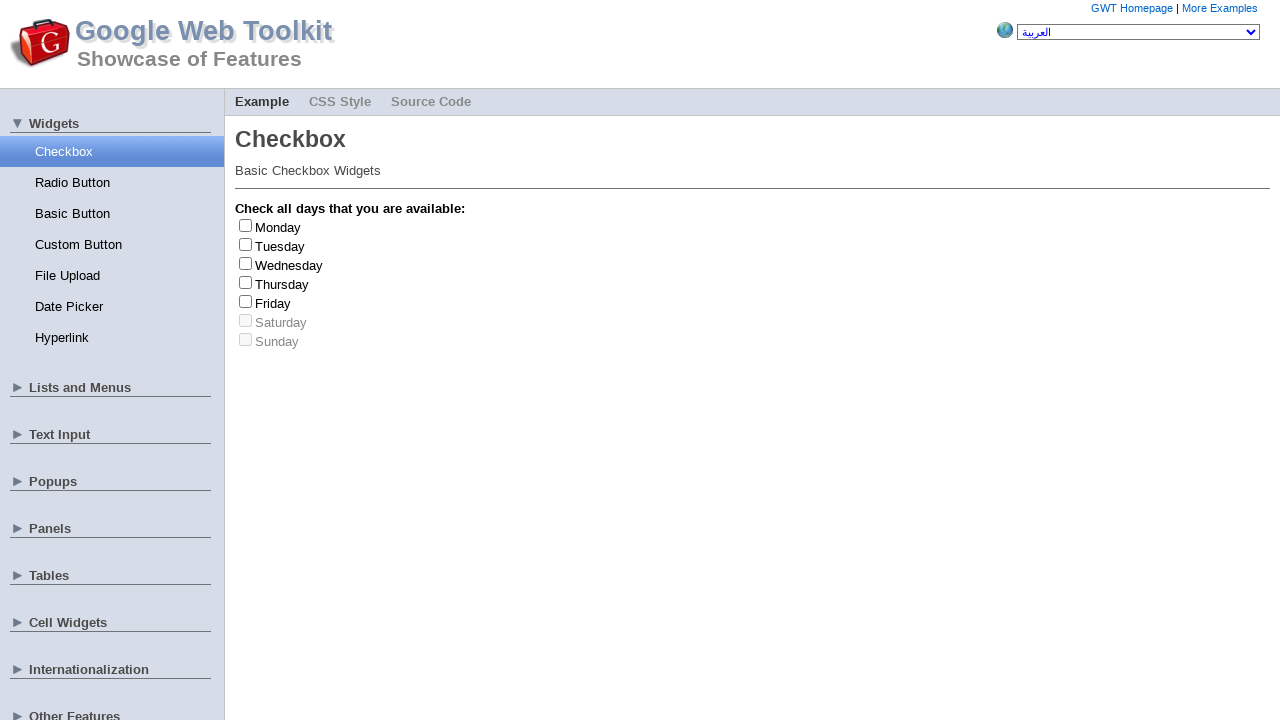

Retrieved label for checkbox at index 0
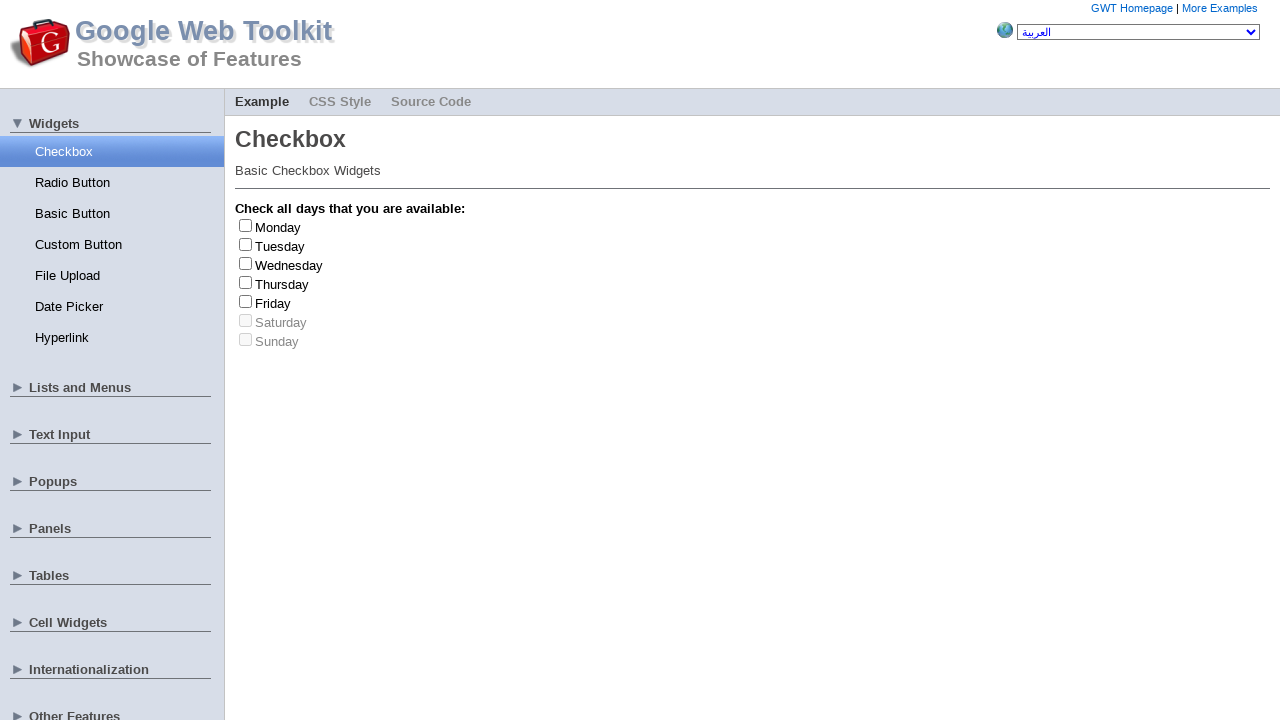

Clicked checkbox at index 0 to check it at (246, 225) on input[type='checkbox'] >> nth=0
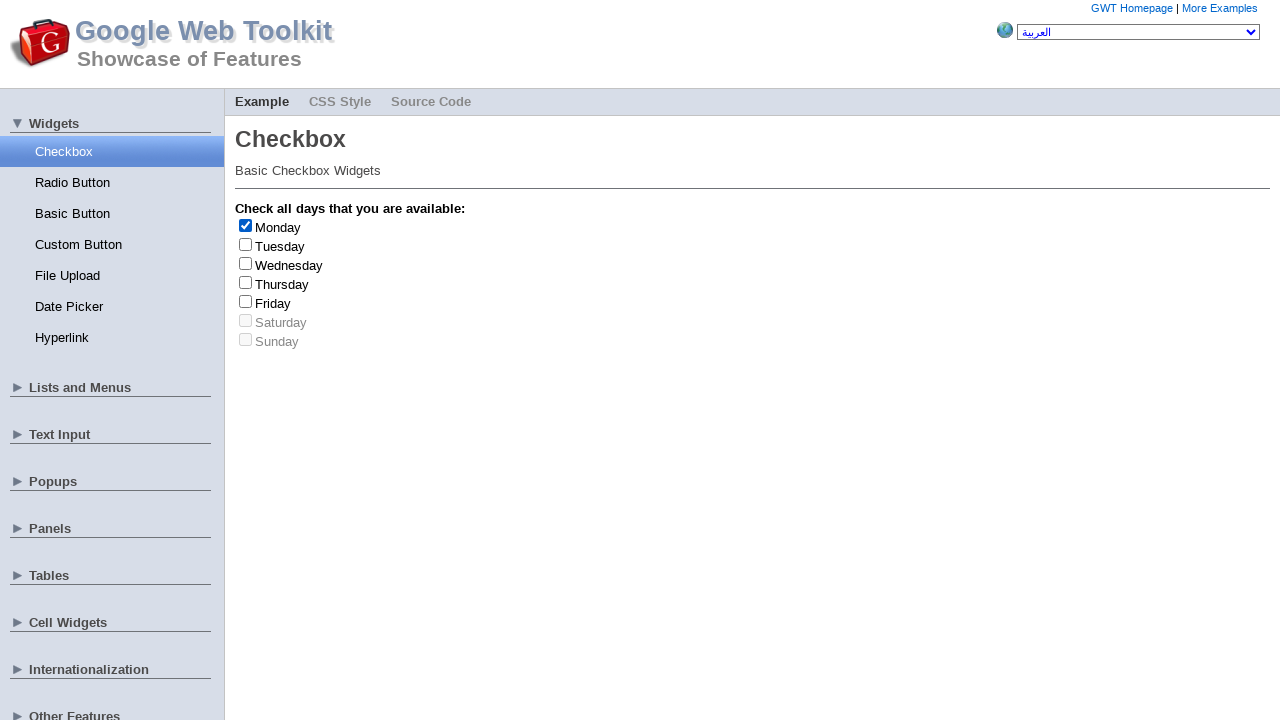

Retrieved label text: 'Monday'
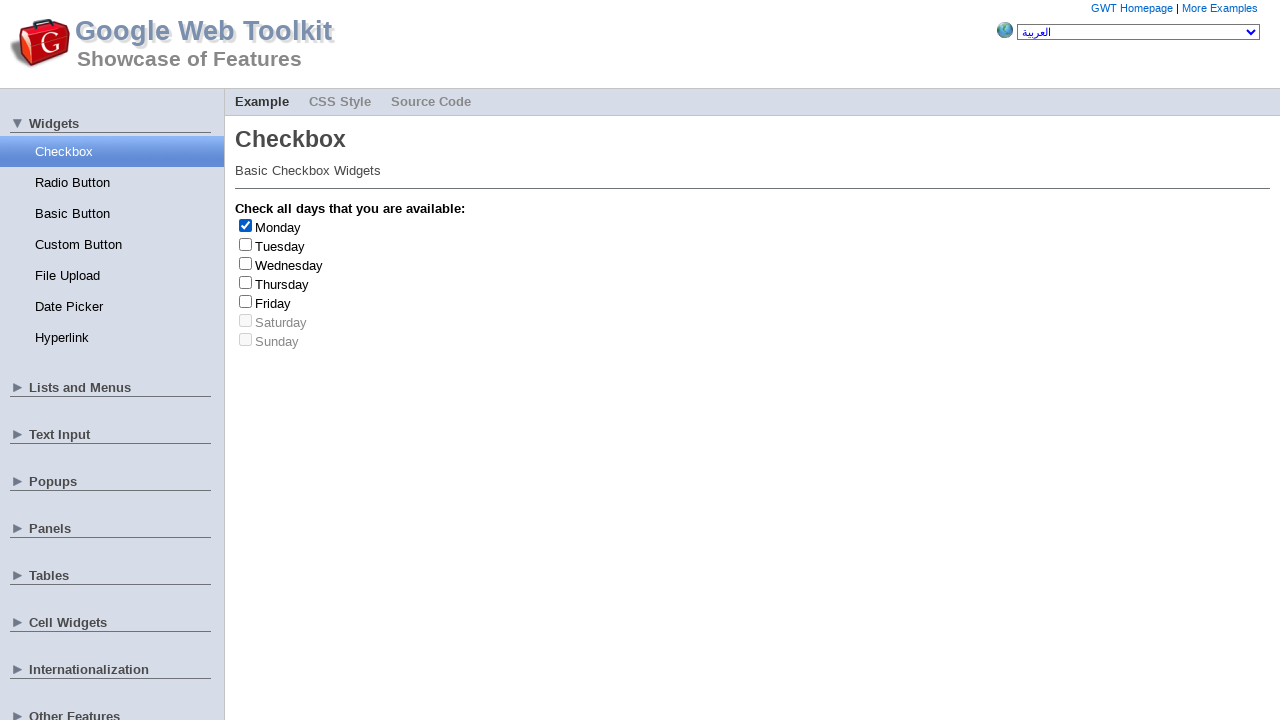

Clicked checkbox at index 0 to uncheck it at (246, 225) on input[type='checkbox'] >> nth=0
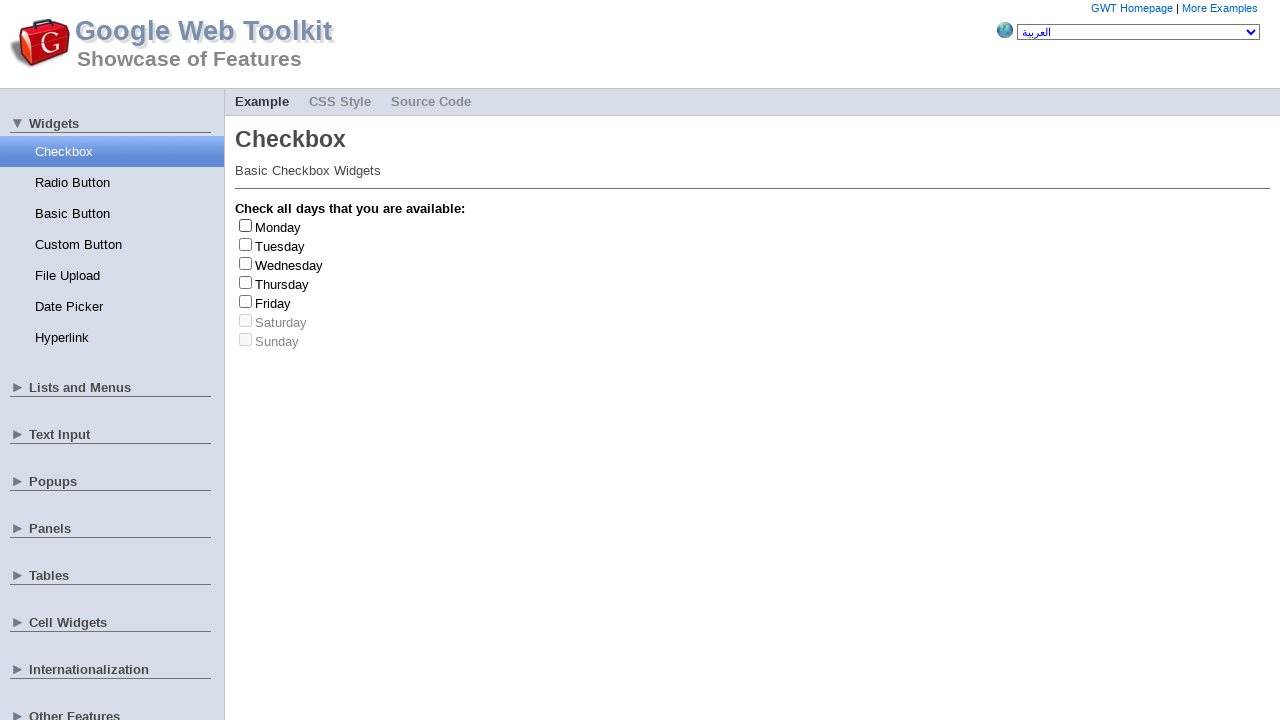

Selected random checkbox index 3
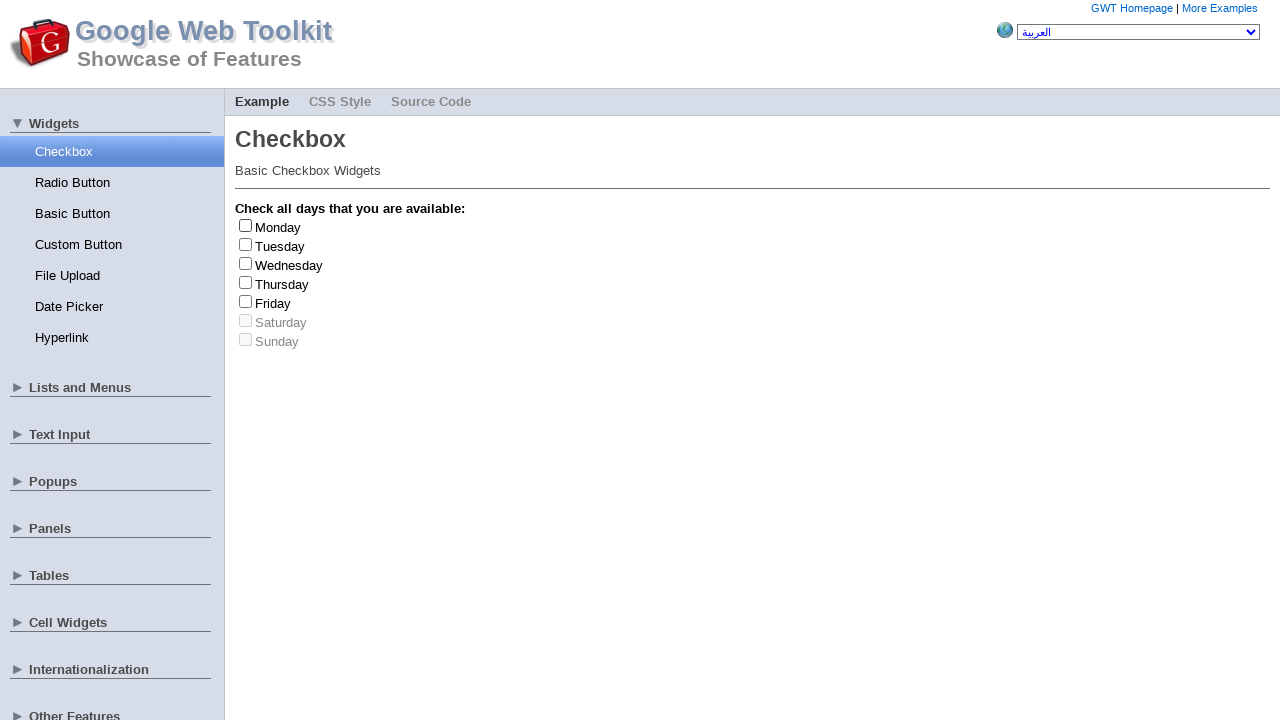

Retrieved checkbox at index 3
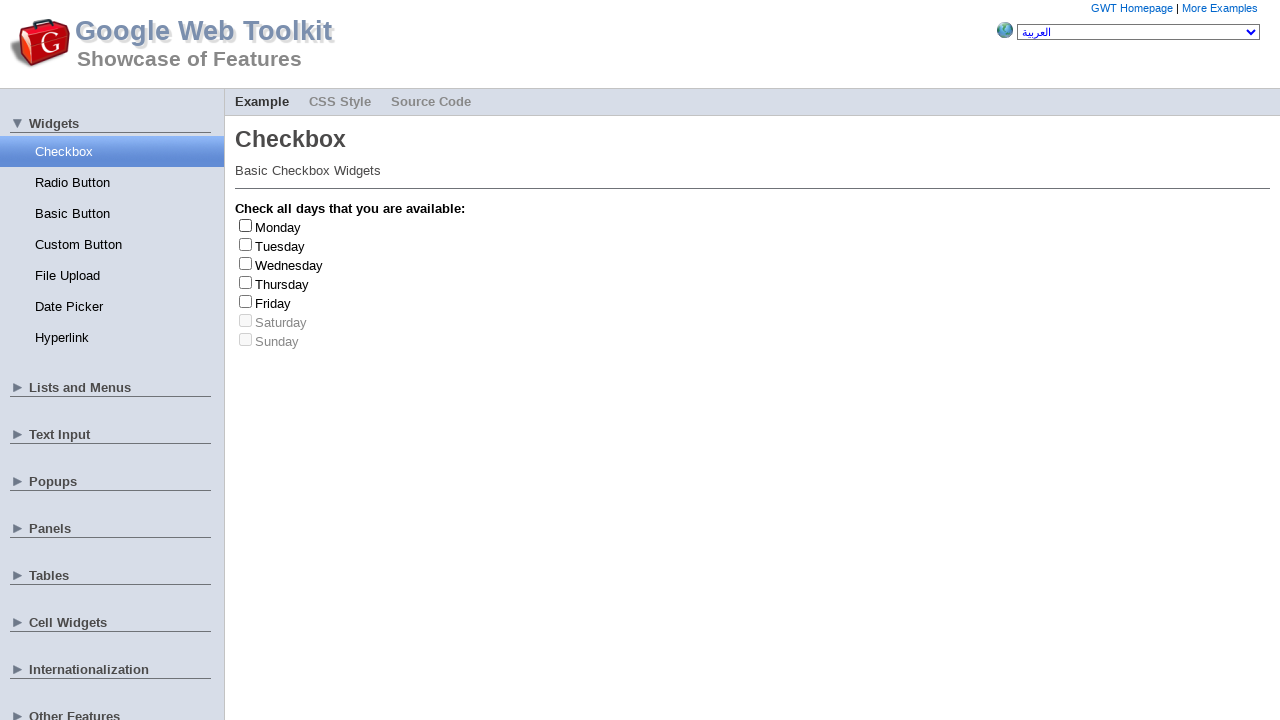

Retrieved label for checkbox at index 3
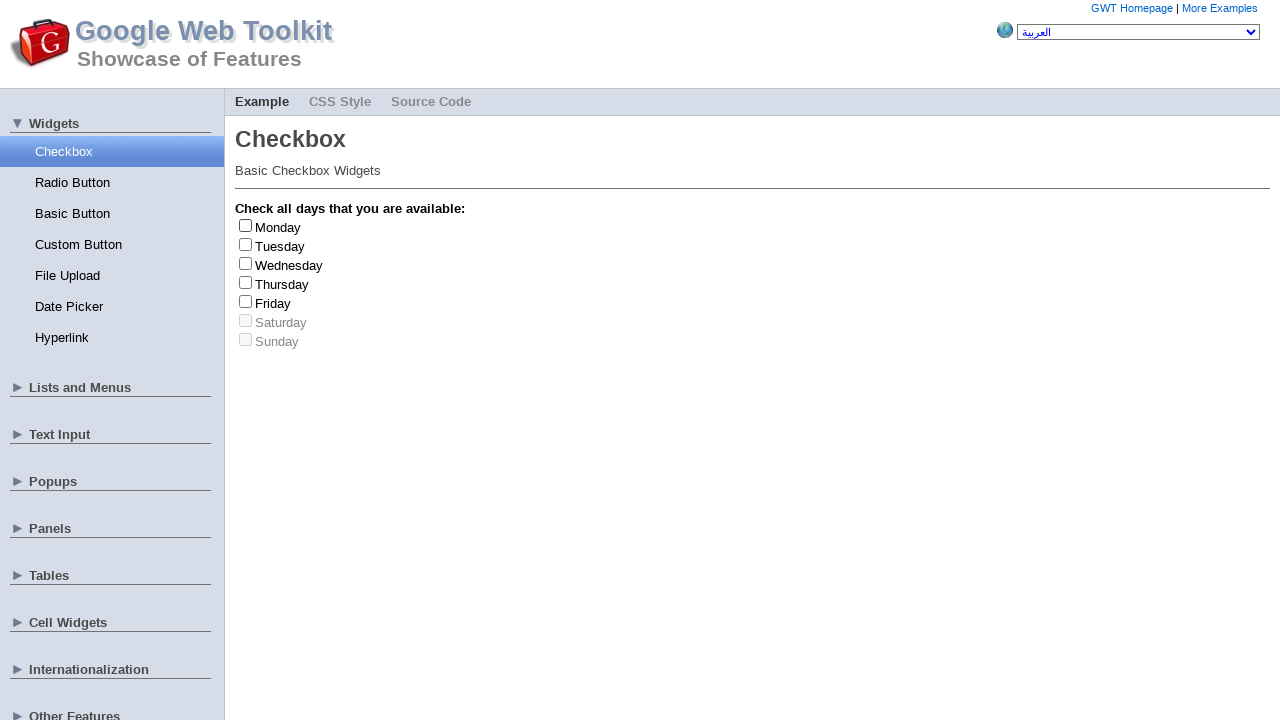

Clicked checkbox at index 3 to check it at (246, 282) on input[type='checkbox'] >> nth=3
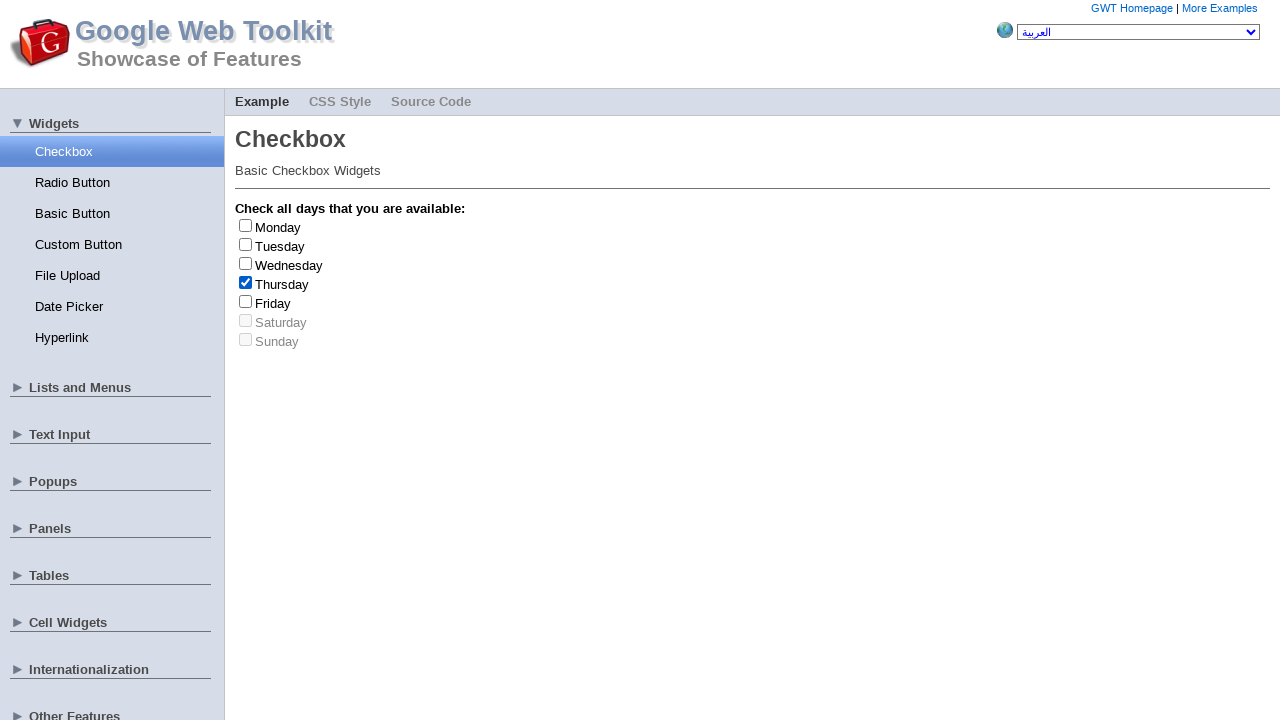

Retrieved label text: 'Thursday'
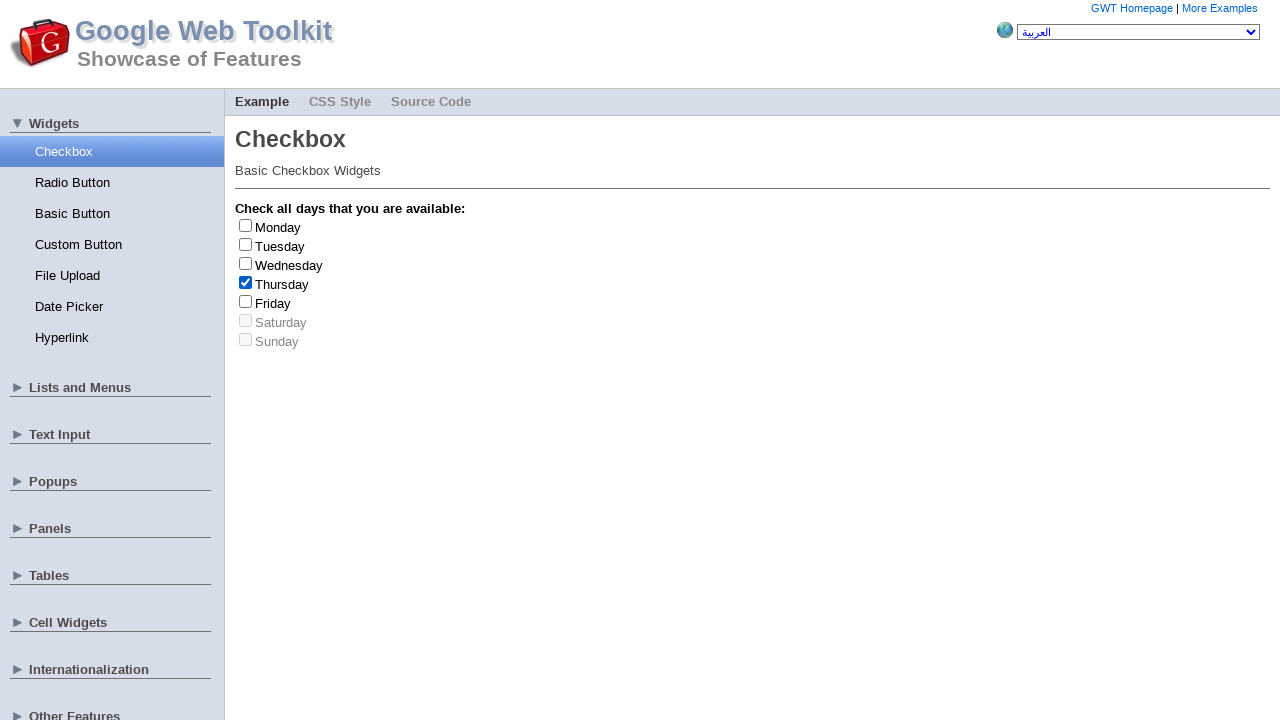

Clicked checkbox at index 3 to uncheck it at (246, 282) on input[type='checkbox'] >> nth=3
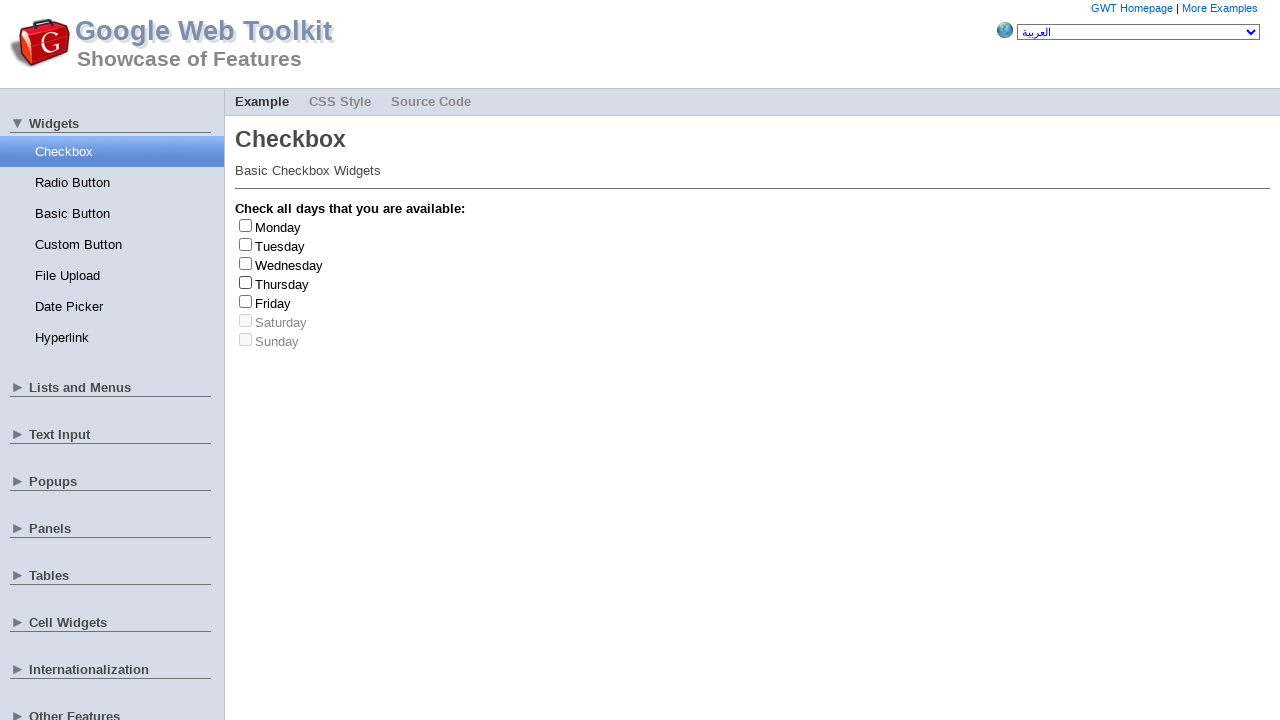

Selected random checkbox index 1
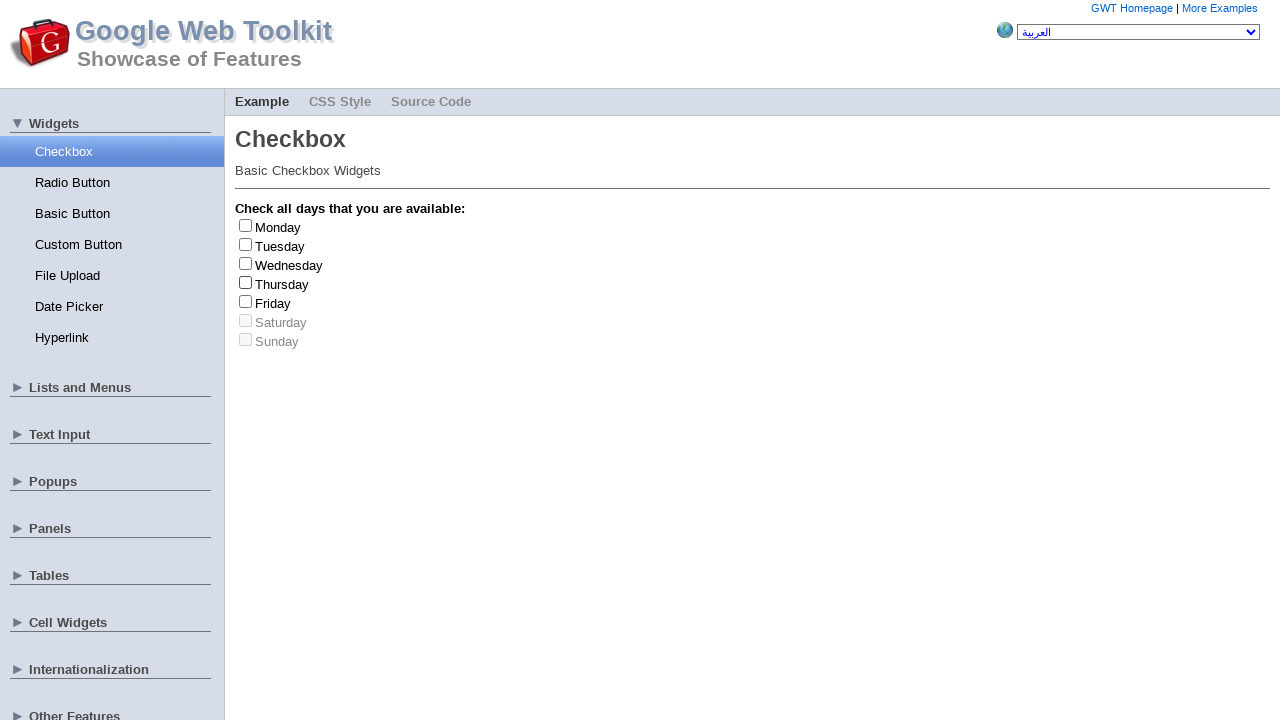

Retrieved checkbox at index 1
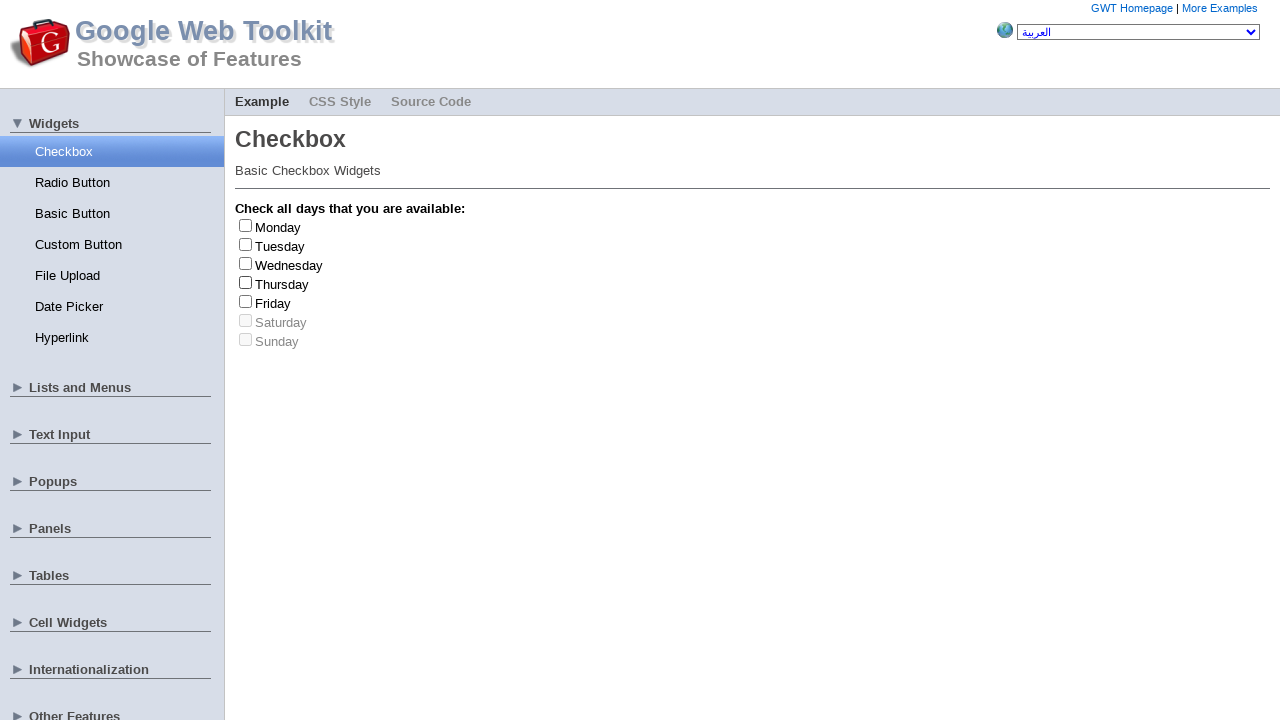

Retrieved label for checkbox at index 1
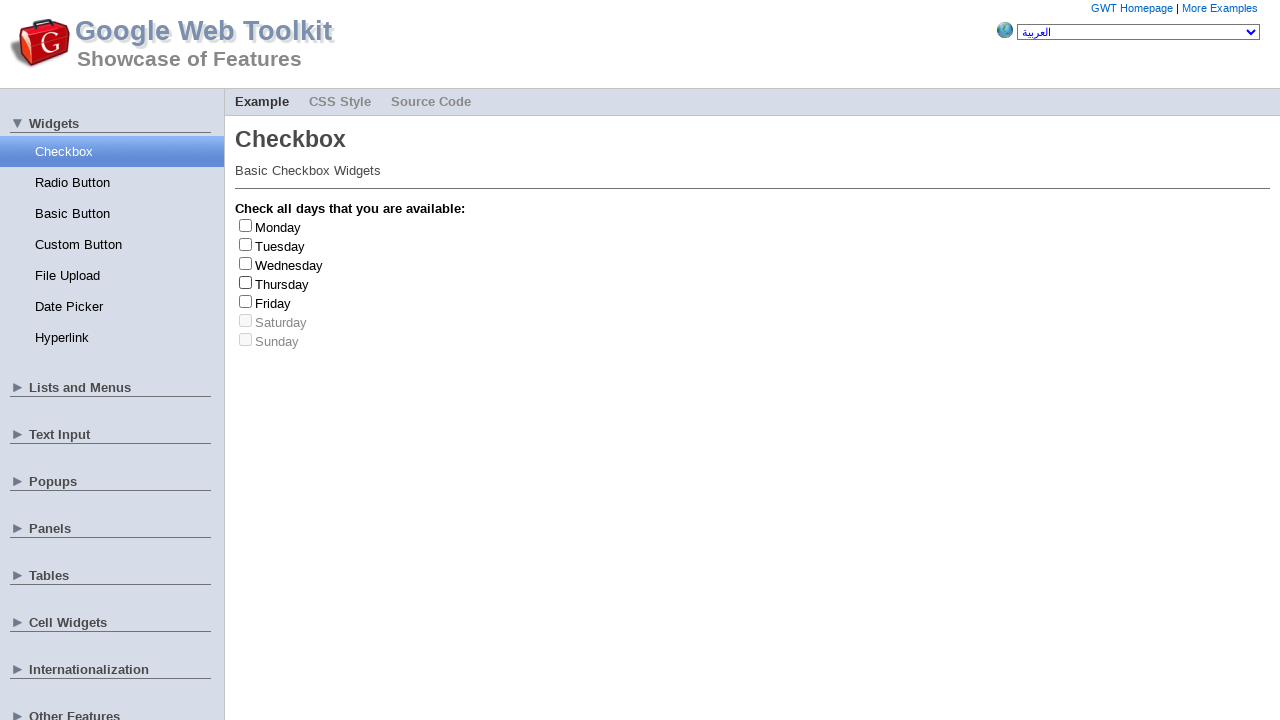

Clicked checkbox at index 1 to check it at (246, 244) on input[type='checkbox'] >> nth=1
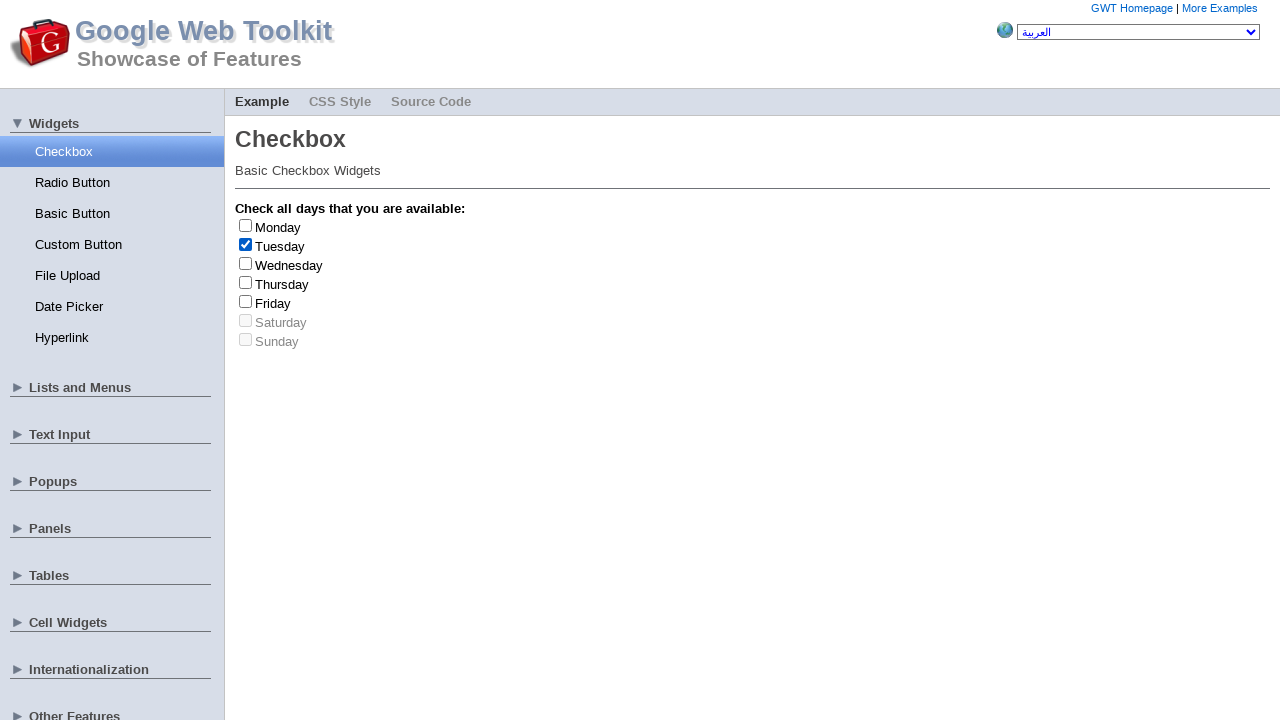

Retrieved label text: 'Tuesday'
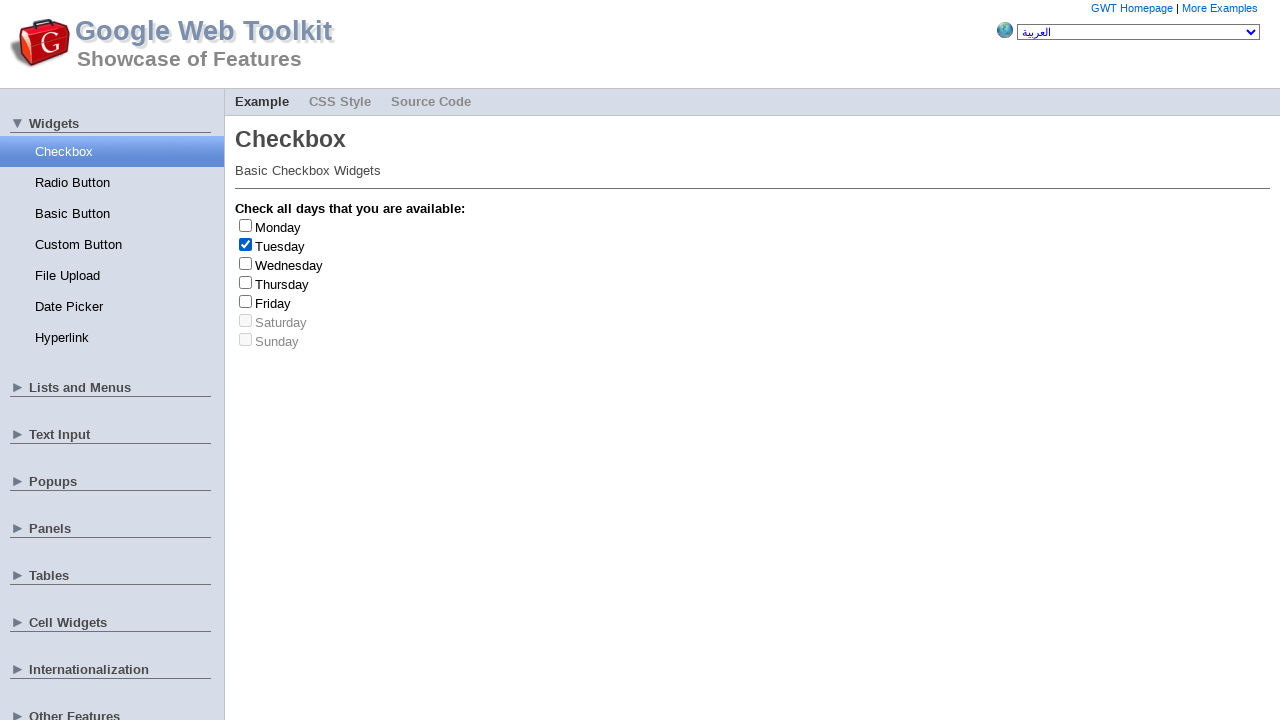

Clicked checkbox at index 1 to uncheck it at (246, 244) on input[type='checkbox'] >> nth=1
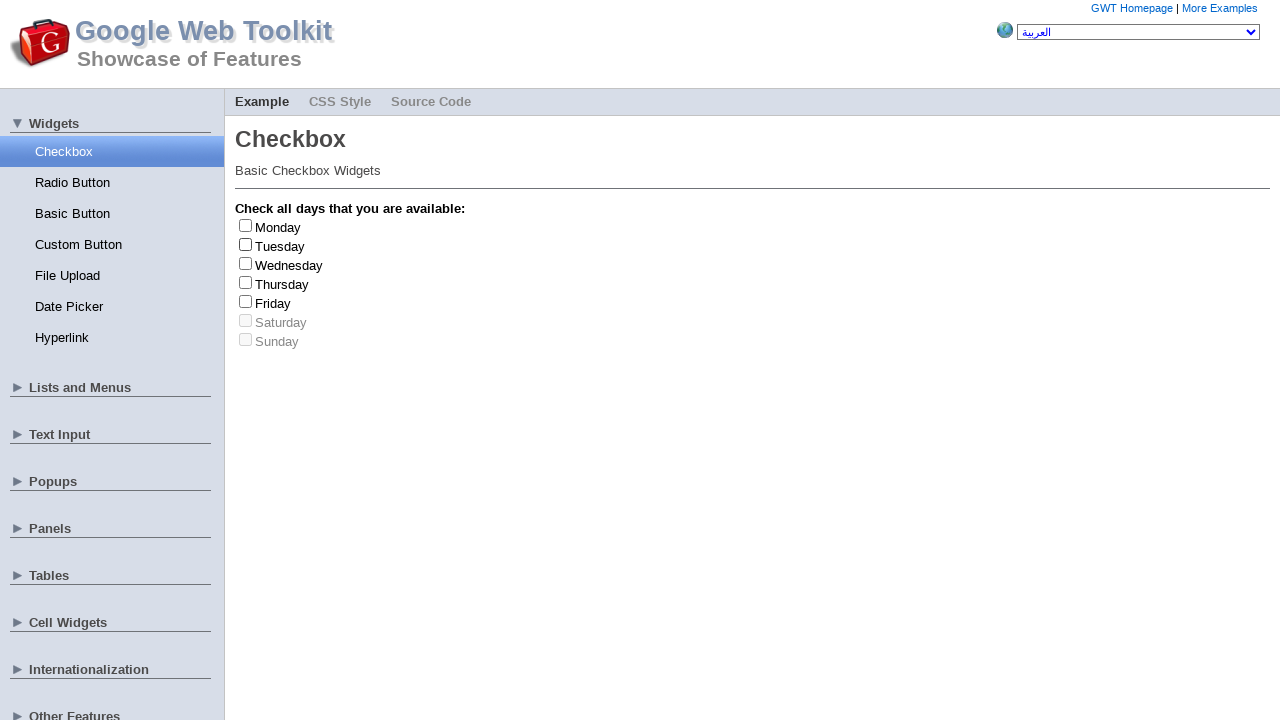

Selected random checkbox index 4
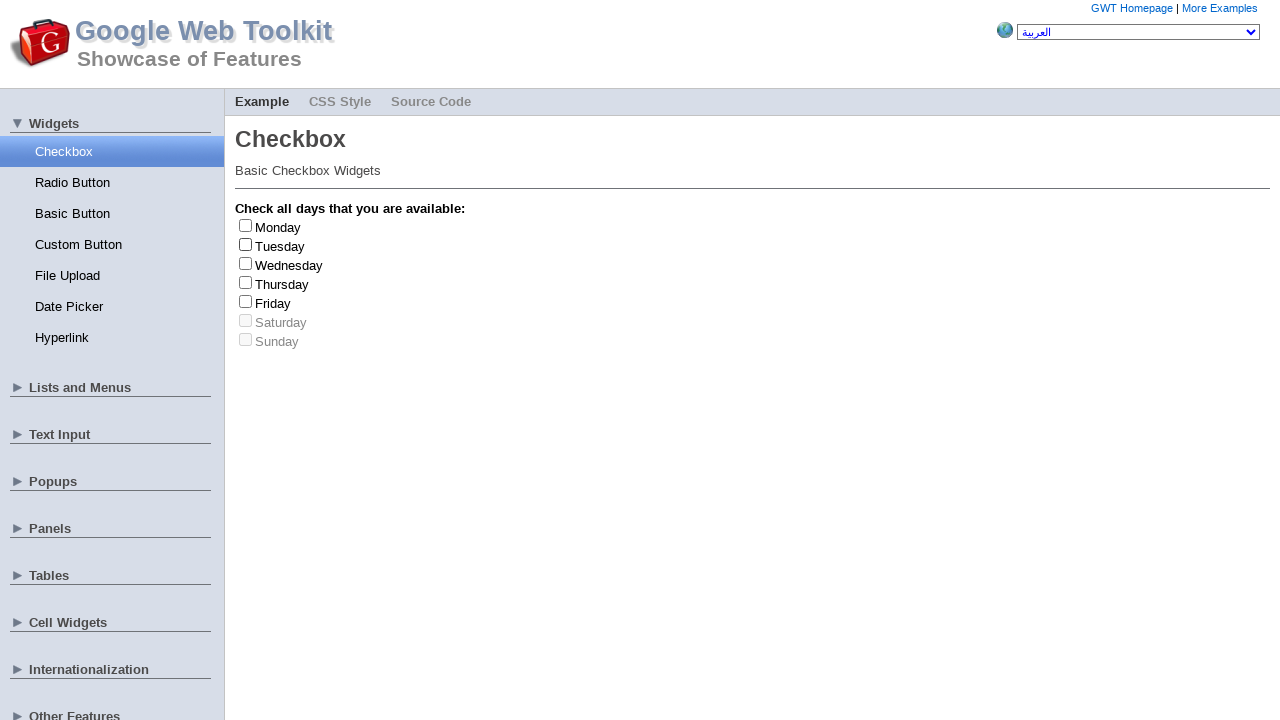

Retrieved checkbox at index 4
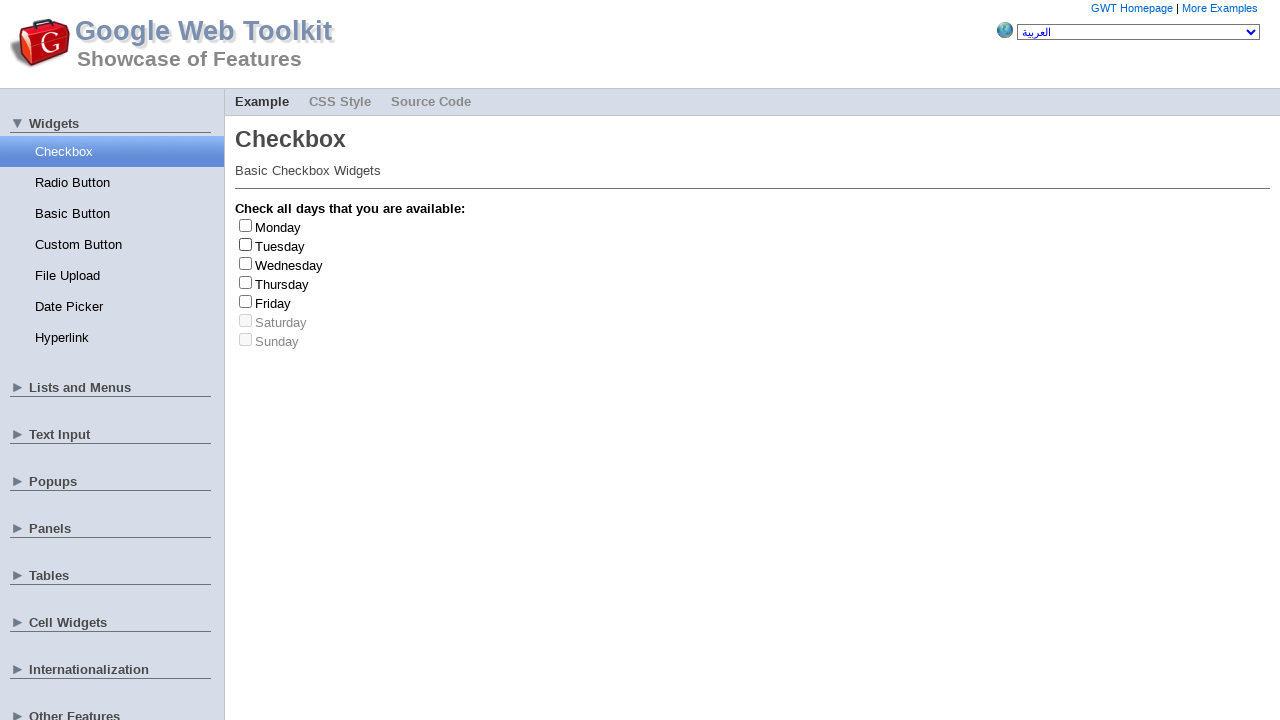

Retrieved label for checkbox at index 4
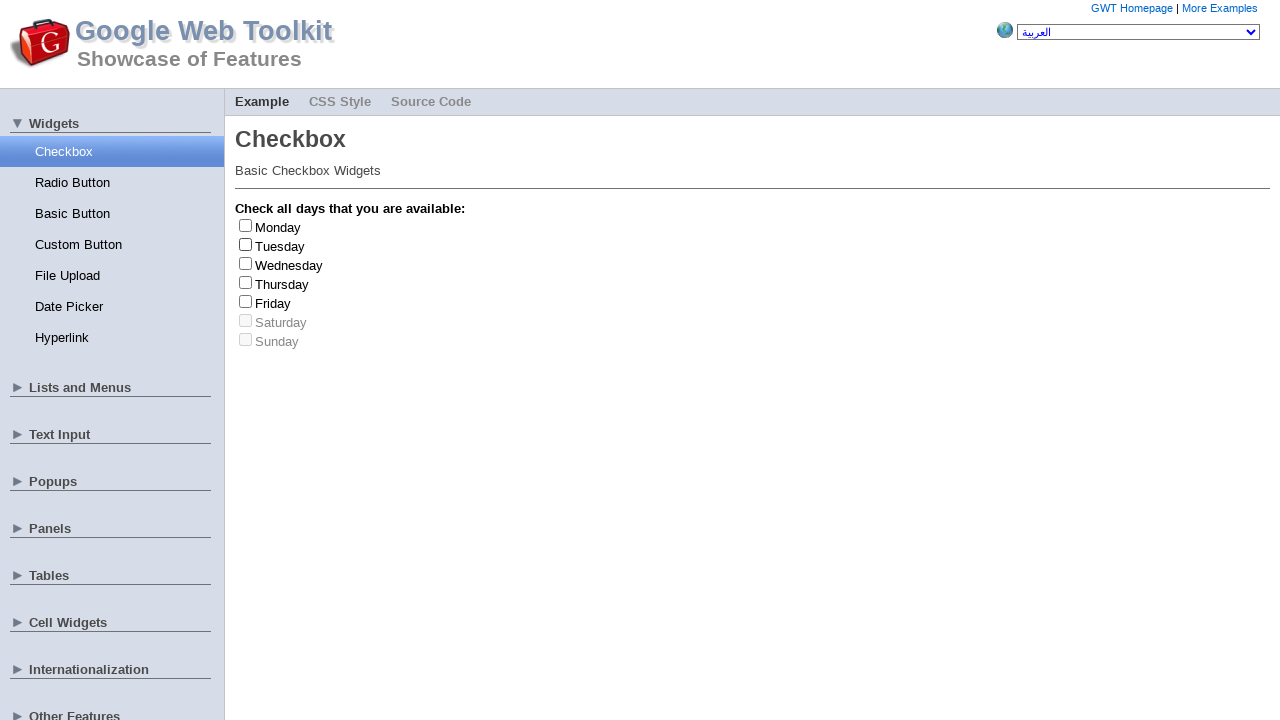

Clicked checkbox at index 4 to check it at (246, 301) on input[type='checkbox'] >> nth=4
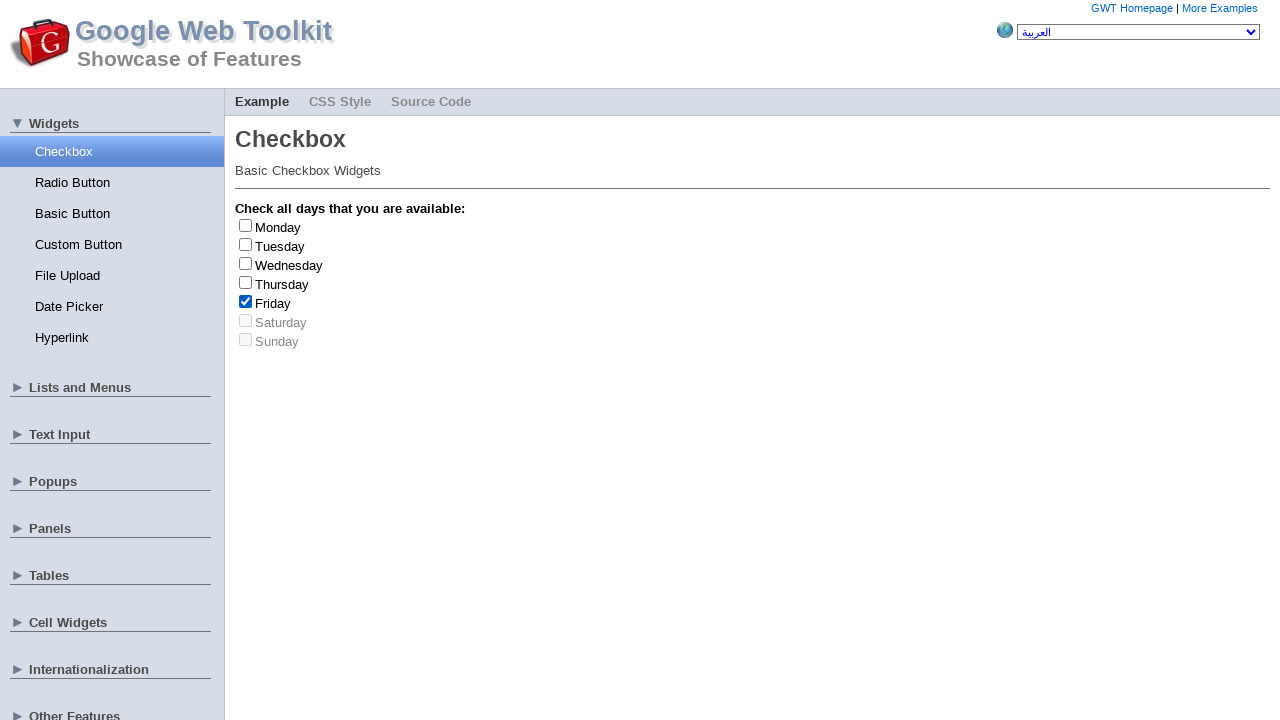

Retrieved label text: 'Friday'
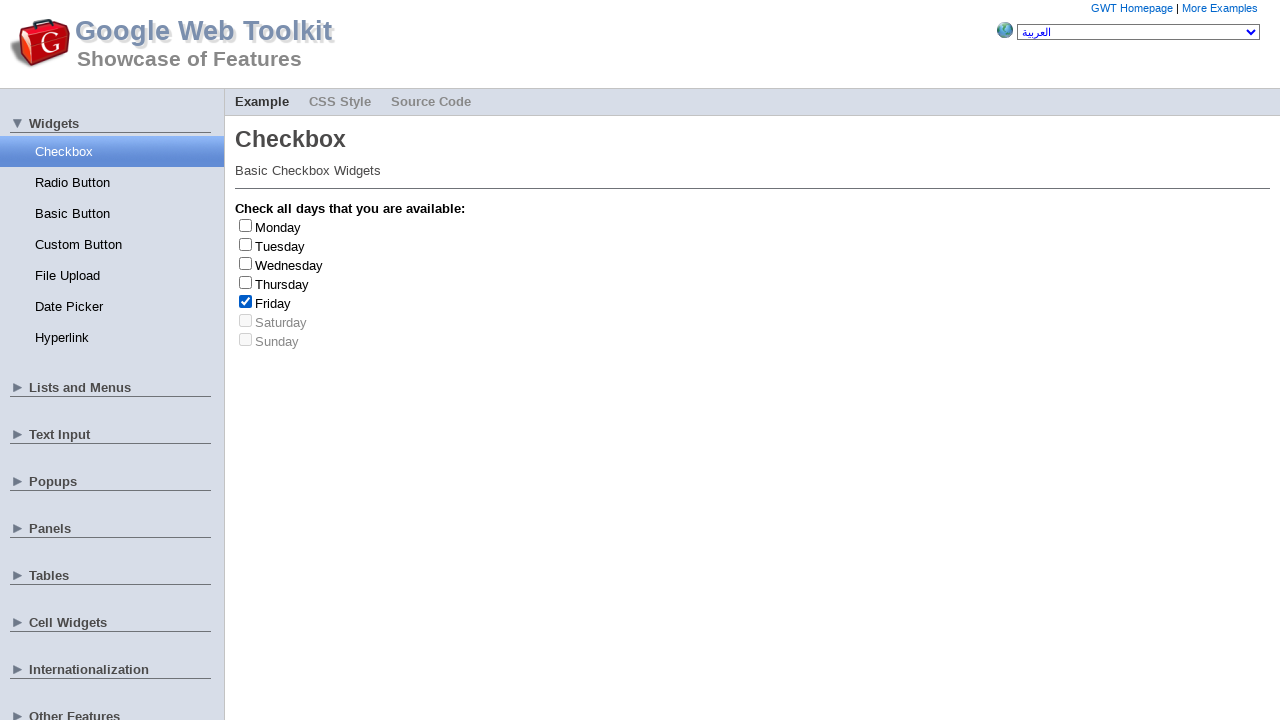

Clicked checkbox at index 4 to uncheck it at (246, 301) on input[type='checkbox'] >> nth=4
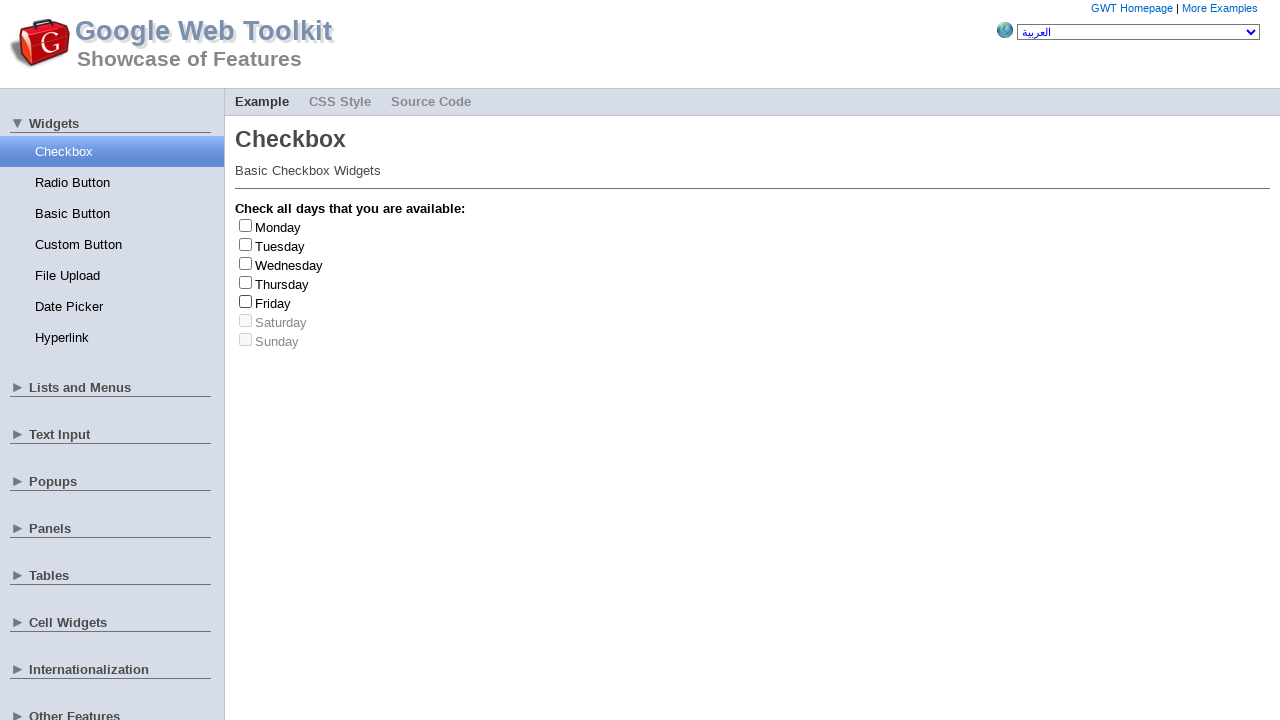

Friday was checked and unchecked (count: 1/3)
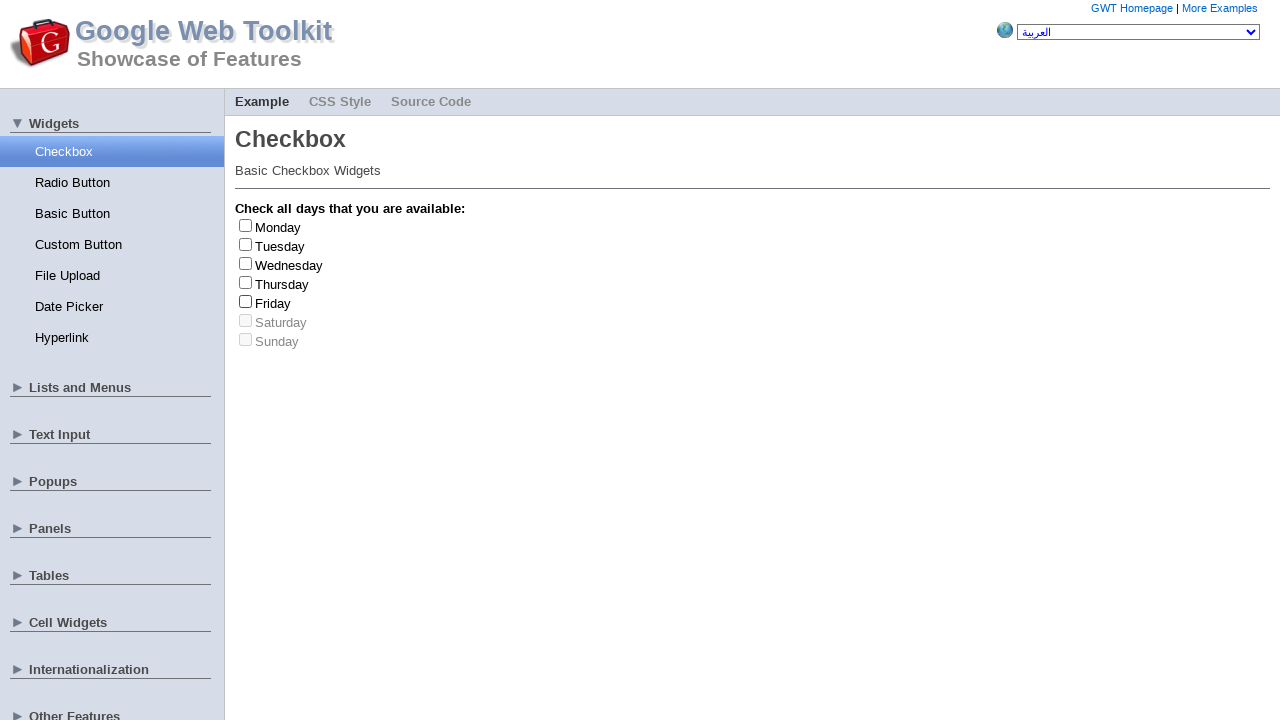

Selected random checkbox index 3
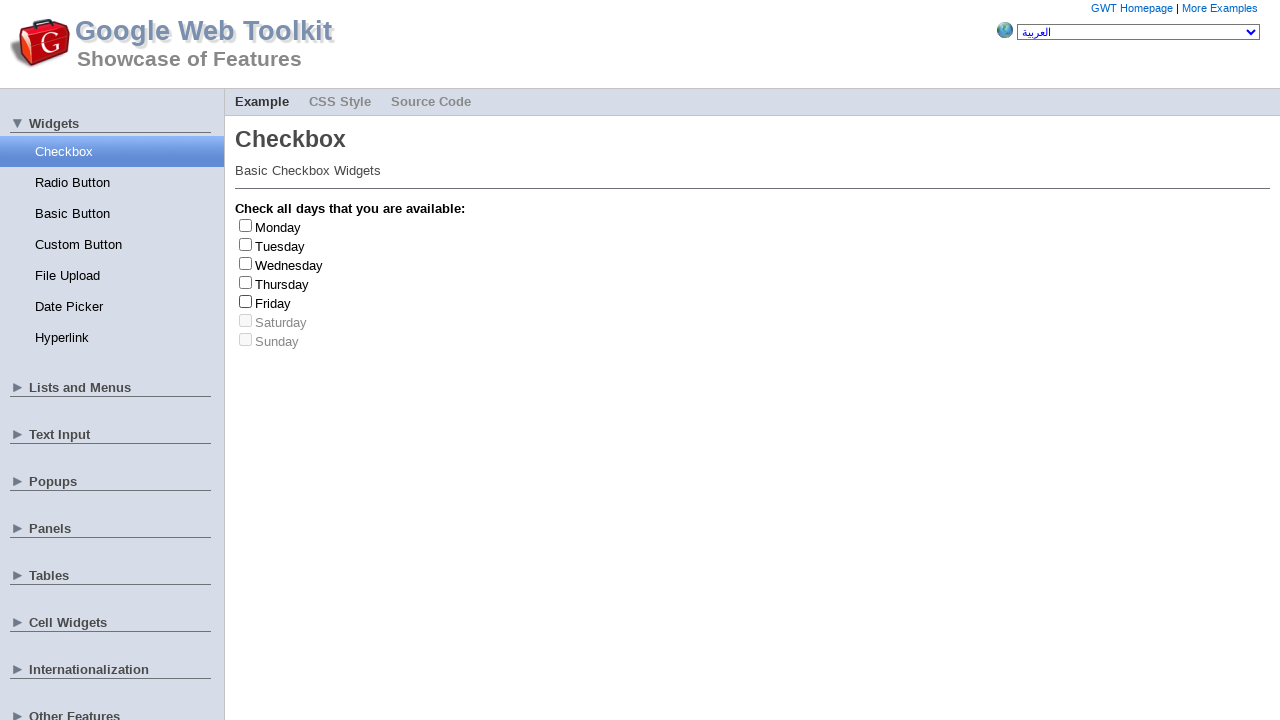

Retrieved checkbox at index 3
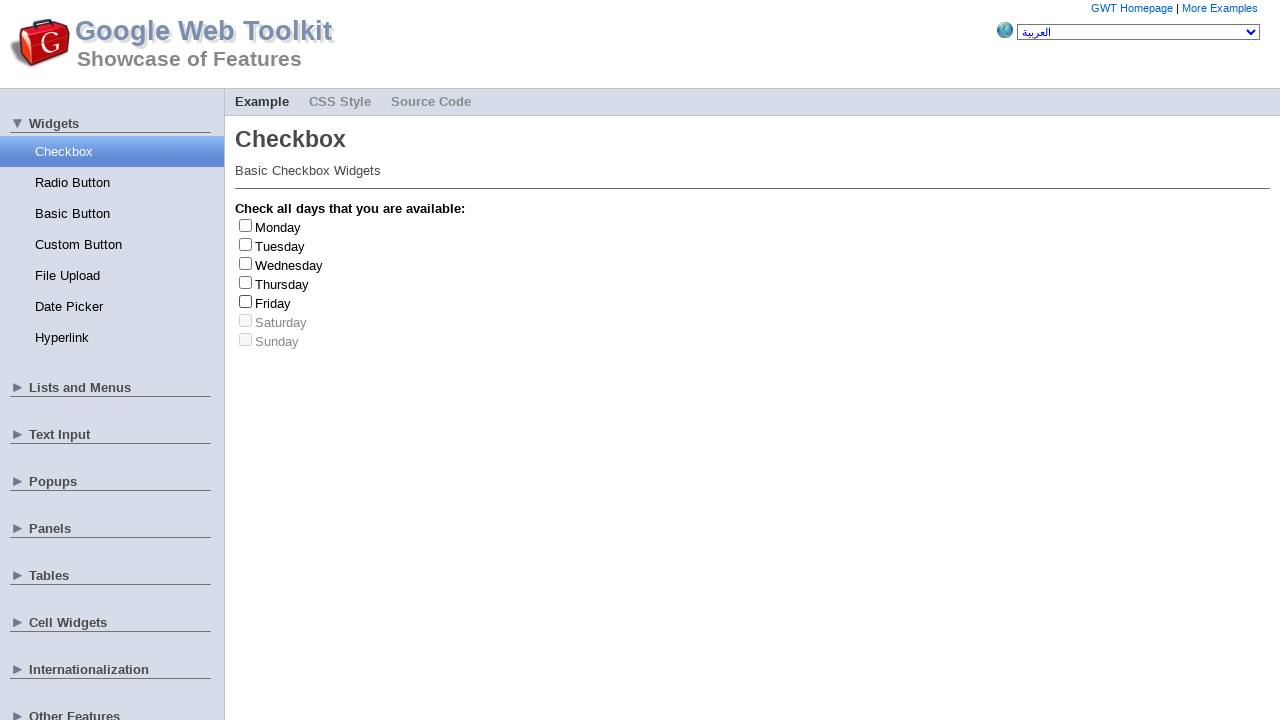

Retrieved label for checkbox at index 3
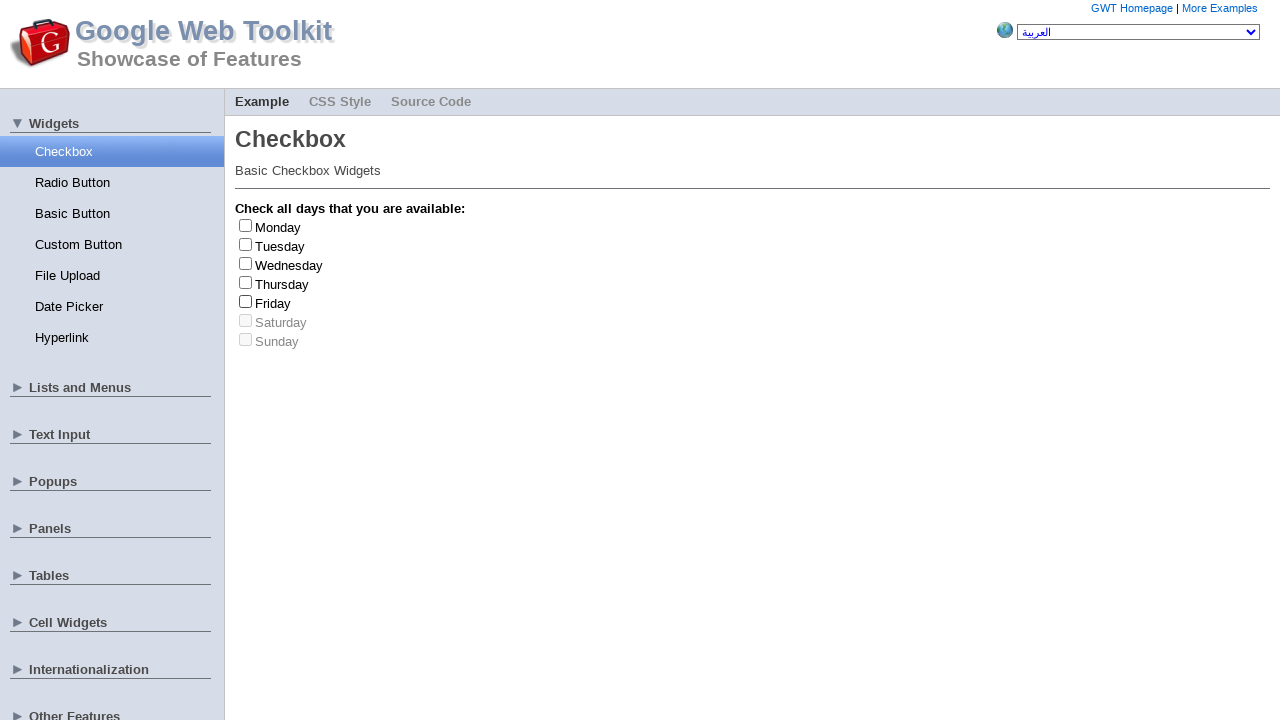

Clicked checkbox at index 3 to check it at (246, 282) on input[type='checkbox'] >> nth=3
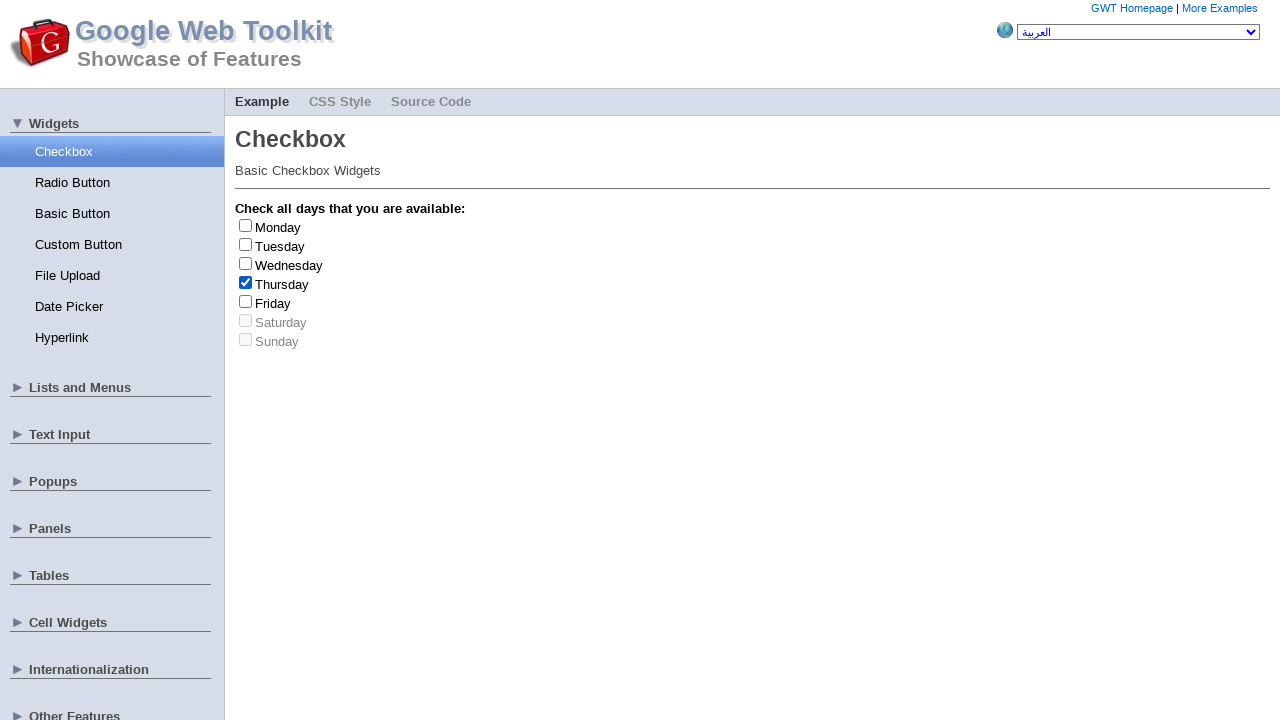

Retrieved label text: 'Thursday'
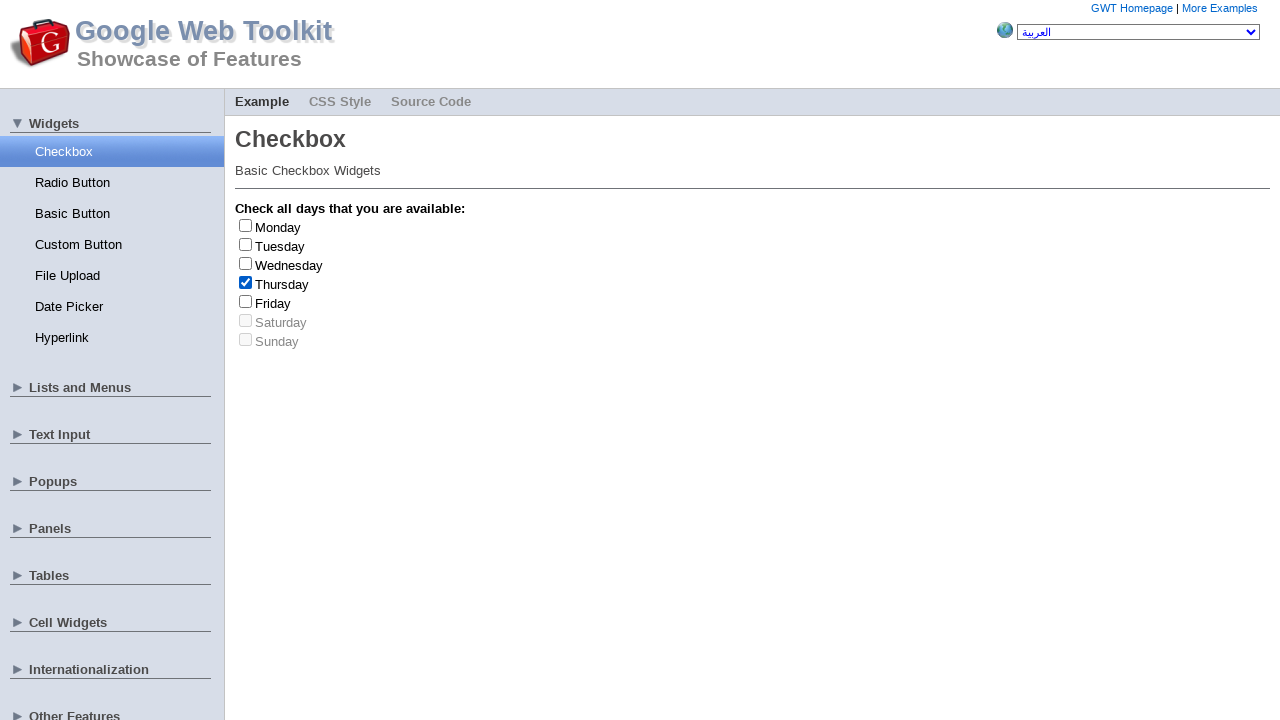

Clicked checkbox at index 3 to uncheck it at (246, 282) on input[type='checkbox'] >> nth=3
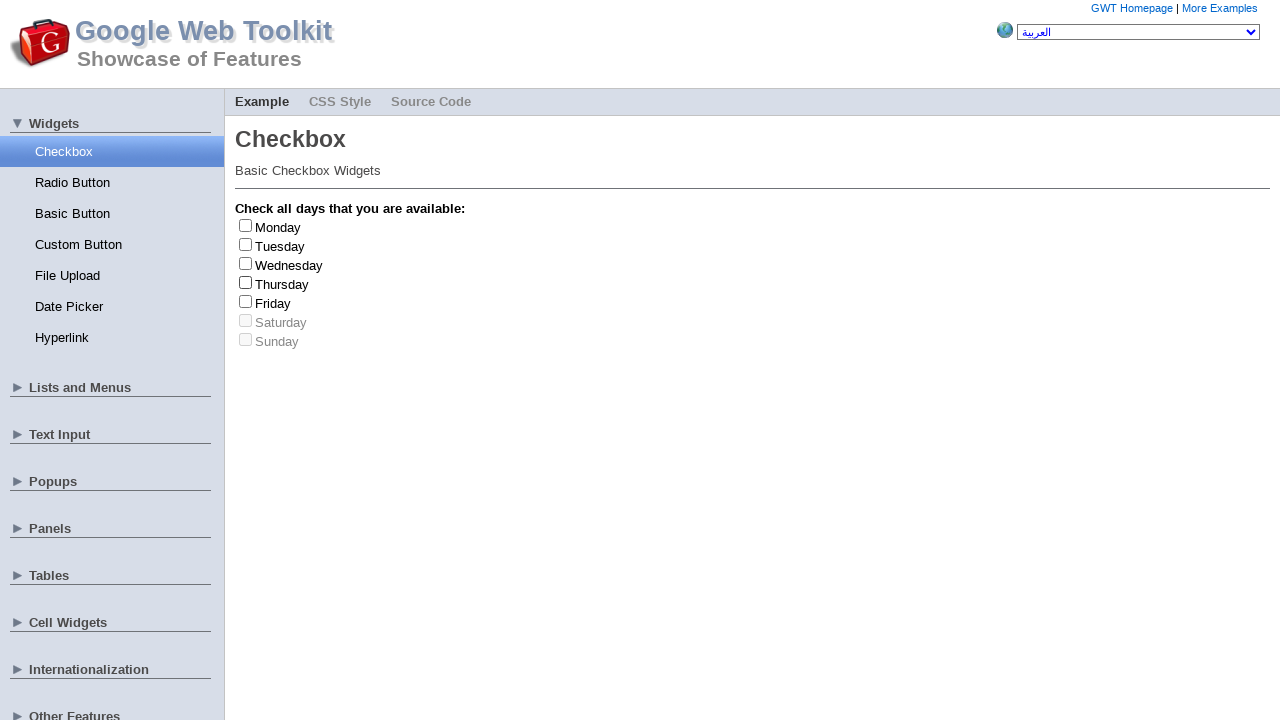

Selected random checkbox index 5
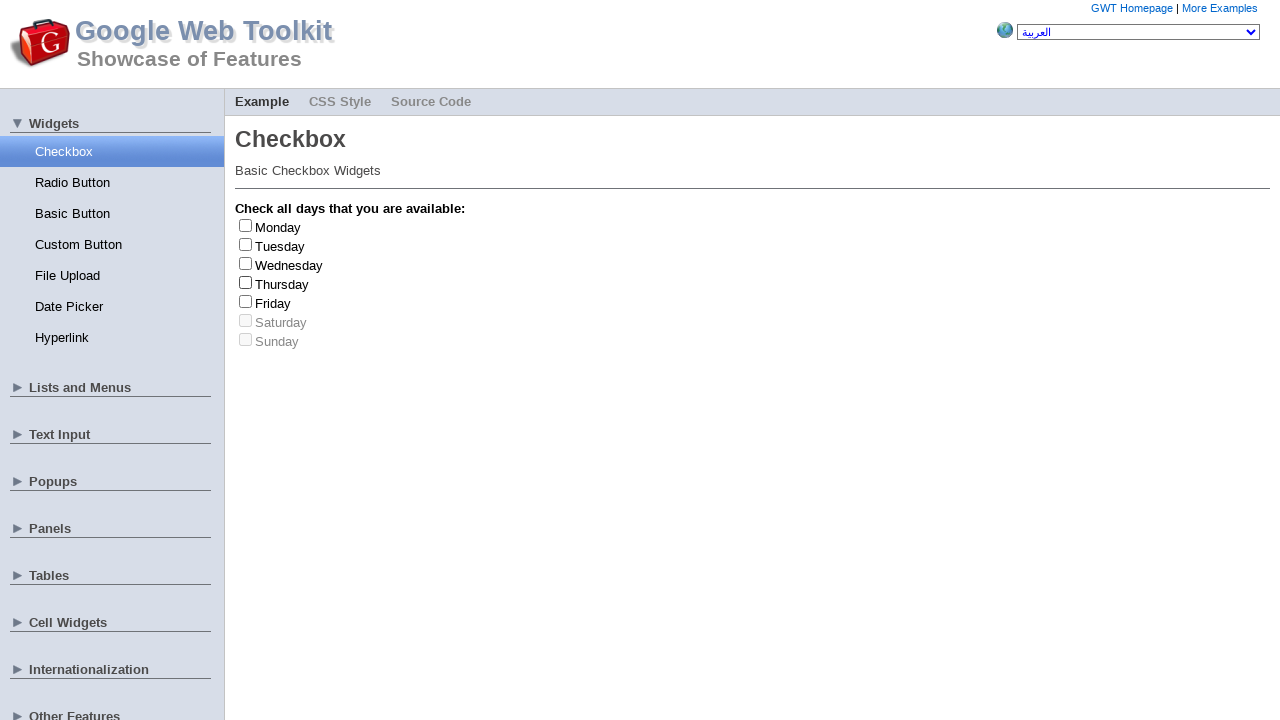

Retrieved checkbox at index 5
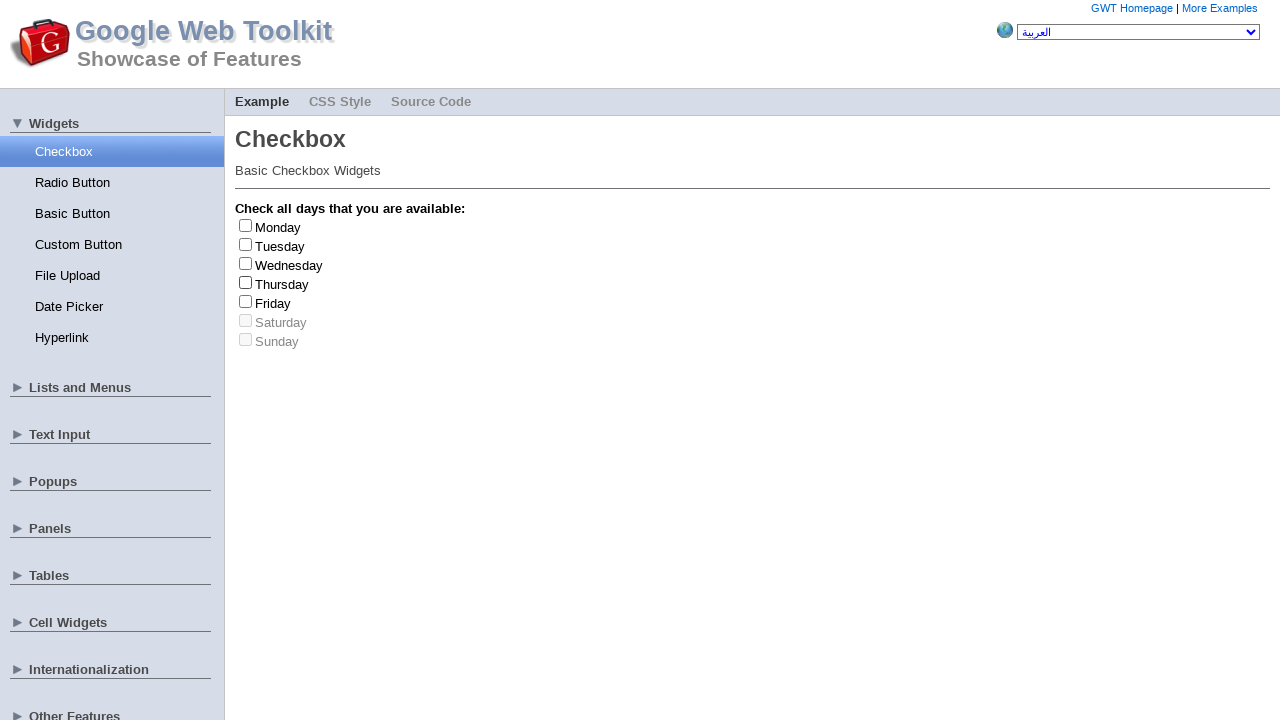

Retrieved label for checkbox at index 5
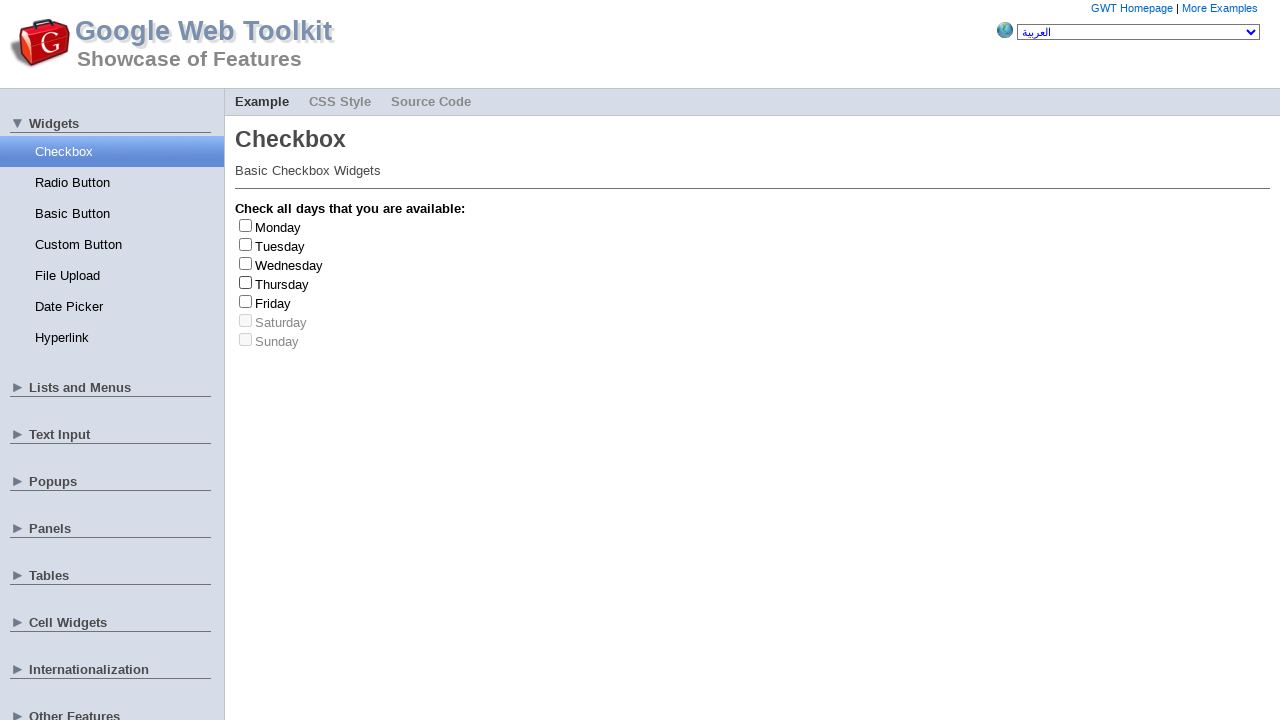

Selected random checkbox index 1
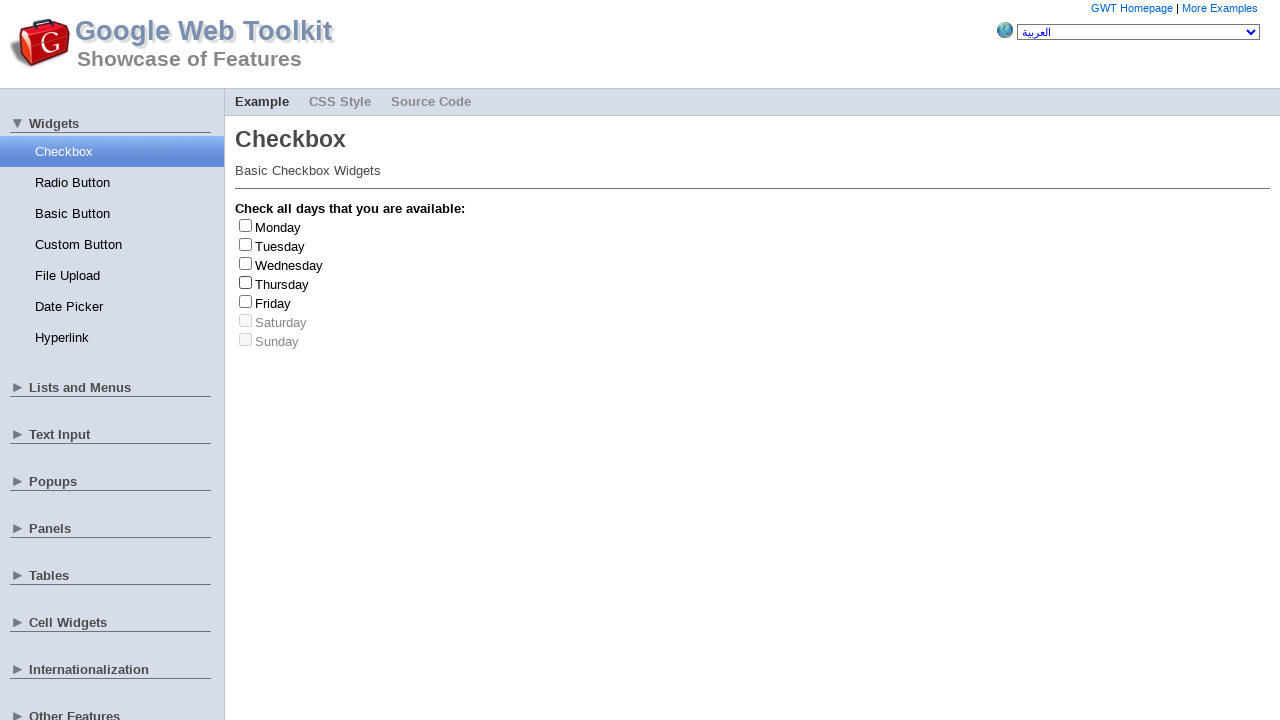

Retrieved checkbox at index 1
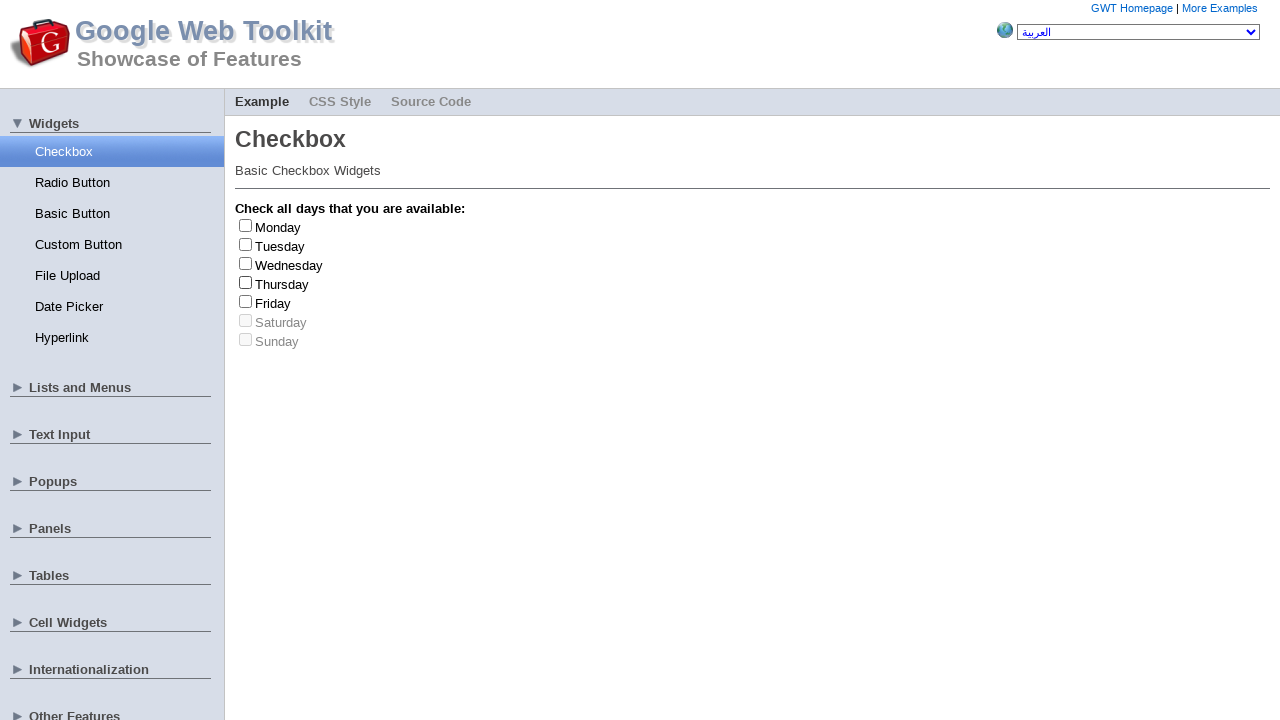

Retrieved label for checkbox at index 1
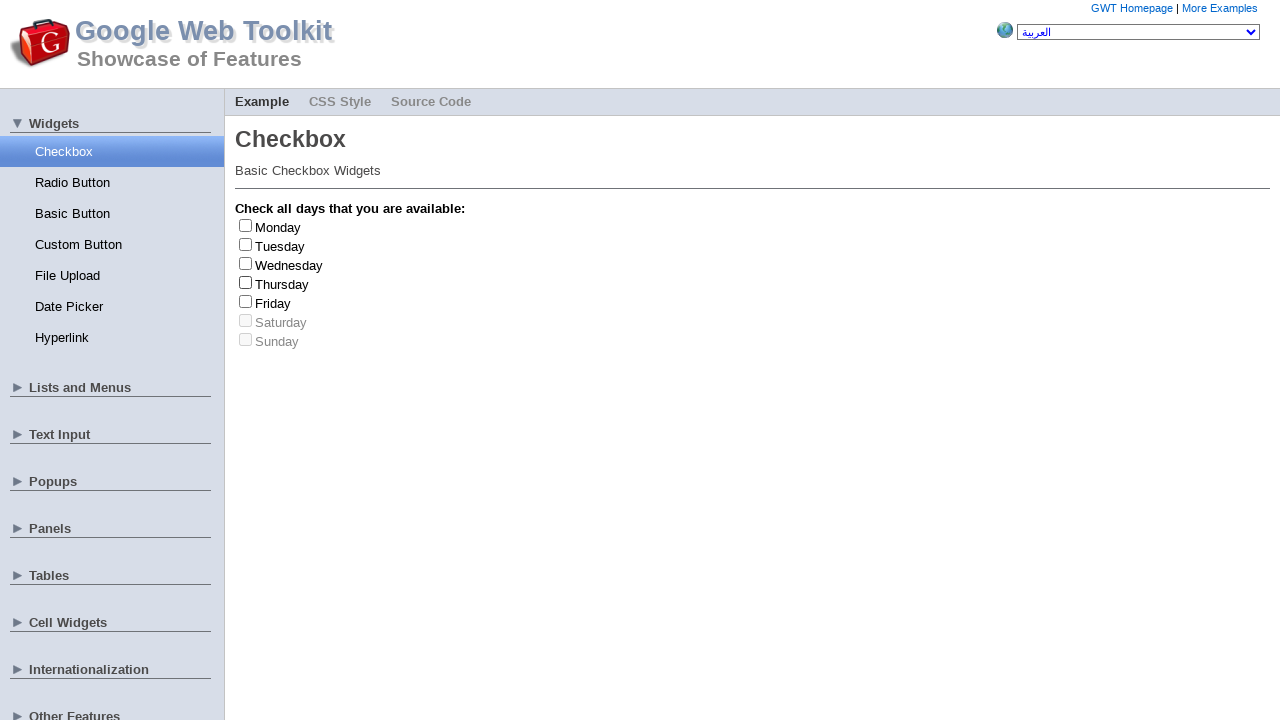

Clicked checkbox at index 1 to check it at (246, 244) on input[type='checkbox'] >> nth=1
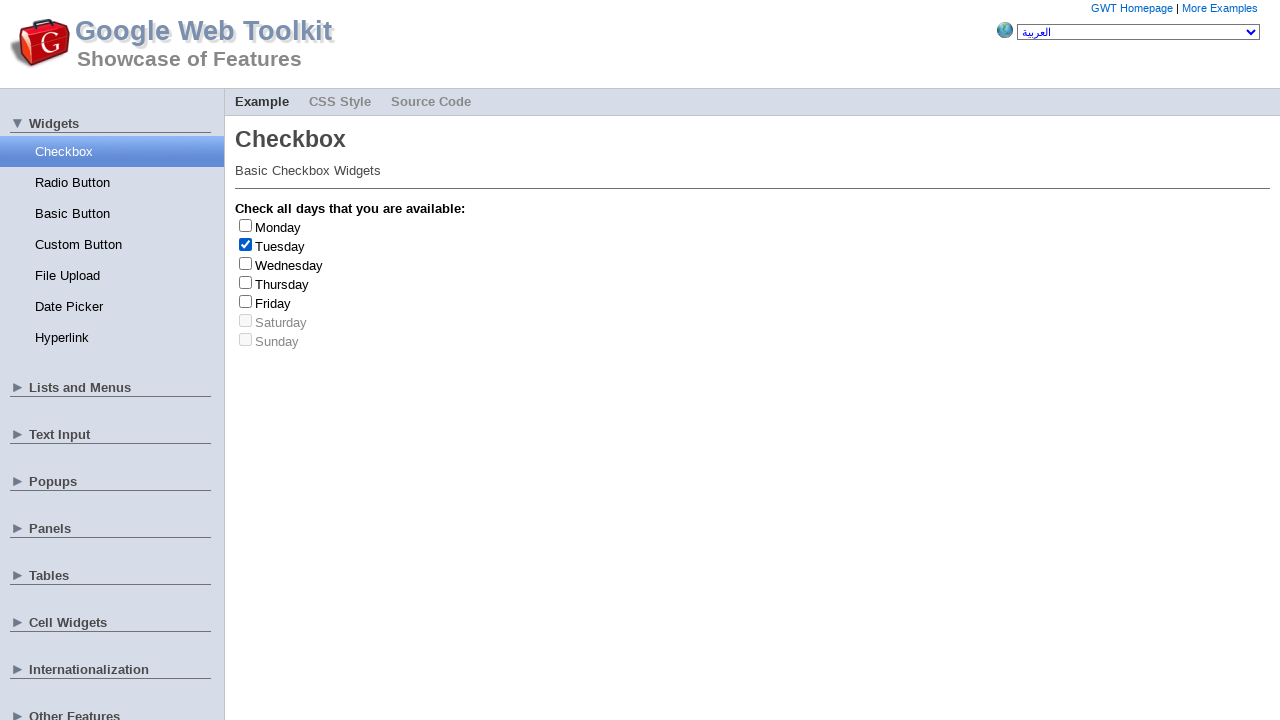

Retrieved label text: 'Tuesday'
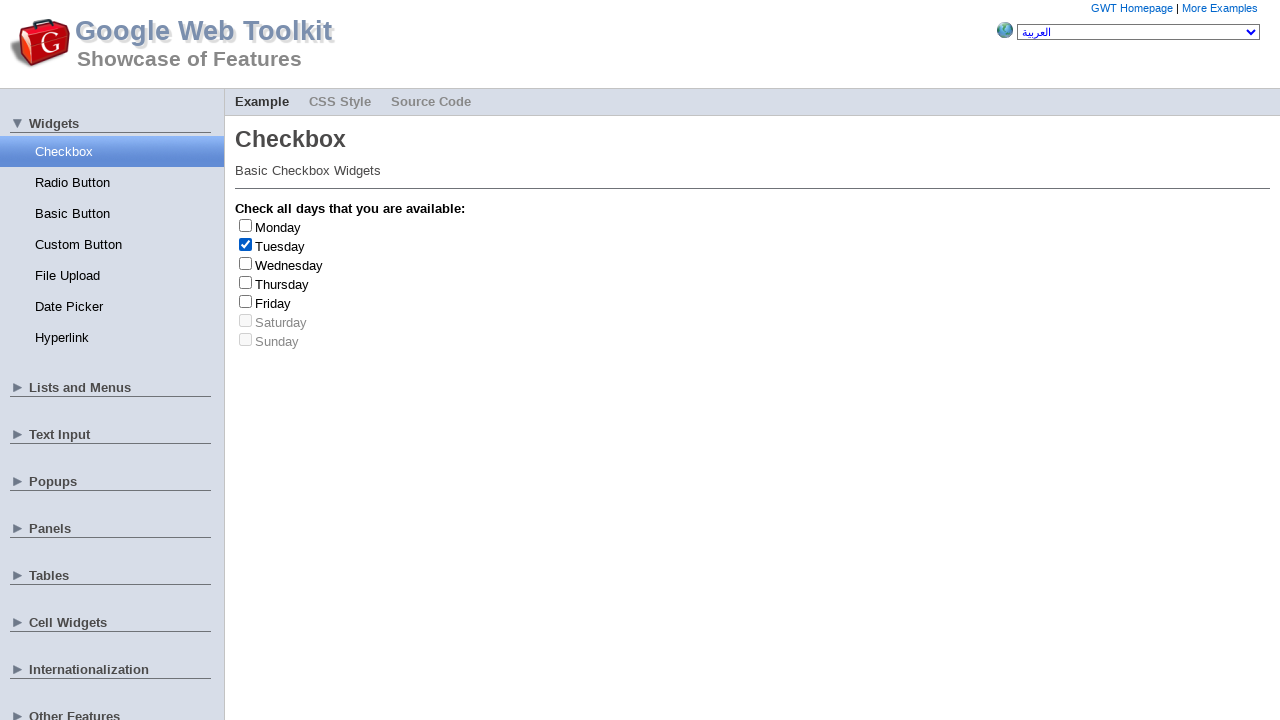

Clicked checkbox at index 1 to uncheck it at (246, 244) on input[type='checkbox'] >> nth=1
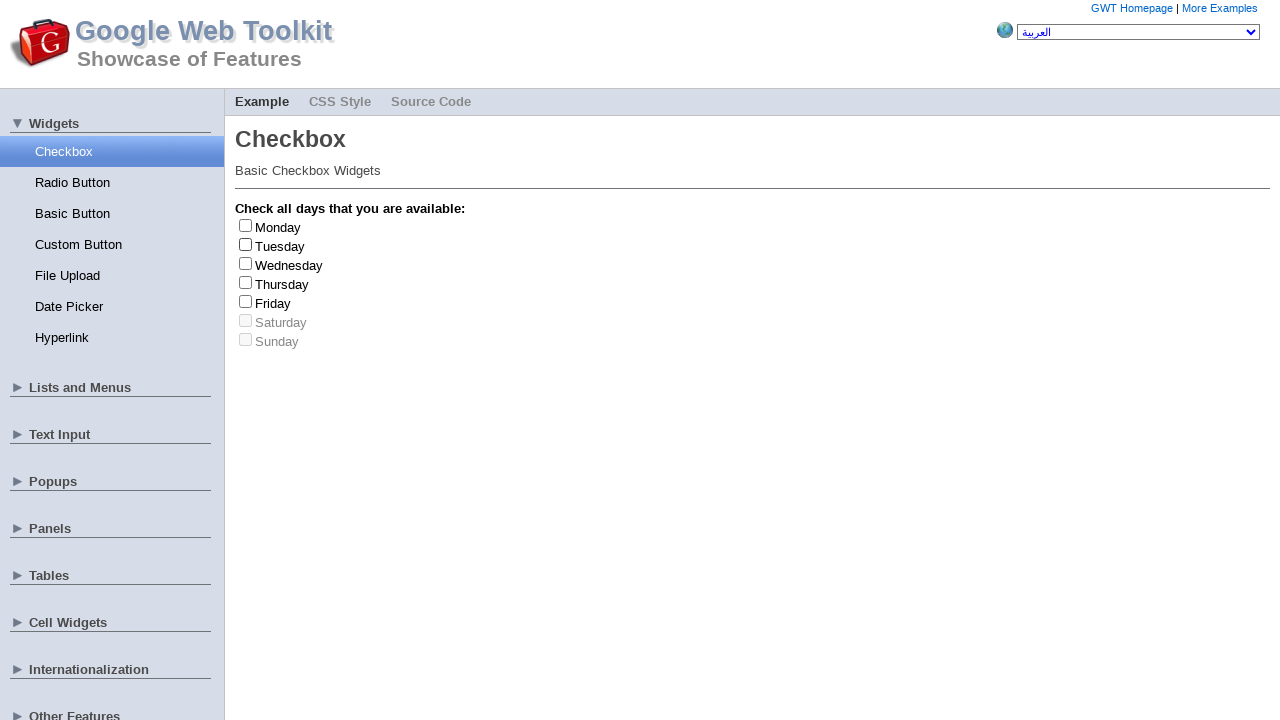

Selected random checkbox index 5
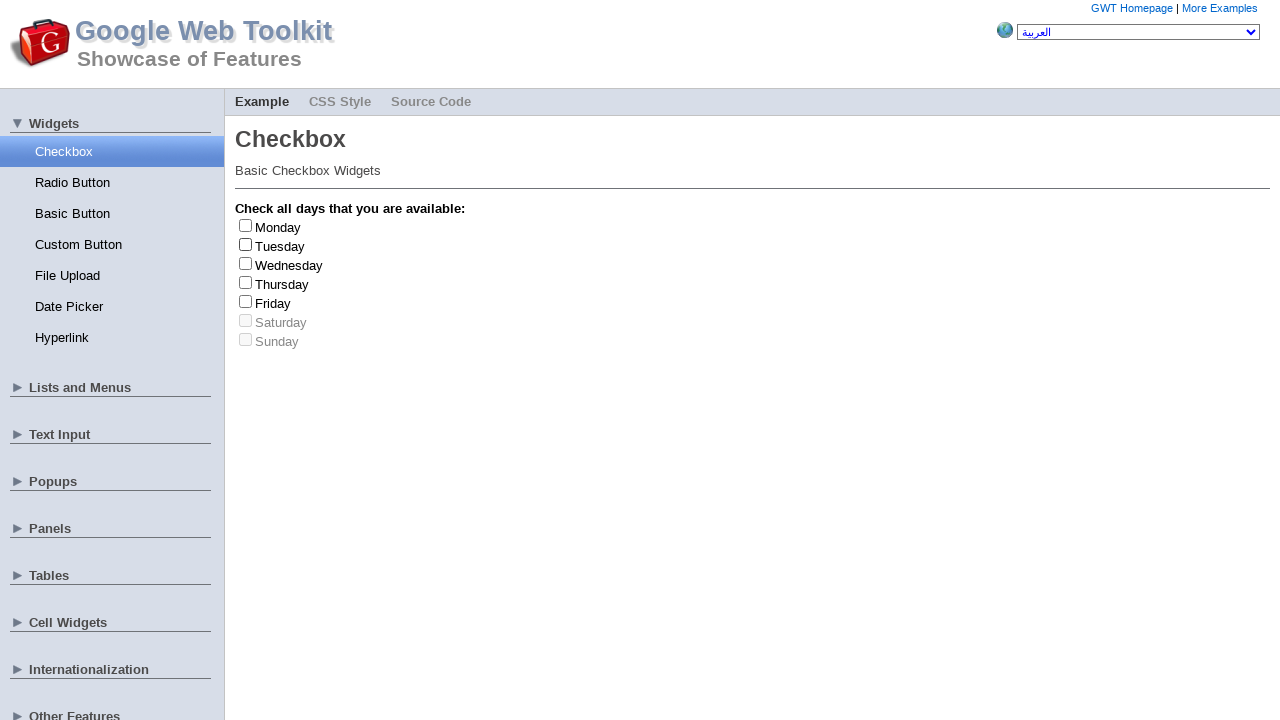

Retrieved checkbox at index 5
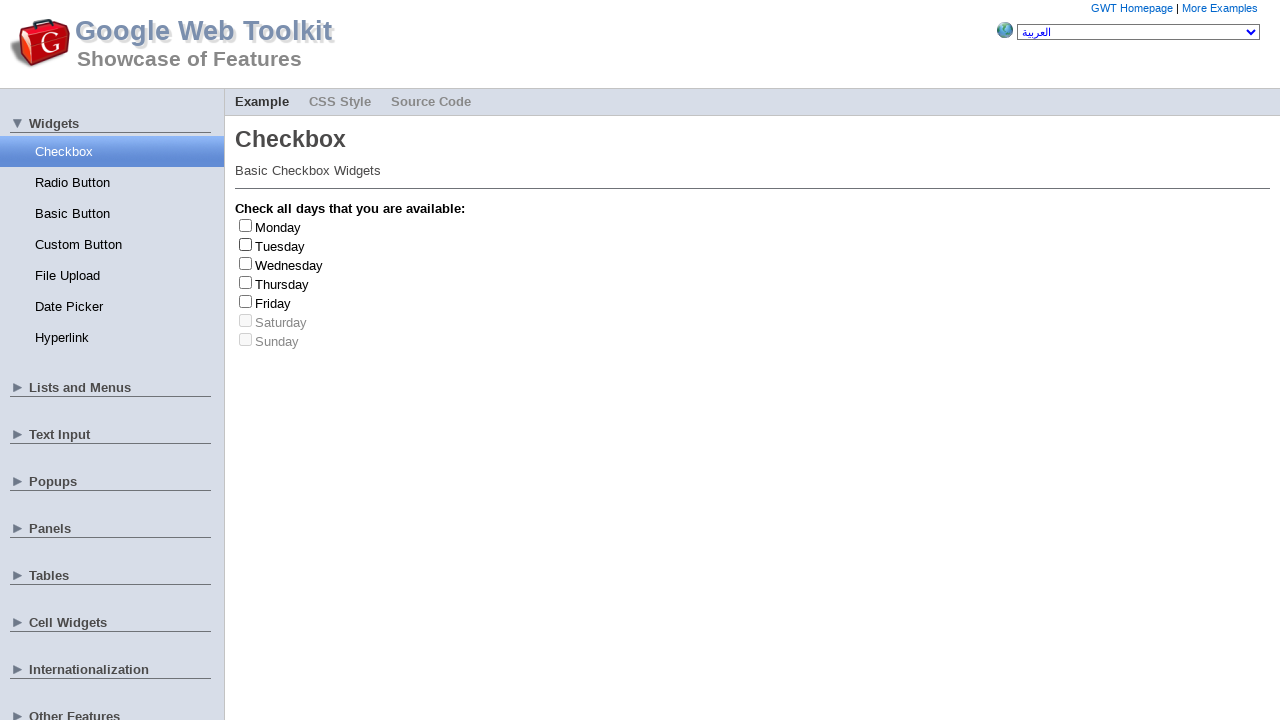

Retrieved label for checkbox at index 5
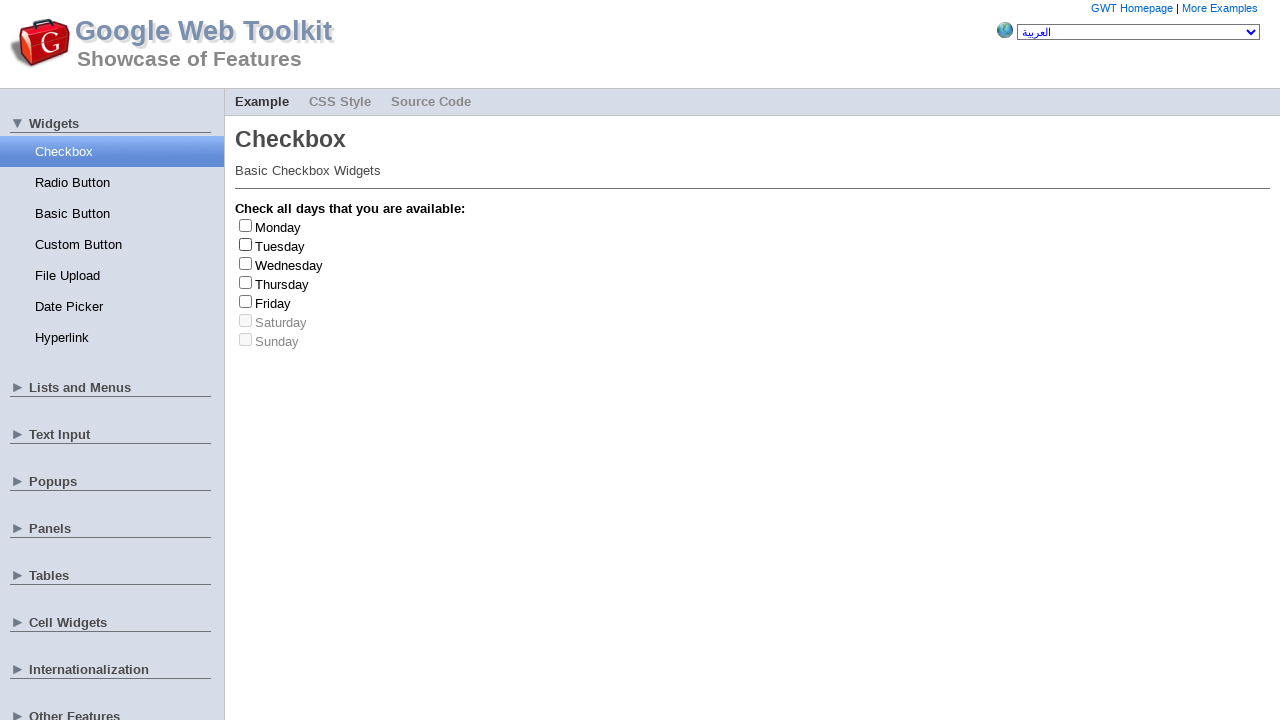

Selected random checkbox index 5
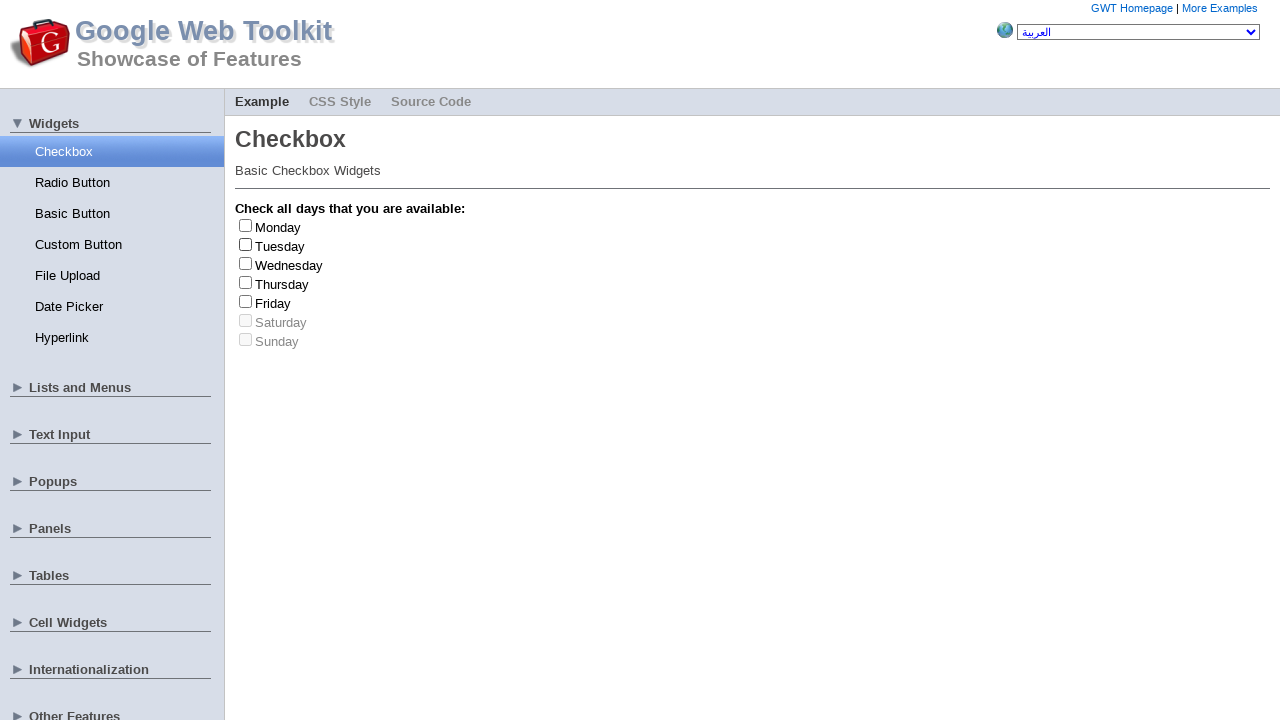

Retrieved checkbox at index 5
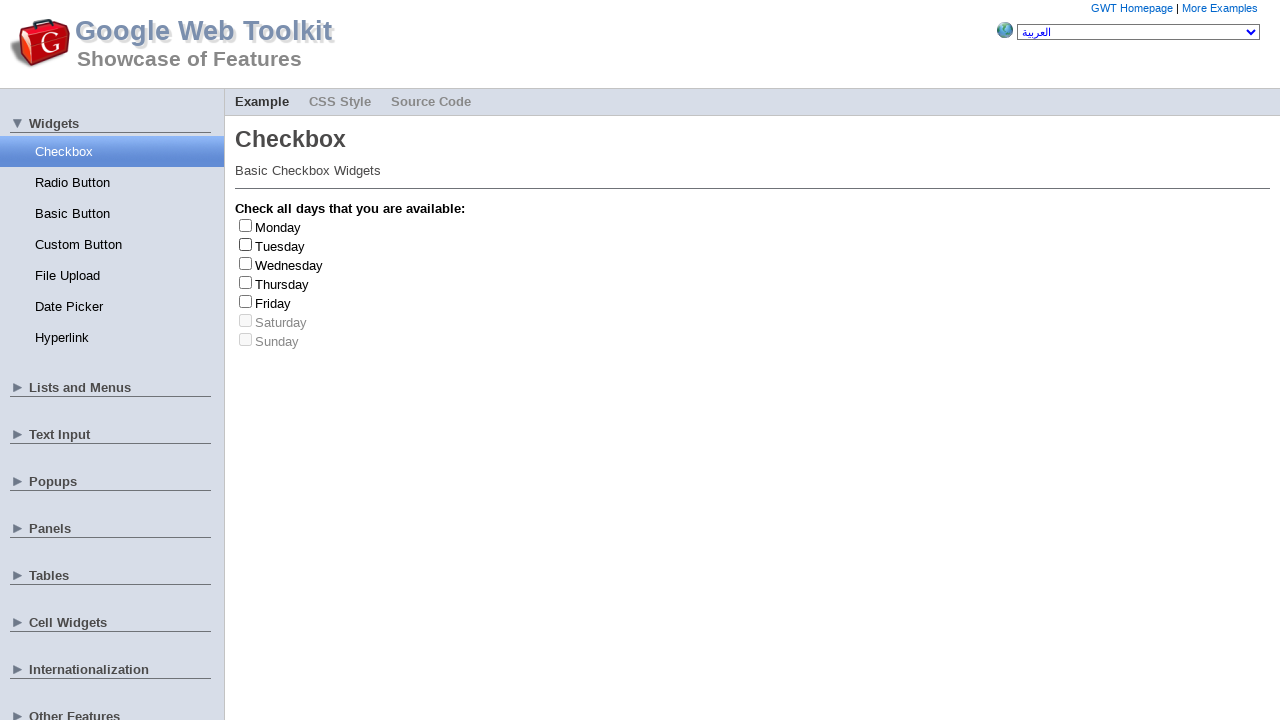

Retrieved label for checkbox at index 5
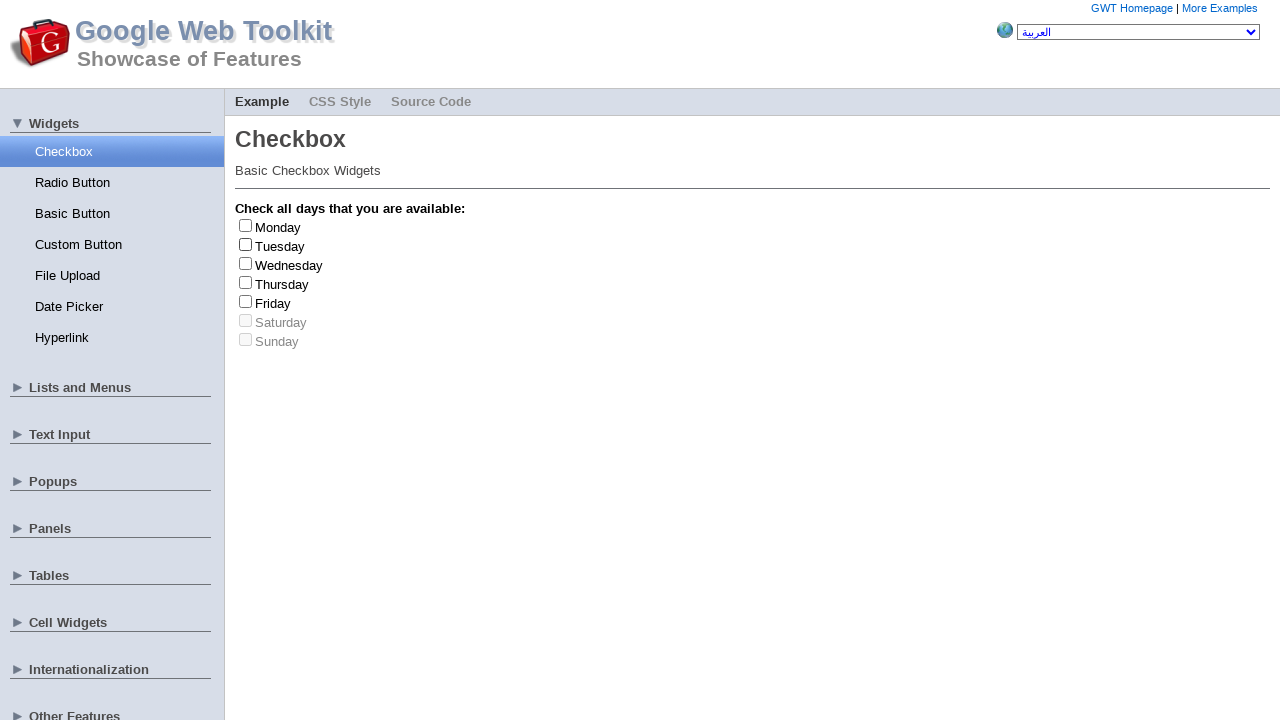

Selected random checkbox index 5
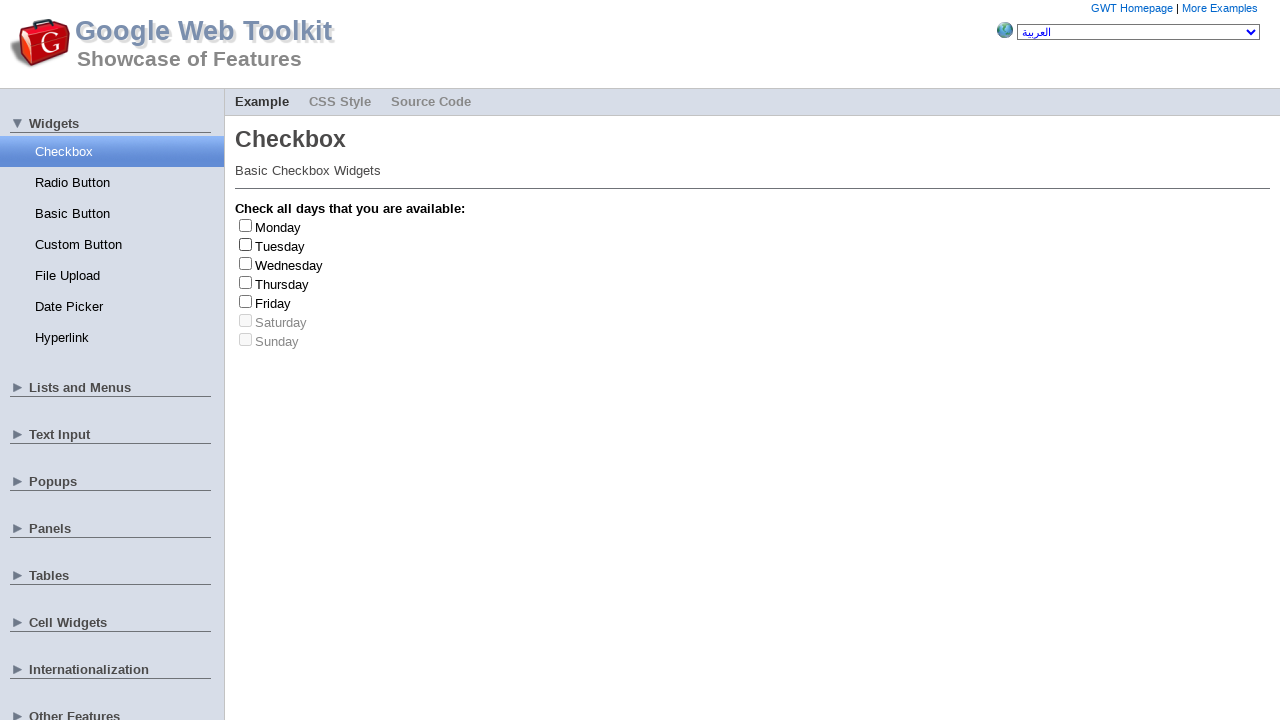

Retrieved checkbox at index 5
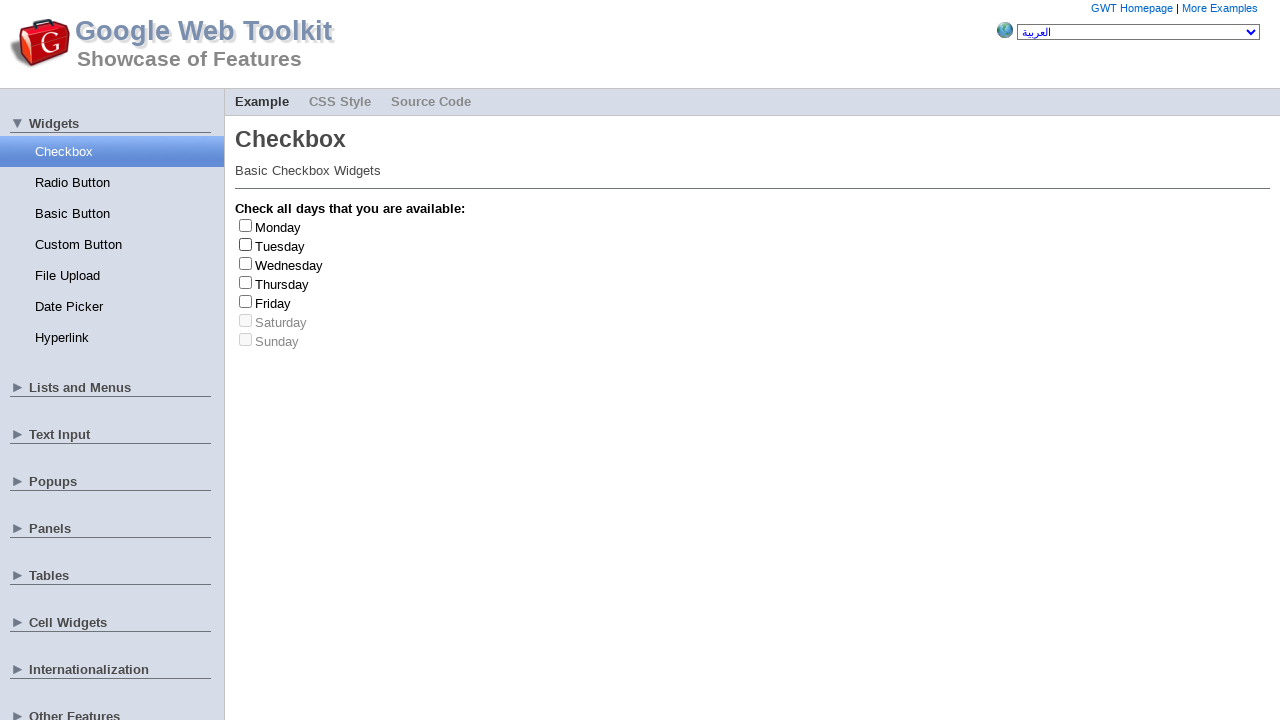

Retrieved label for checkbox at index 5
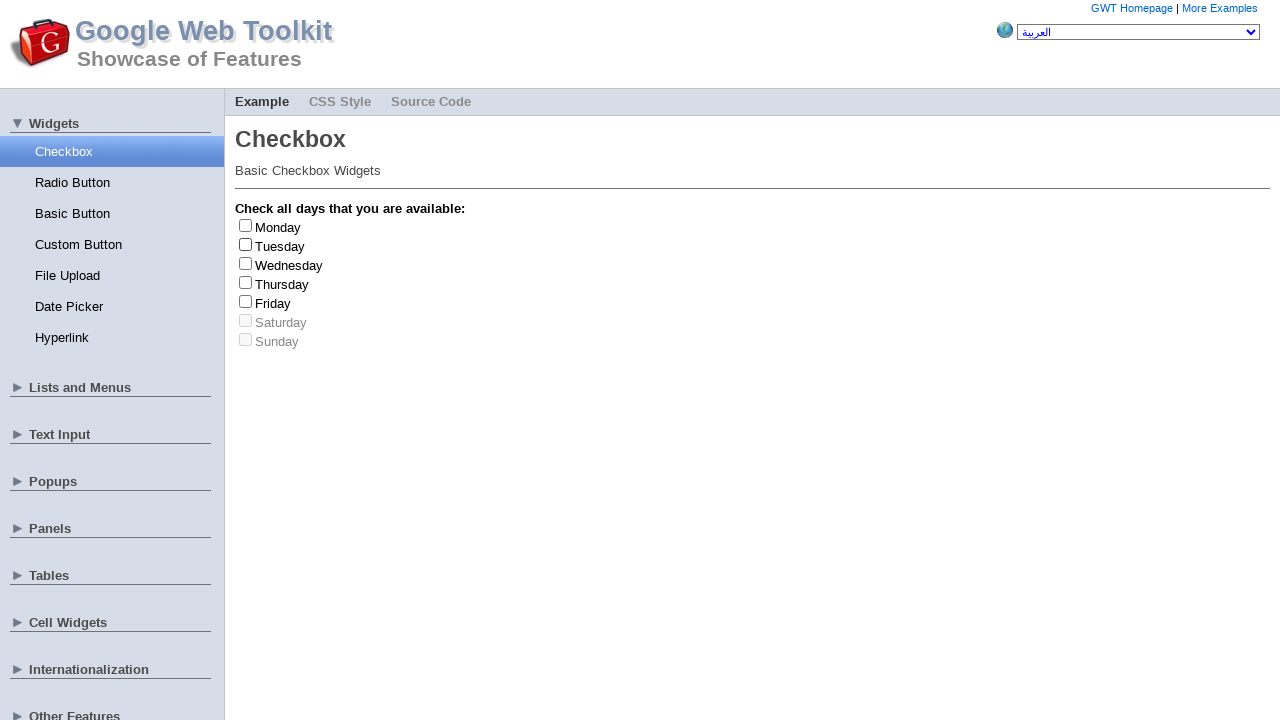

Selected random checkbox index 1
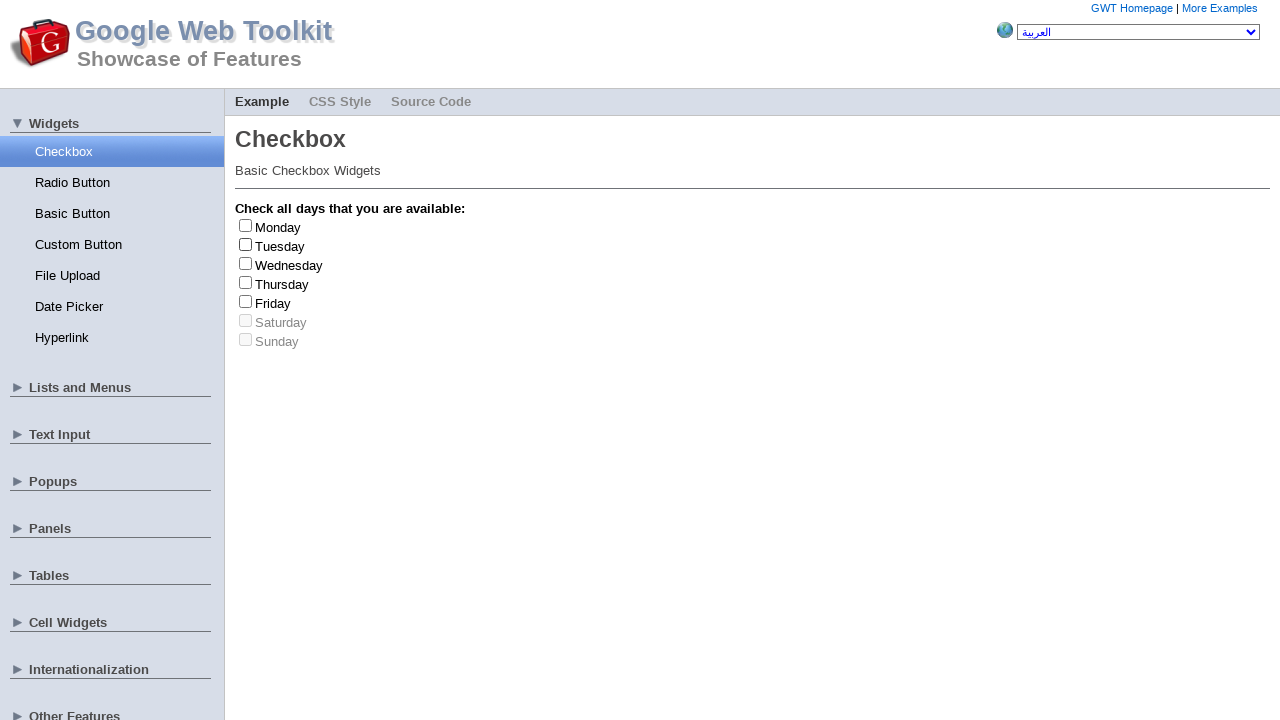

Retrieved checkbox at index 1
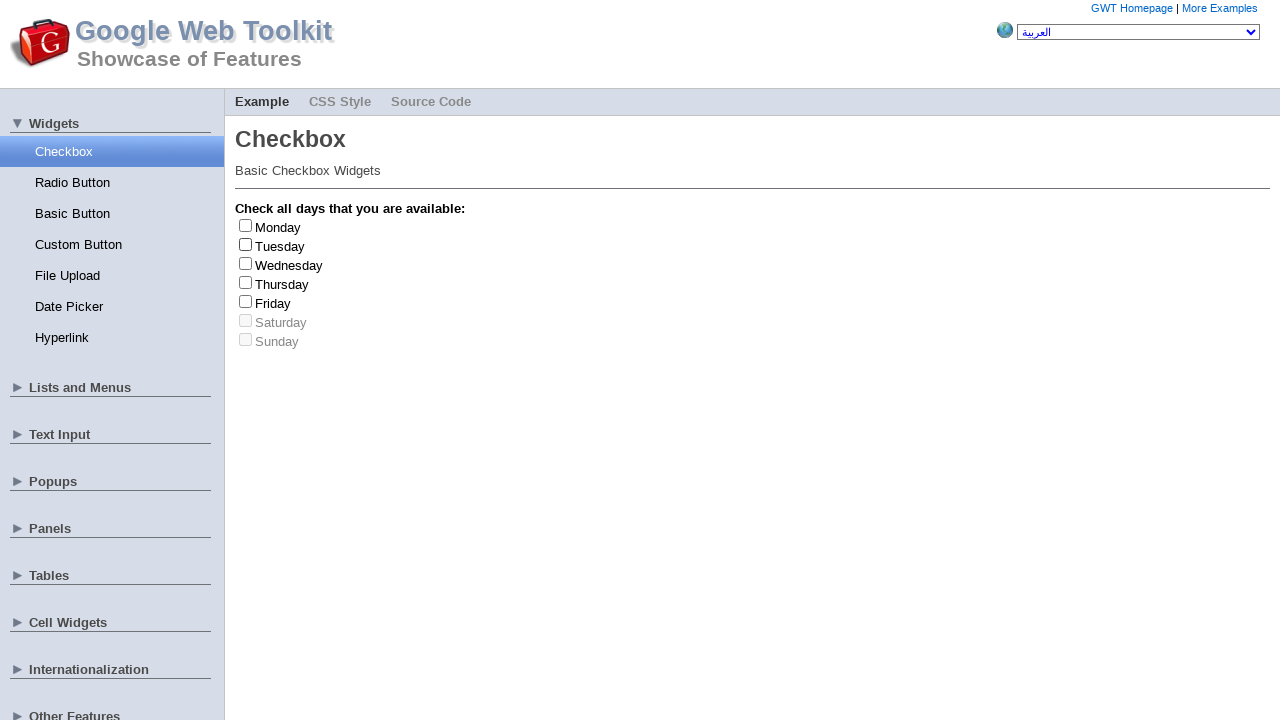

Retrieved label for checkbox at index 1
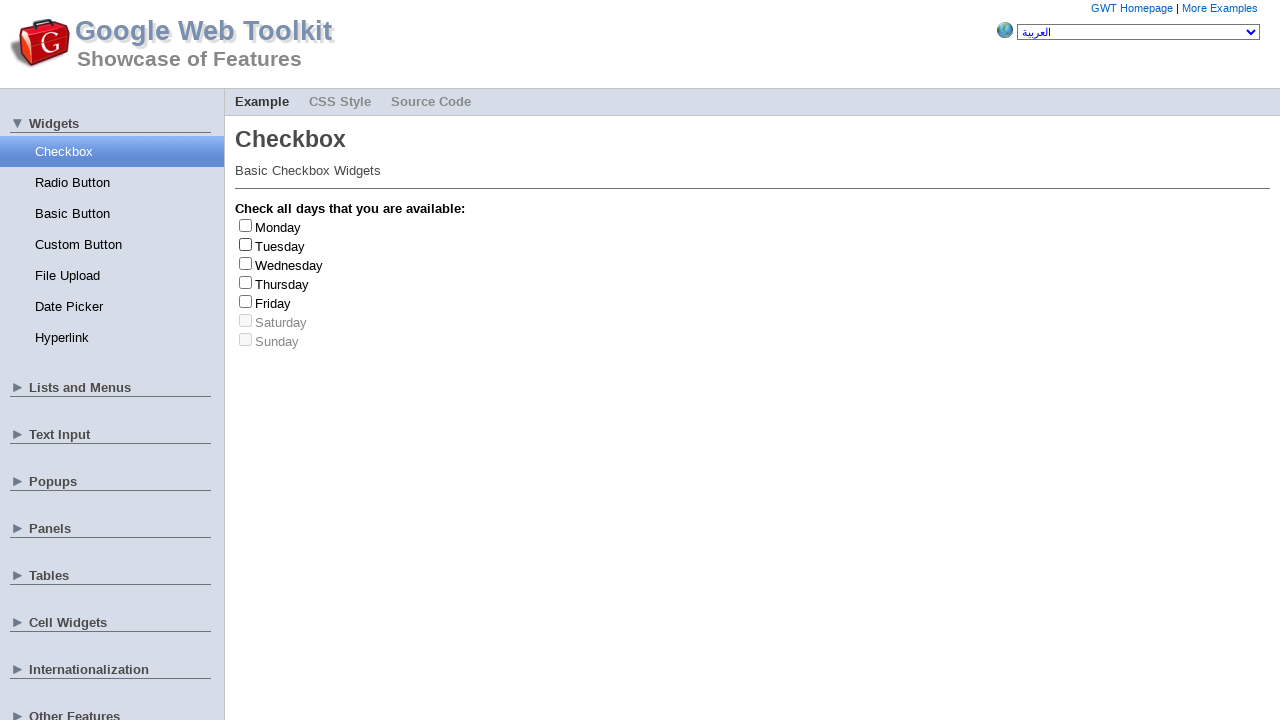

Clicked checkbox at index 1 to check it at (246, 244) on input[type='checkbox'] >> nth=1
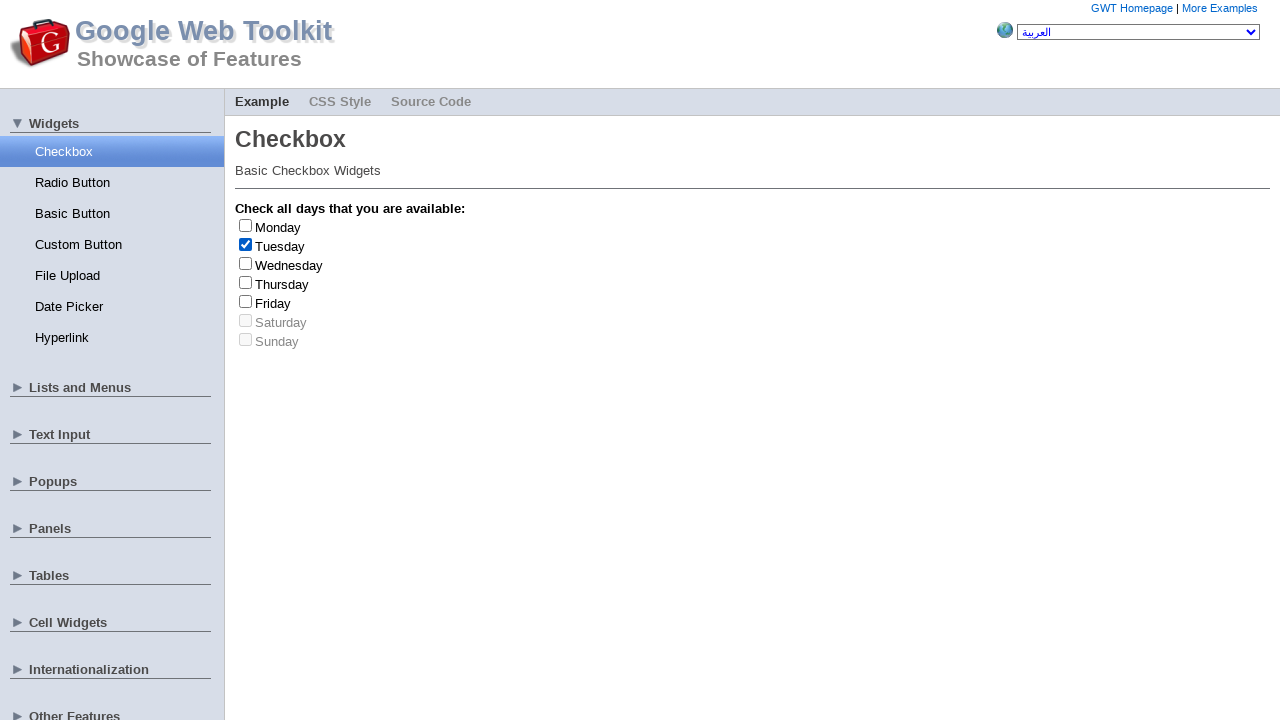

Retrieved label text: 'Tuesday'
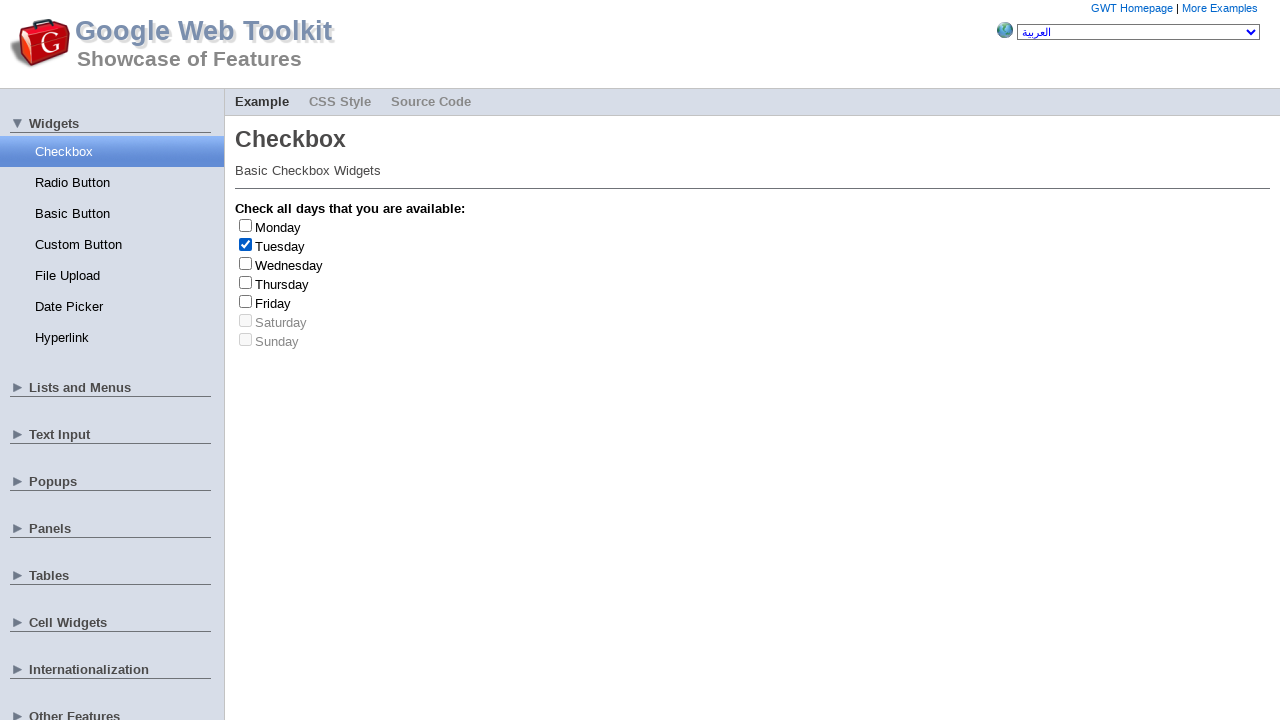

Clicked checkbox at index 1 to uncheck it at (246, 244) on input[type='checkbox'] >> nth=1
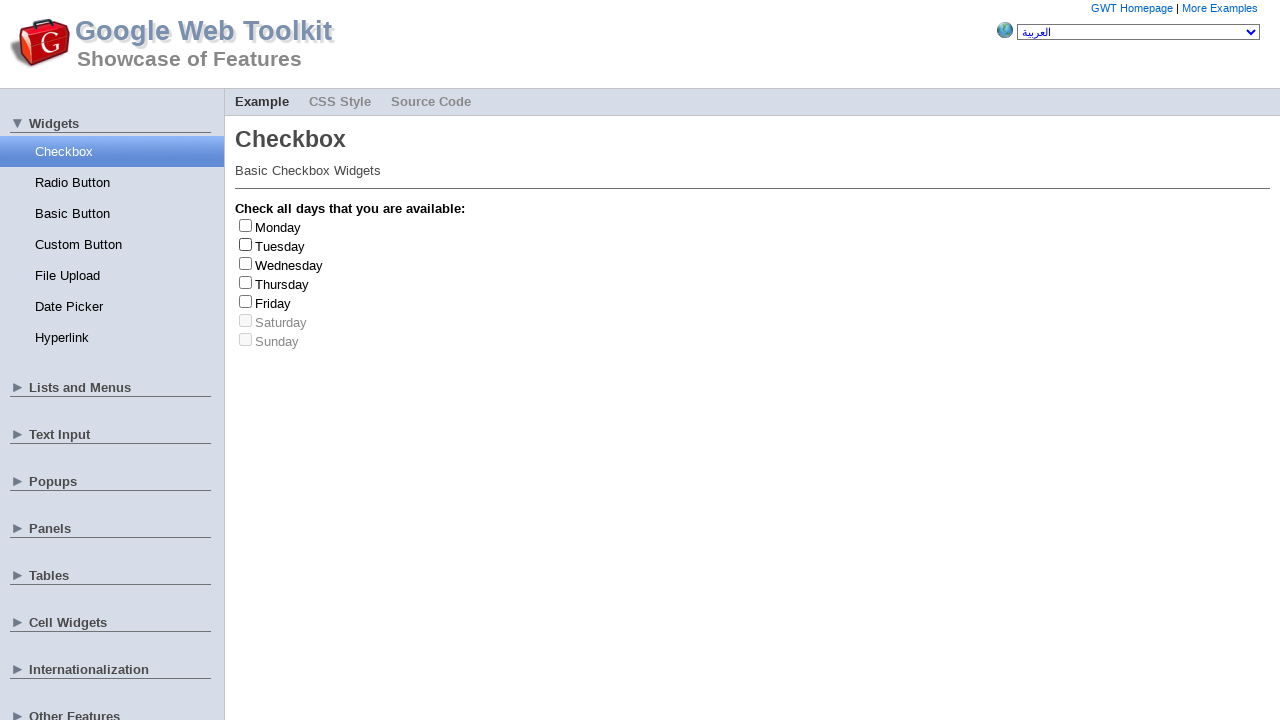

Selected random checkbox index 3
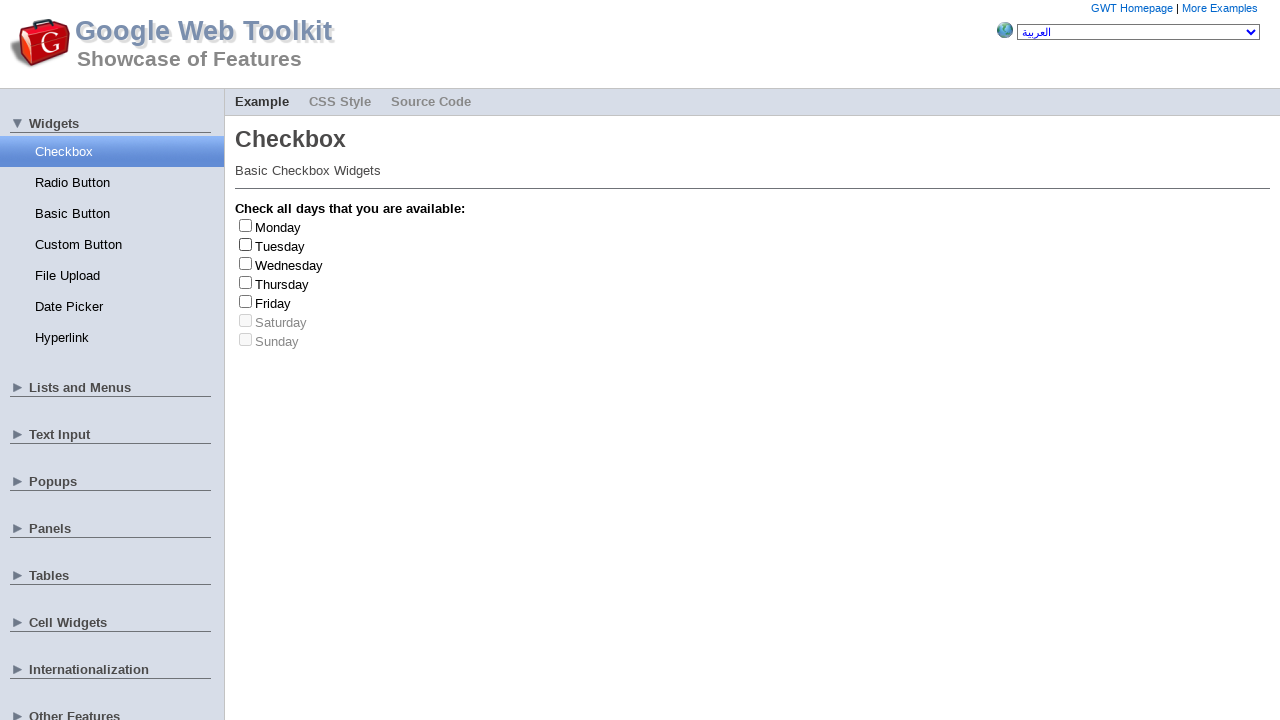

Retrieved checkbox at index 3
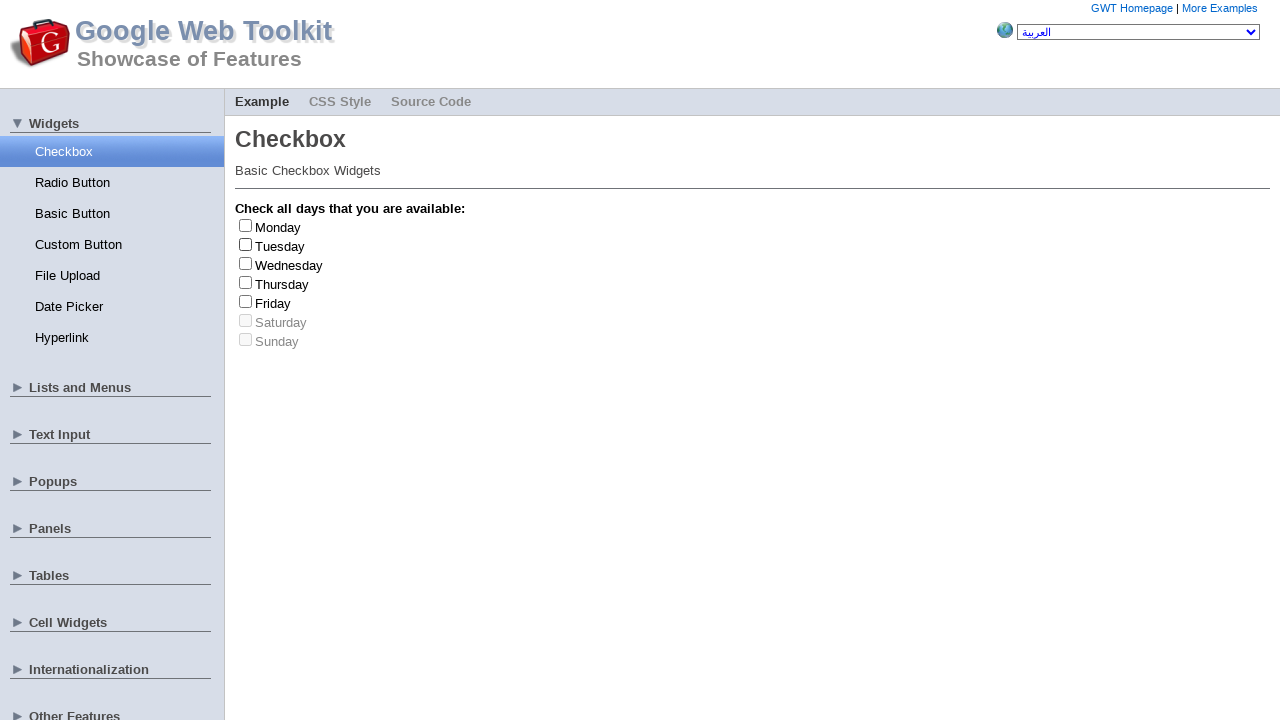

Retrieved label for checkbox at index 3
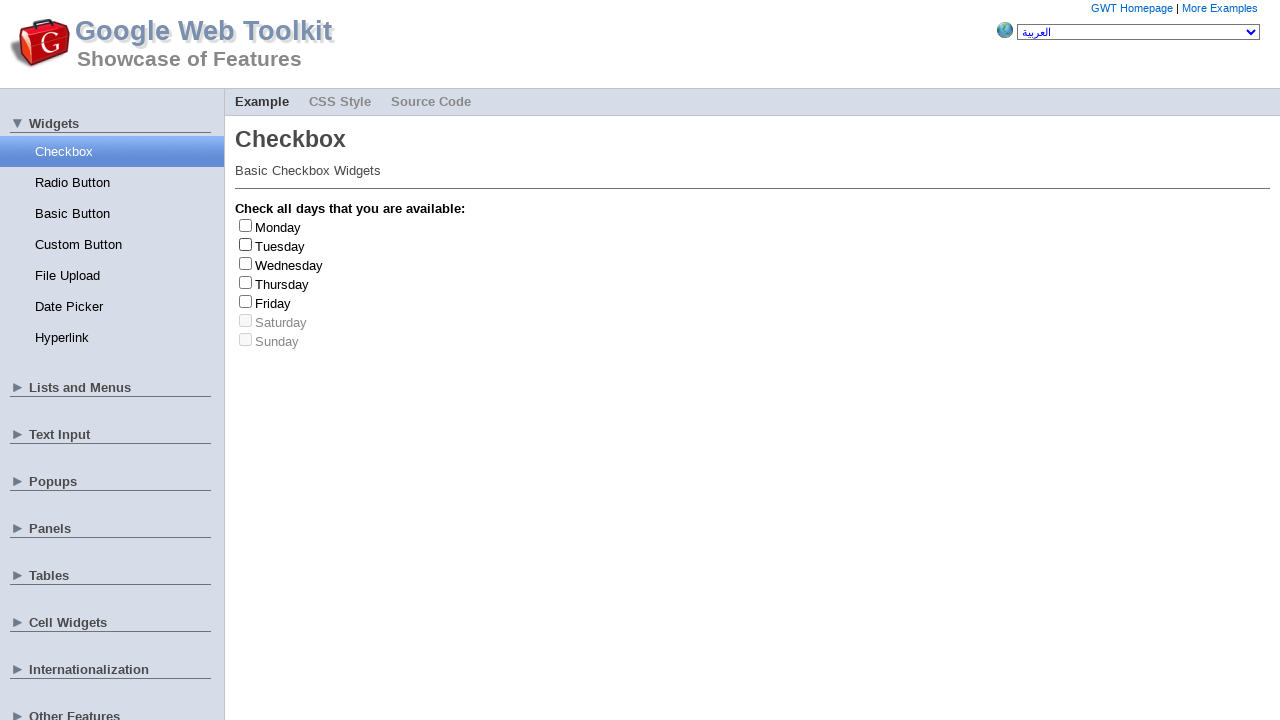

Clicked checkbox at index 3 to check it at (246, 282) on input[type='checkbox'] >> nth=3
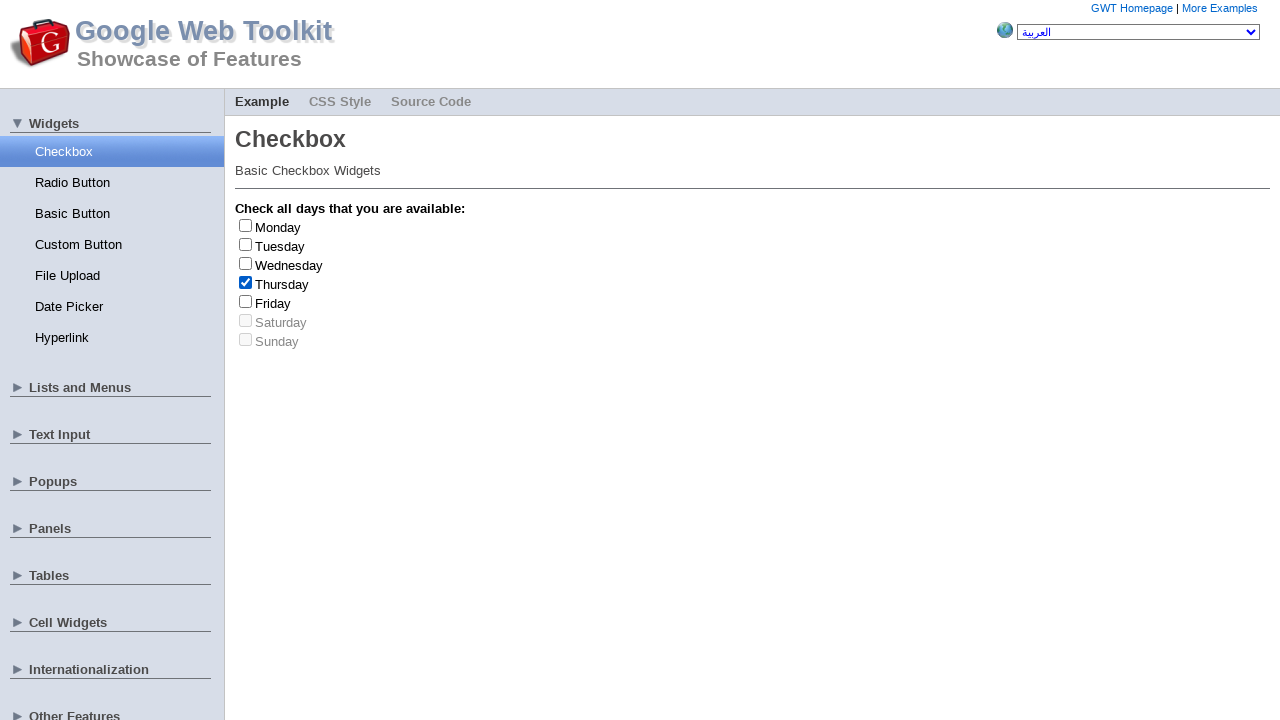

Retrieved label text: 'Thursday'
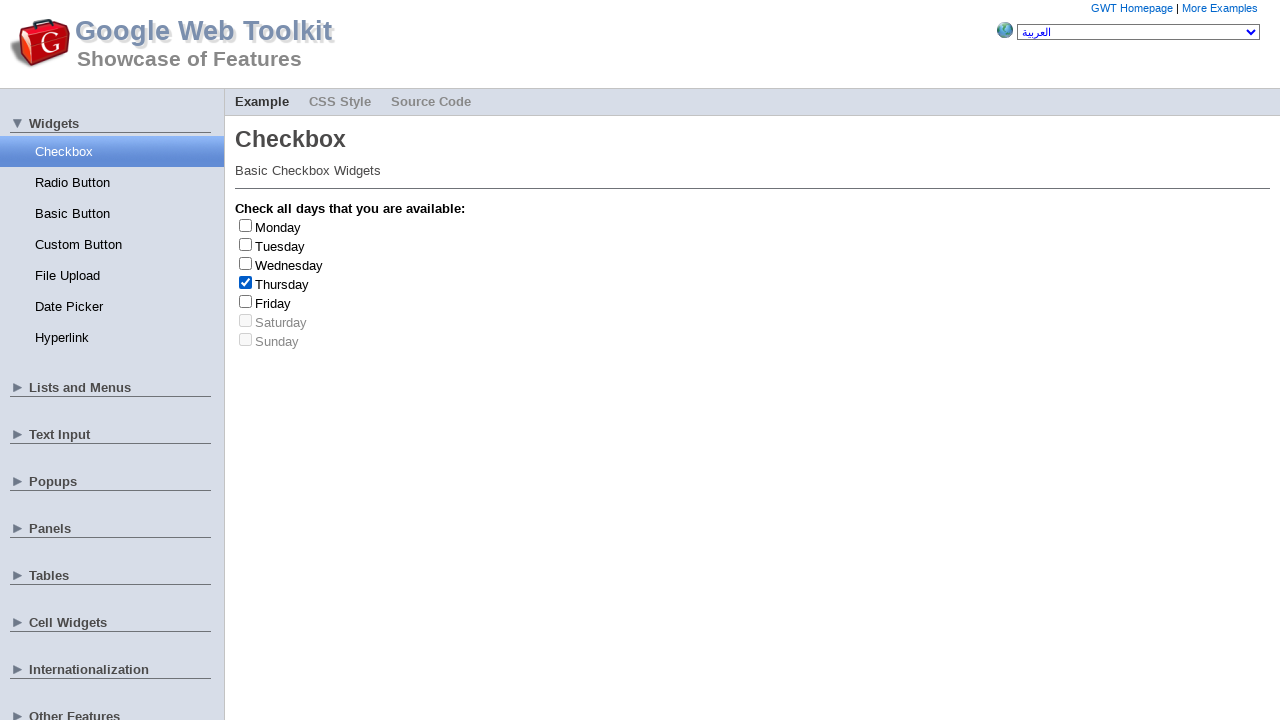

Clicked checkbox at index 3 to uncheck it at (246, 282) on input[type='checkbox'] >> nth=3
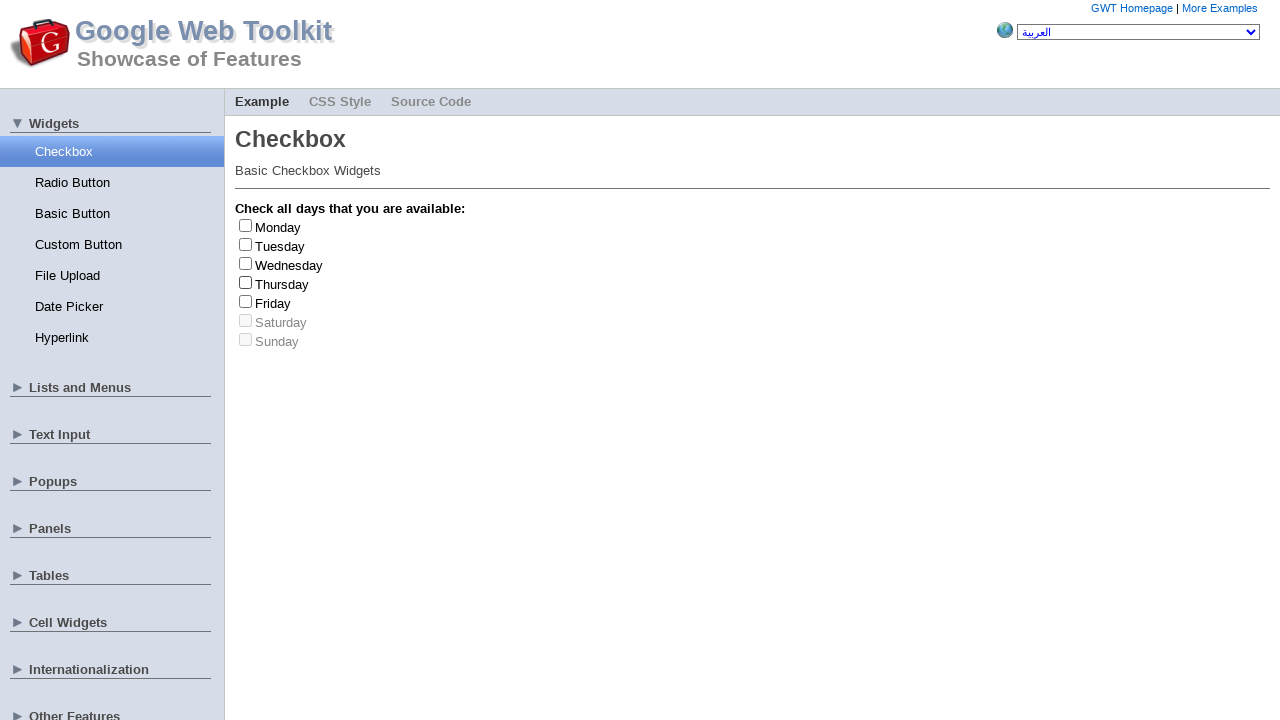

Selected random checkbox index 4
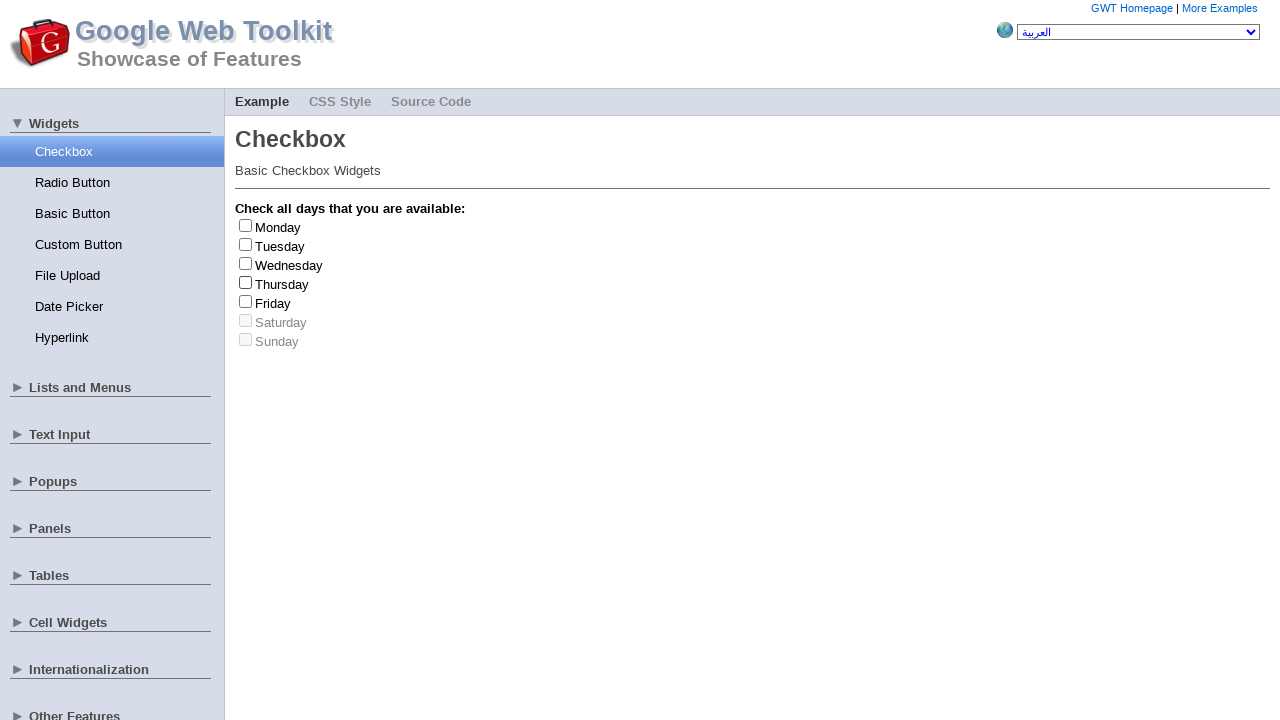

Retrieved checkbox at index 4
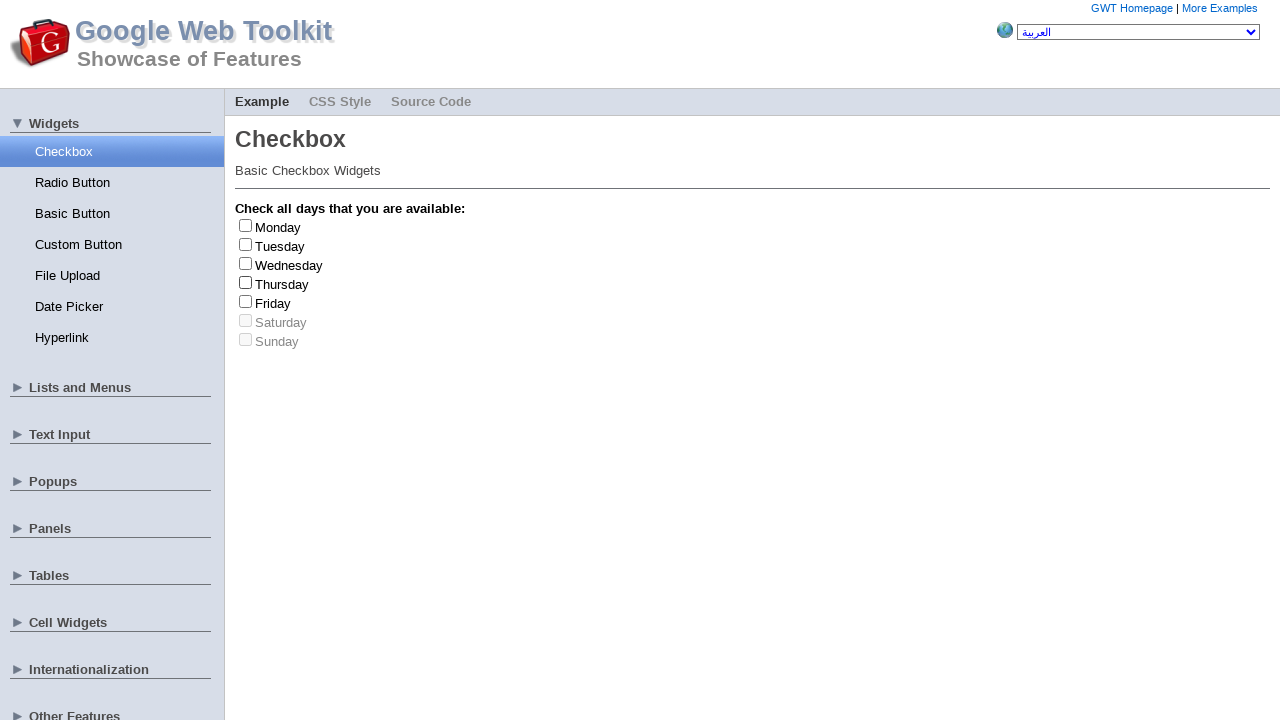

Retrieved label for checkbox at index 4
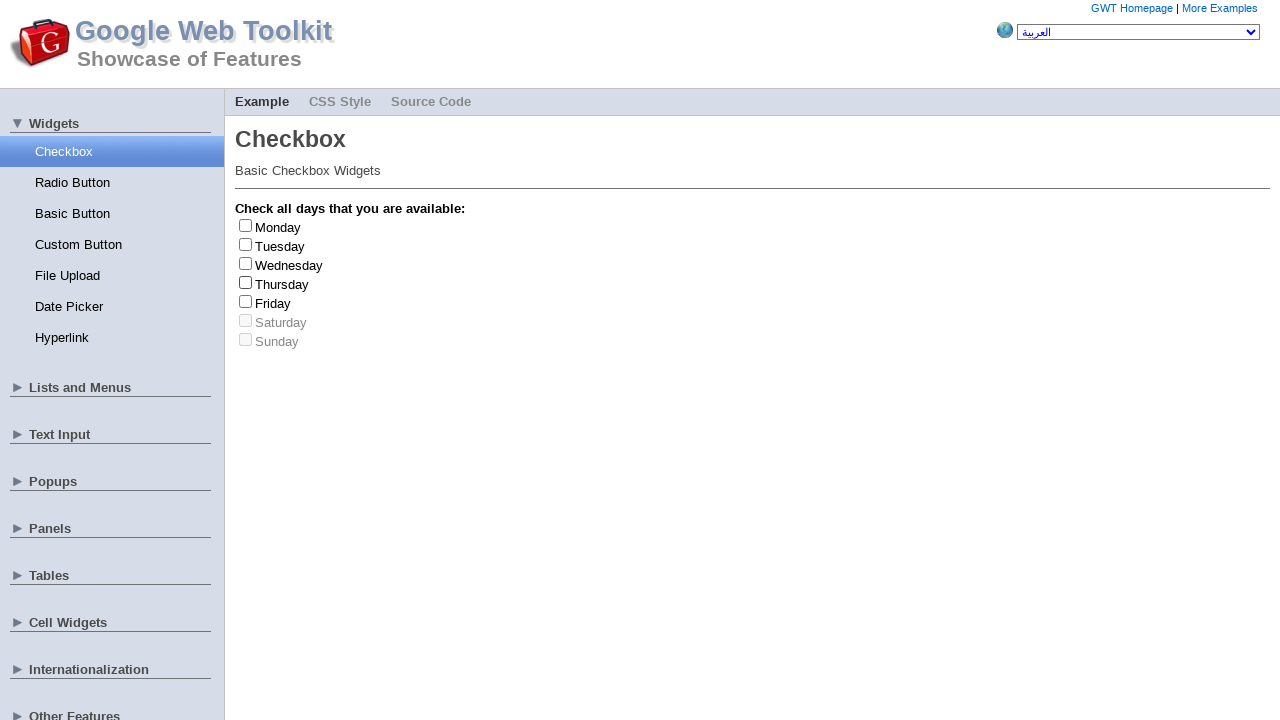

Clicked checkbox at index 4 to check it at (246, 301) on input[type='checkbox'] >> nth=4
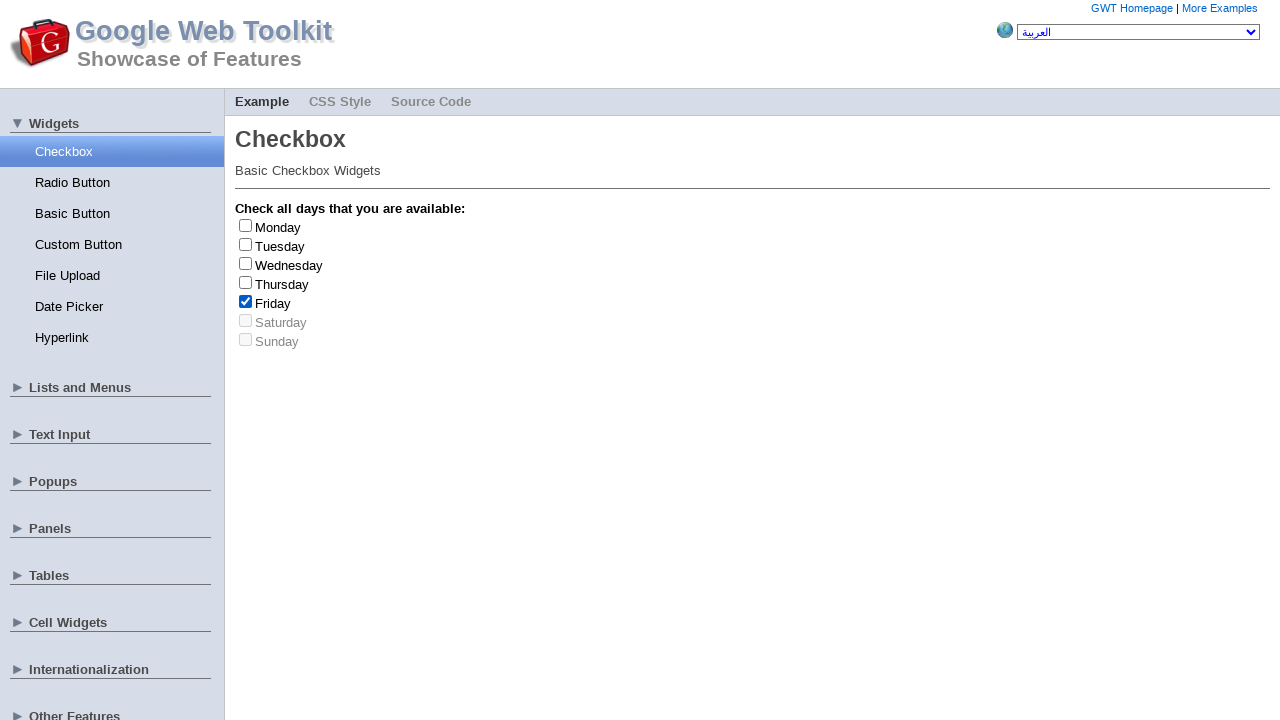

Retrieved label text: 'Friday'
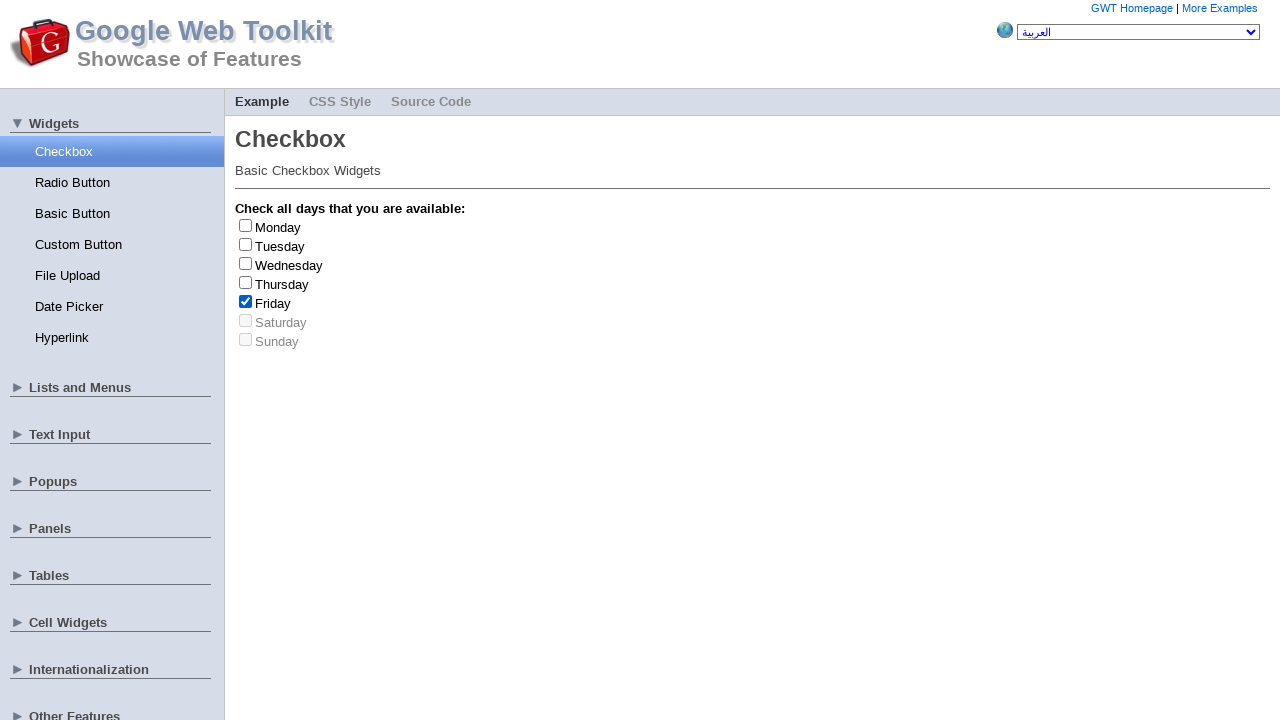

Clicked checkbox at index 4 to uncheck it at (246, 301) on input[type='checkbox'] >> nth=4
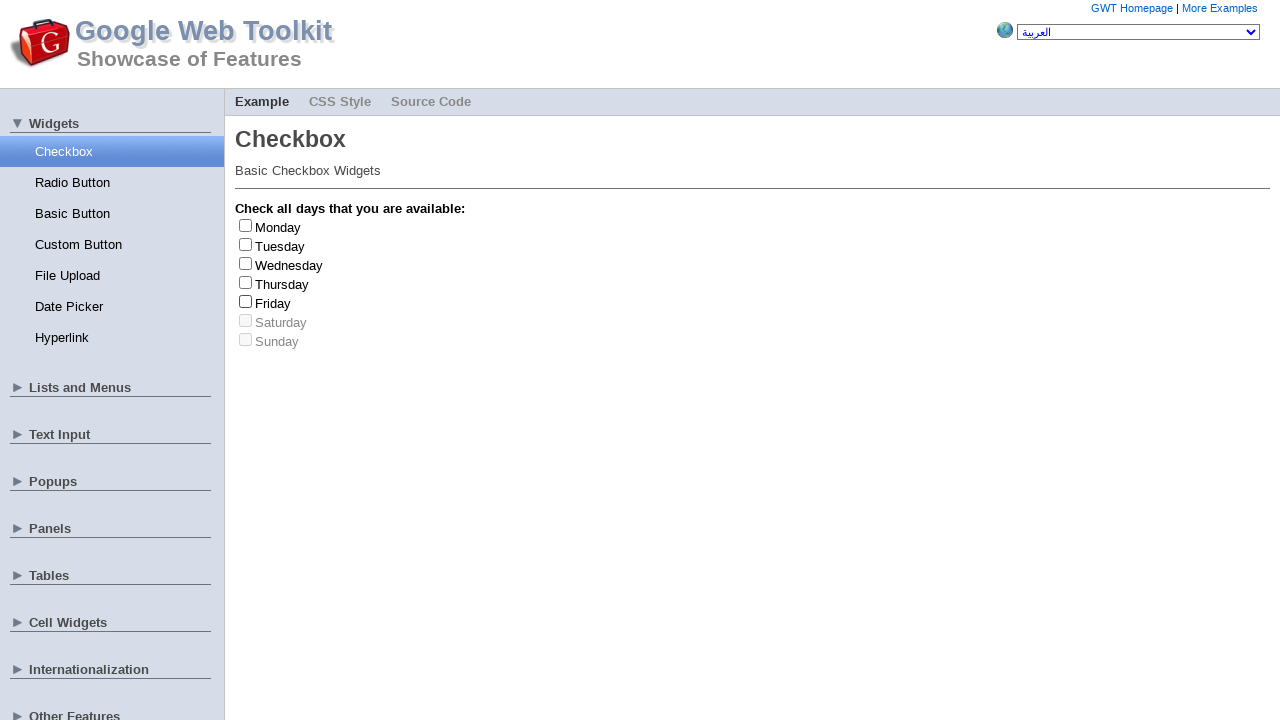

Friday was checked and unchecked (count: 2/3)
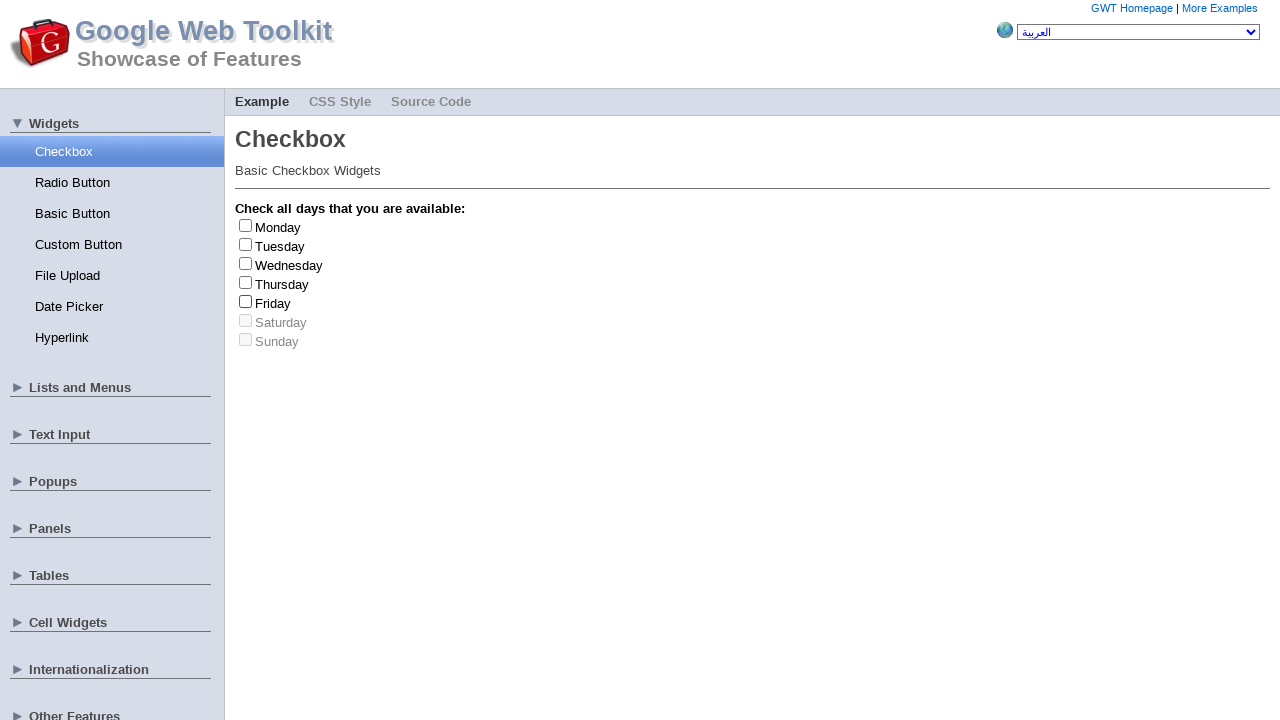

Selected random checkbox index 2
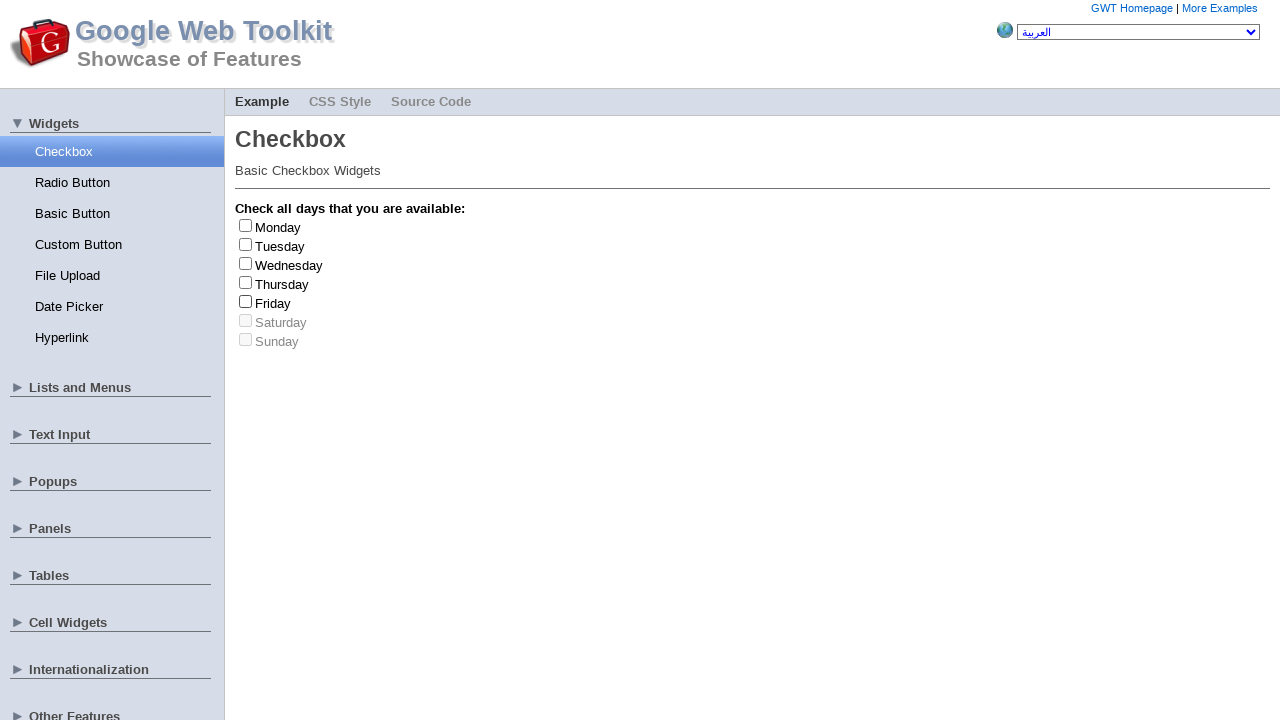

Retrieved checkbox at index 2
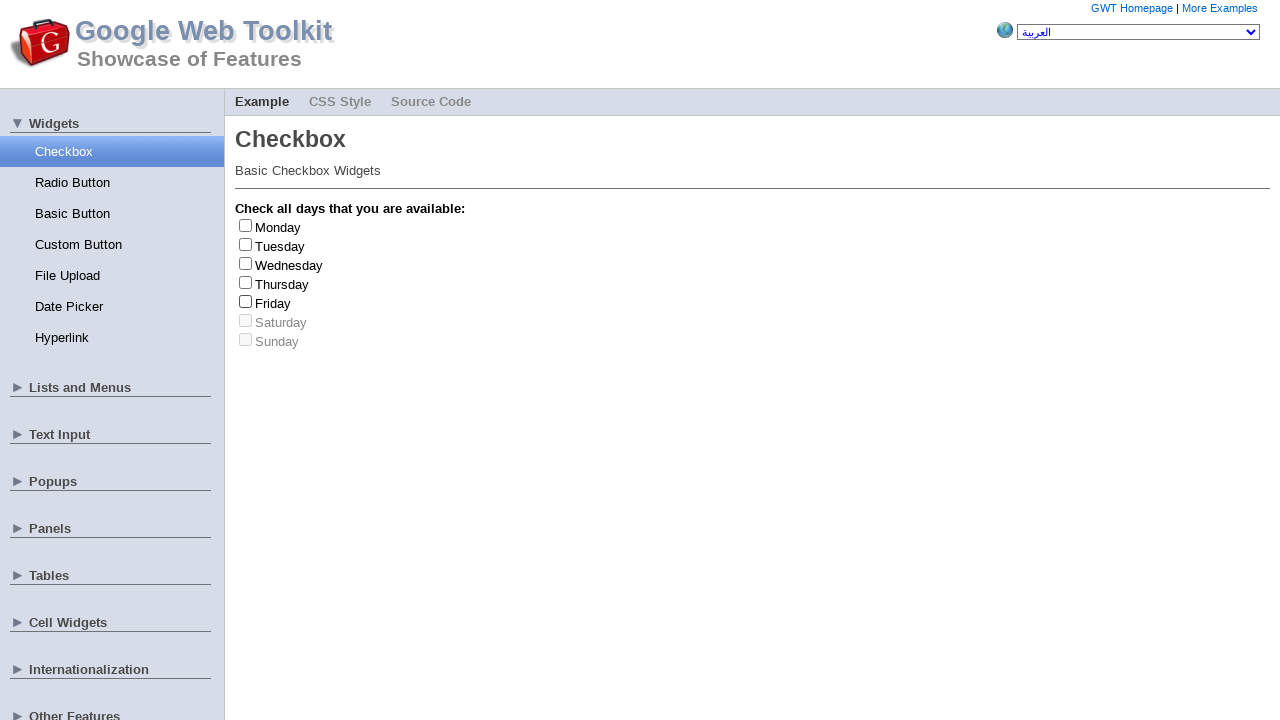

Retrieved label for checkbox at index 2
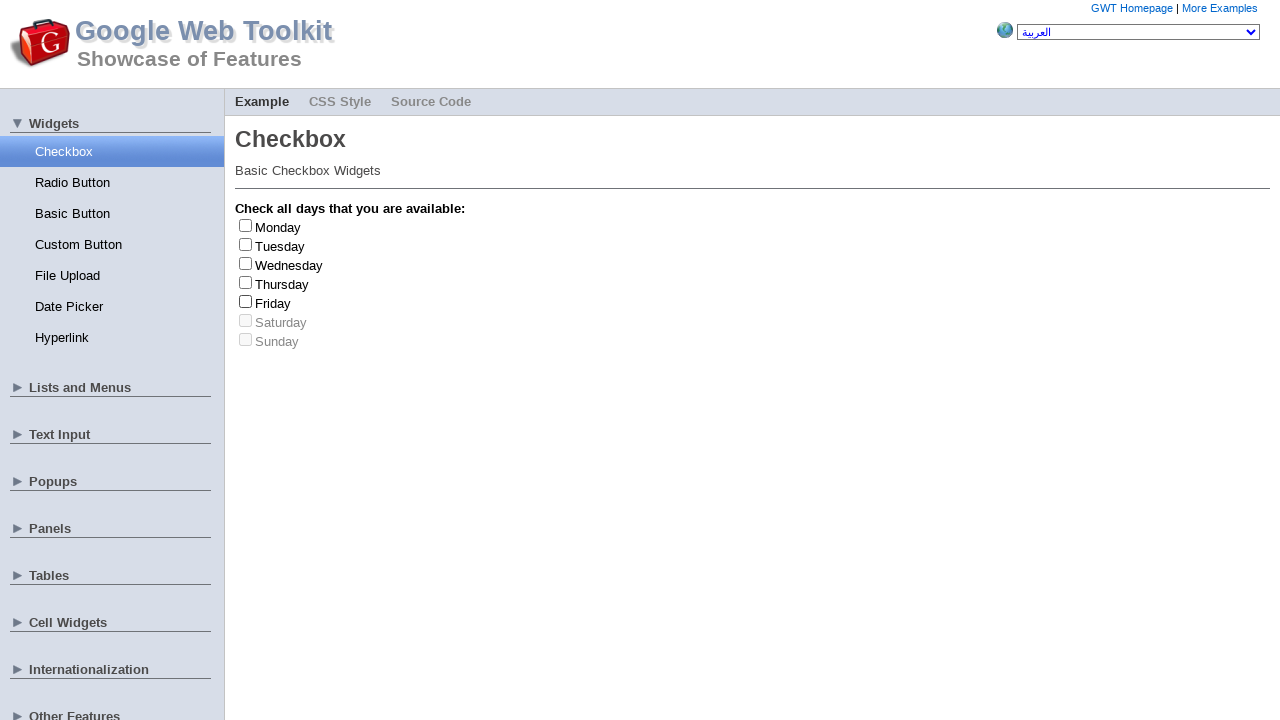

Clicked checkbox at index 2 to check it at (246, 263) on input[type='checkbox'] >> nth=2
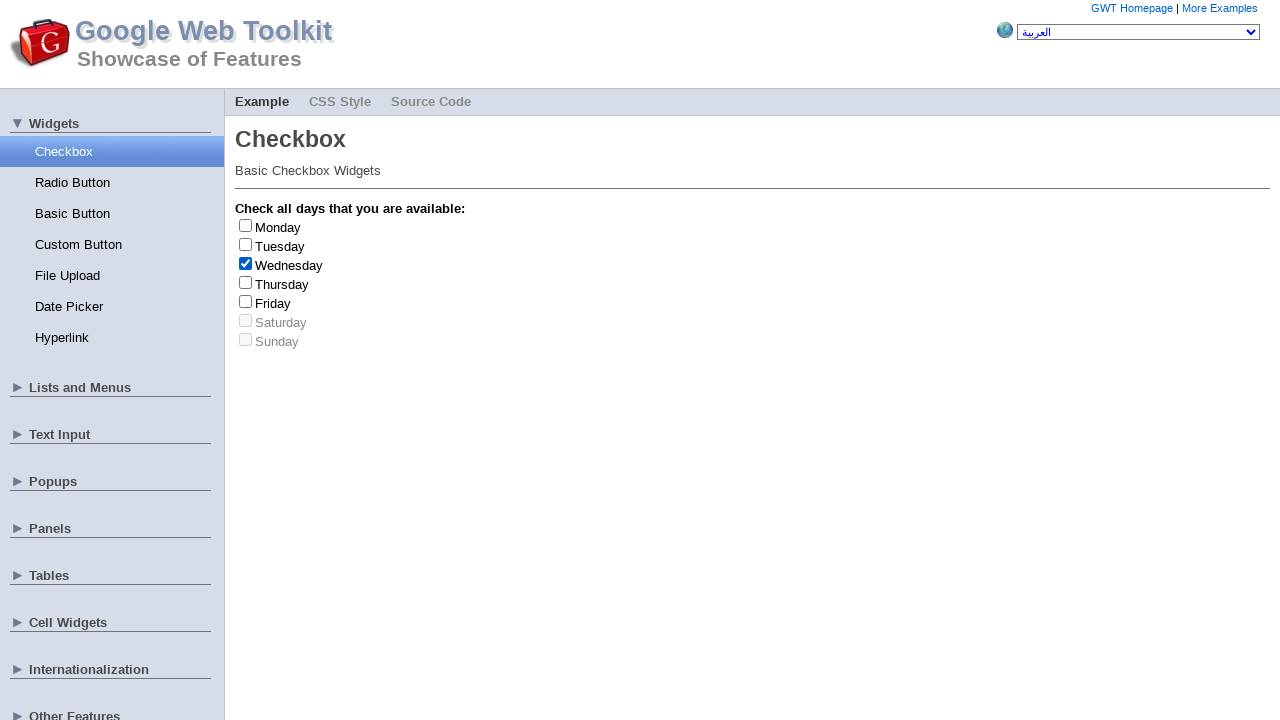

Retrieved label text: 'Wednesday'
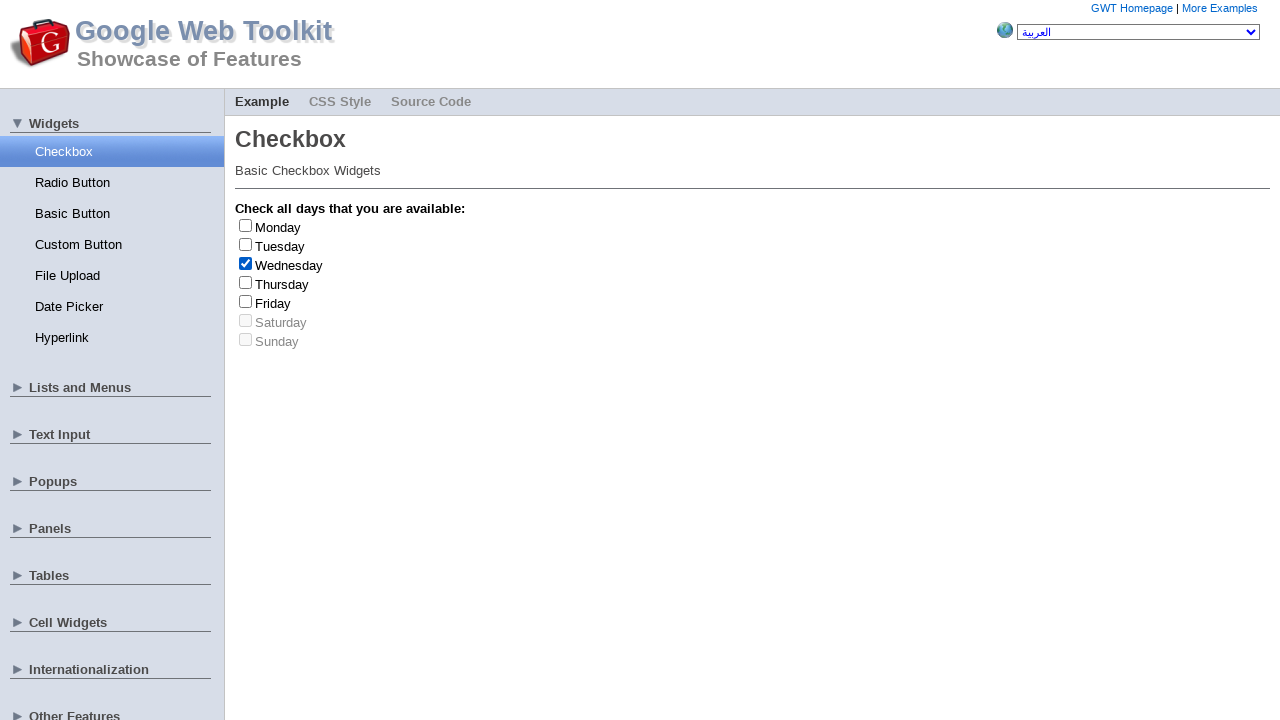

Clicked checkbox at index 2 to uncheck it at (246, 263) on input[type='checkbox'] >> nth=2
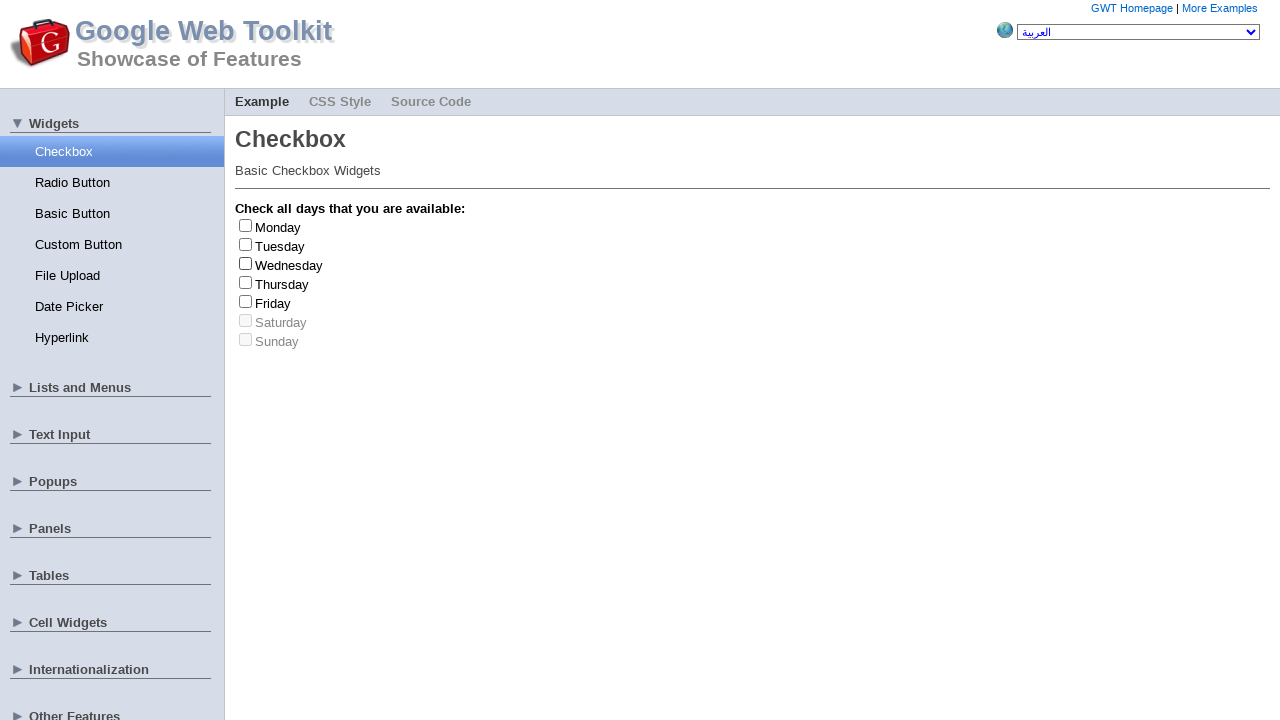

Selected random checkbox index 5
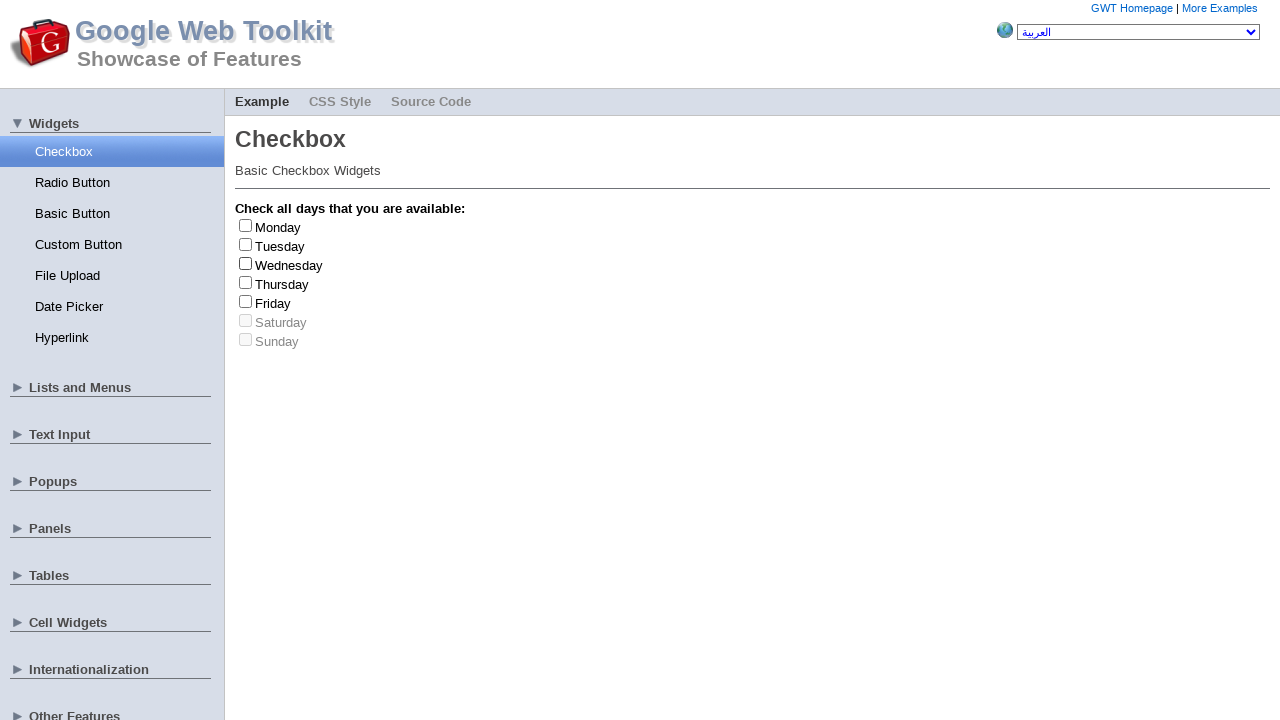

Retrieved checkbox at index 5
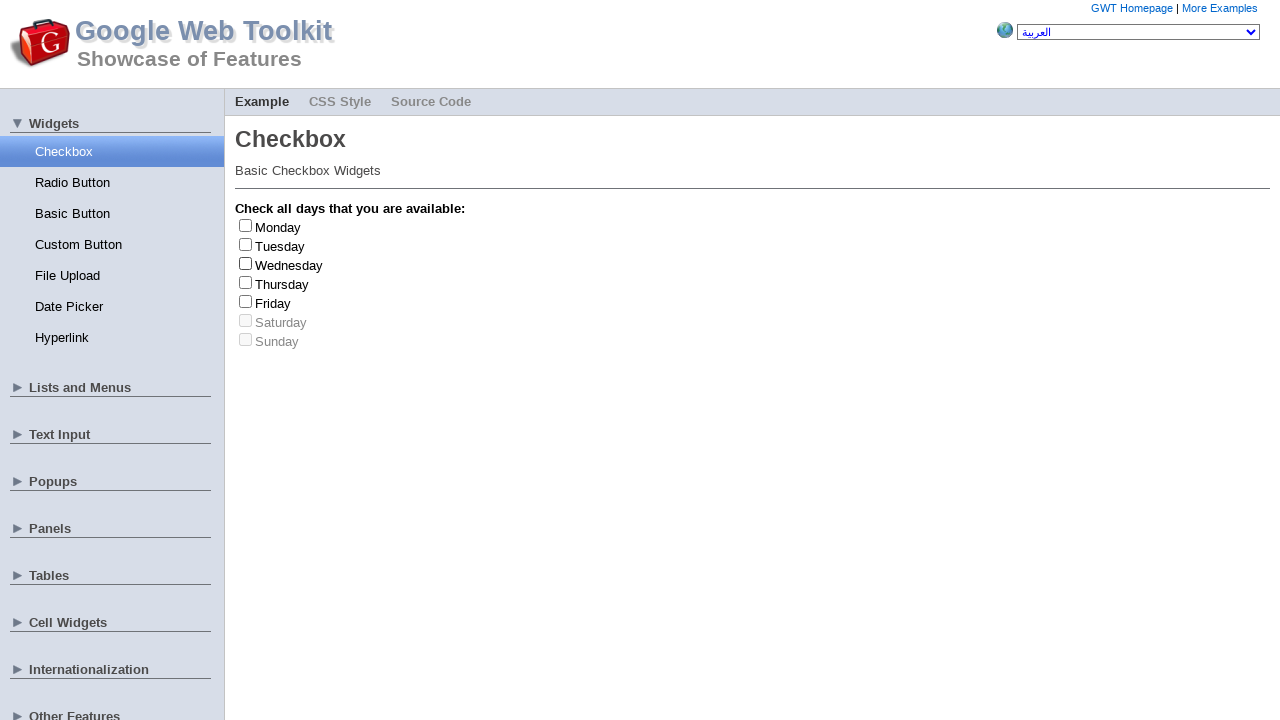

Retrieved label for checkbox at index 5
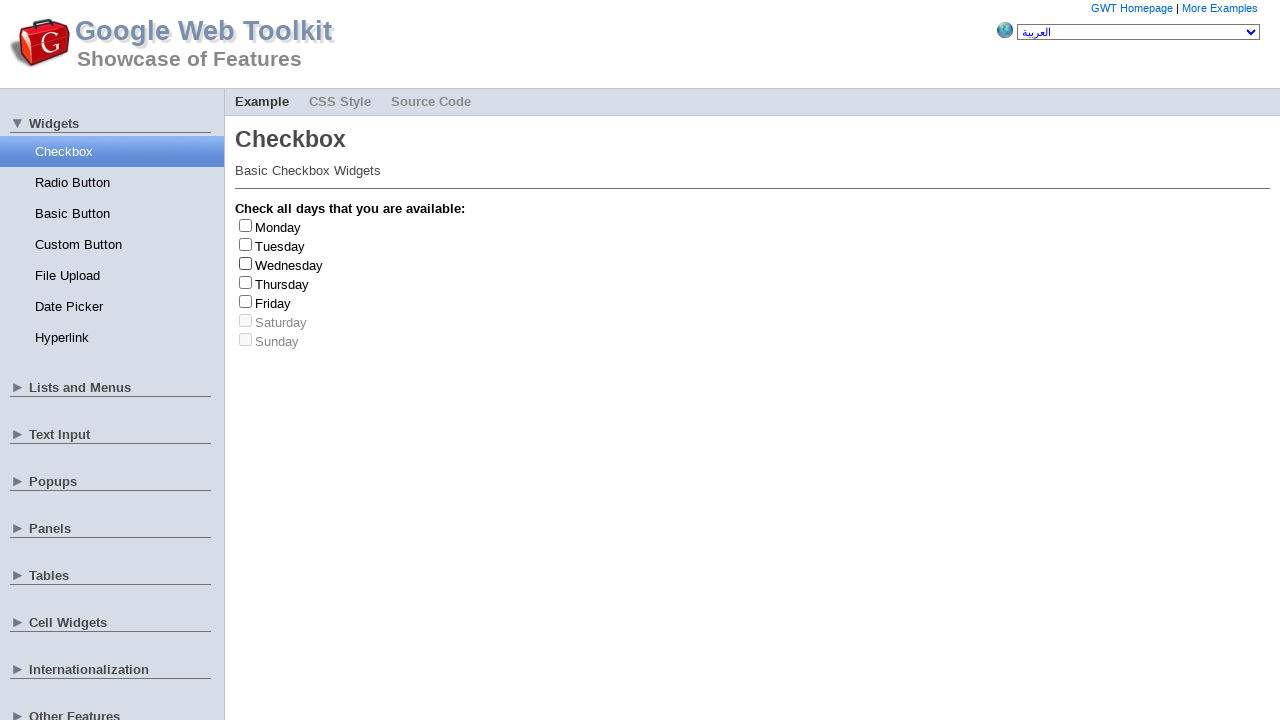

Selected random checkbox index 5
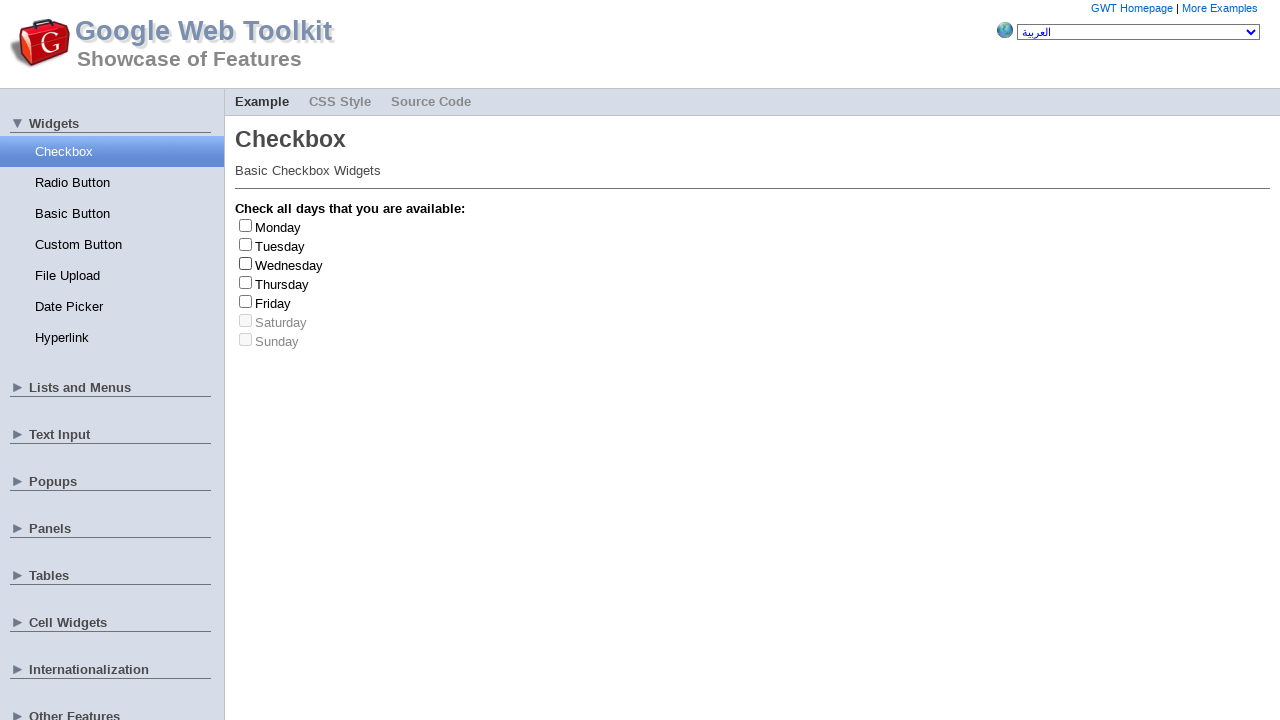

Retrieved checkbox at index 5
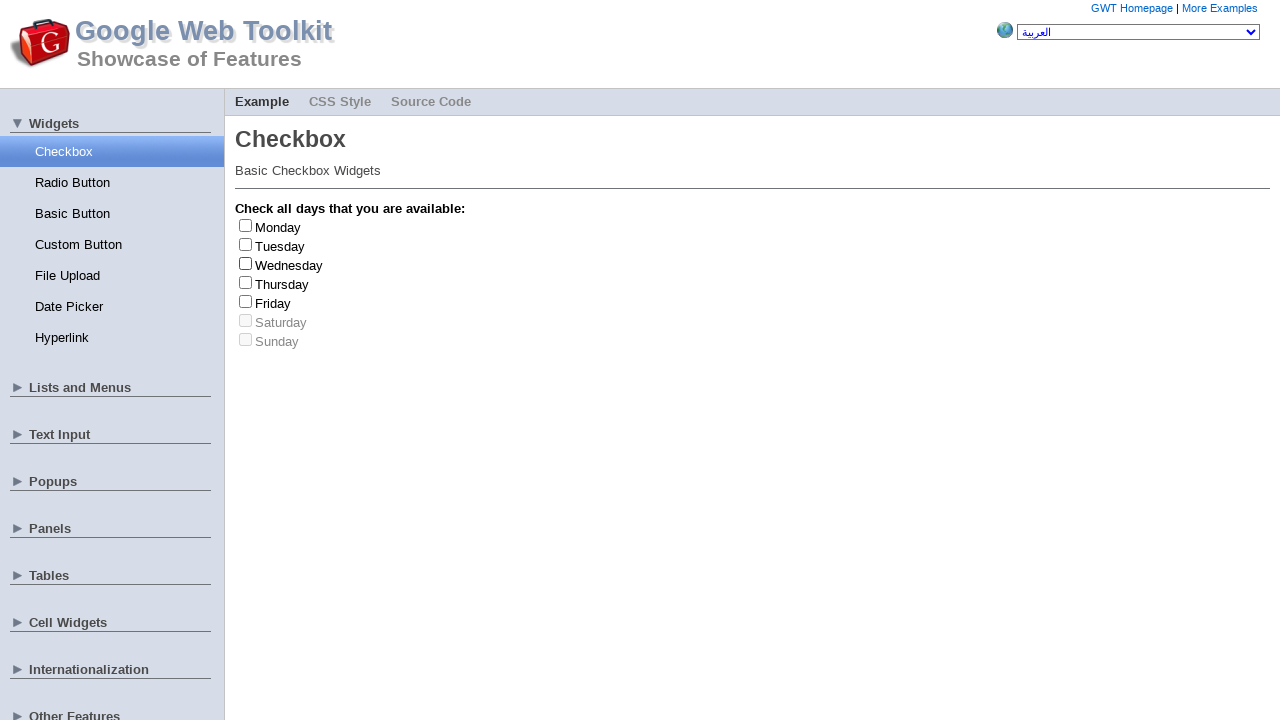

Retrieved label for checkbox at index 5
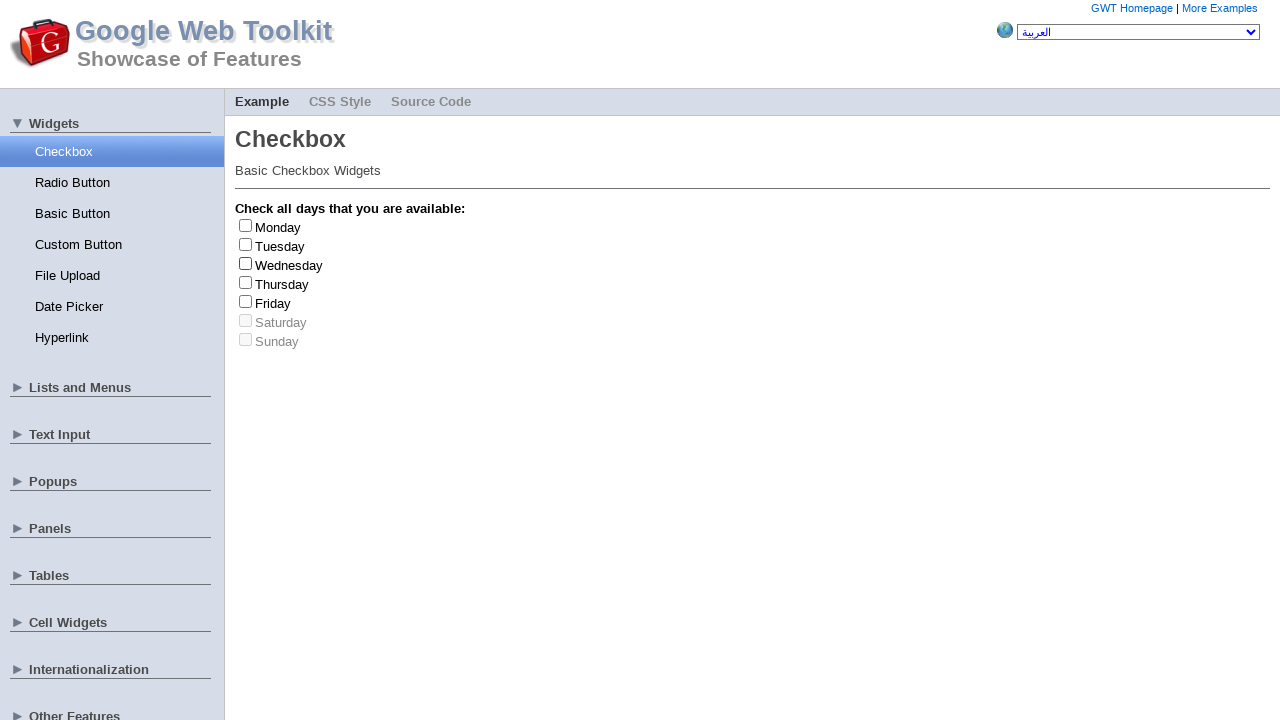

Selected random checkbox index 5
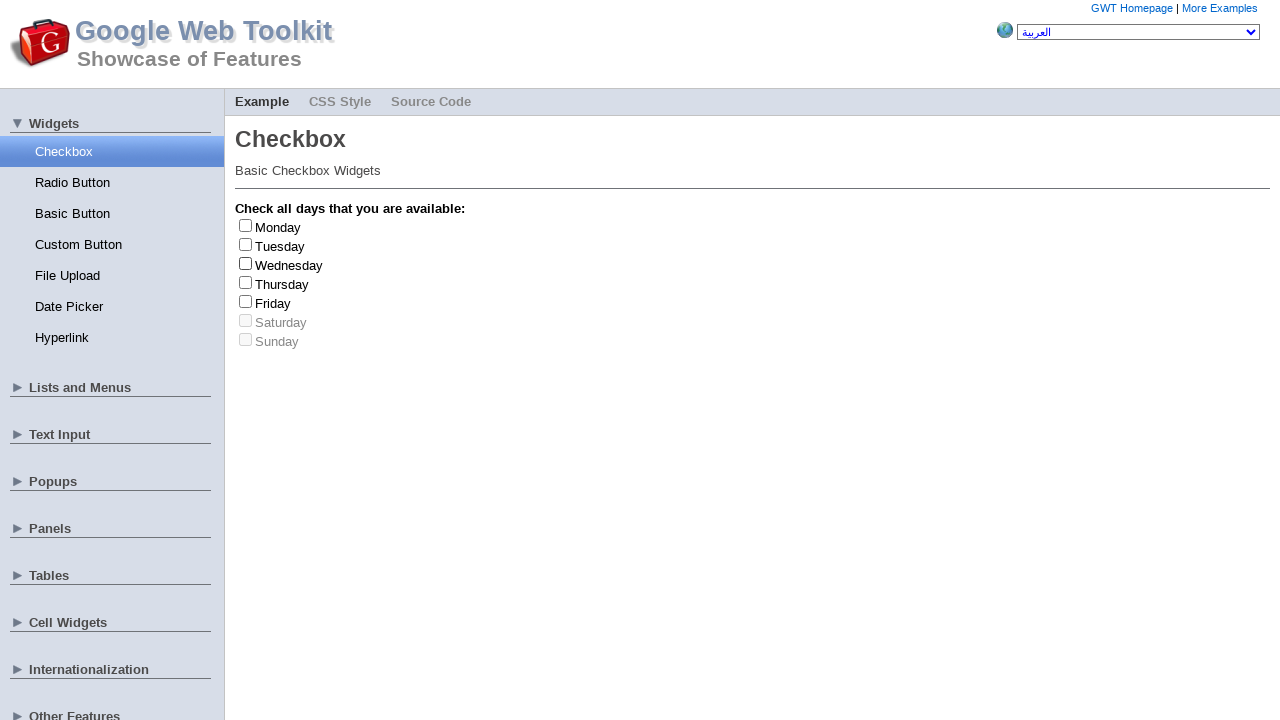

Retrieved checkbox at index 5
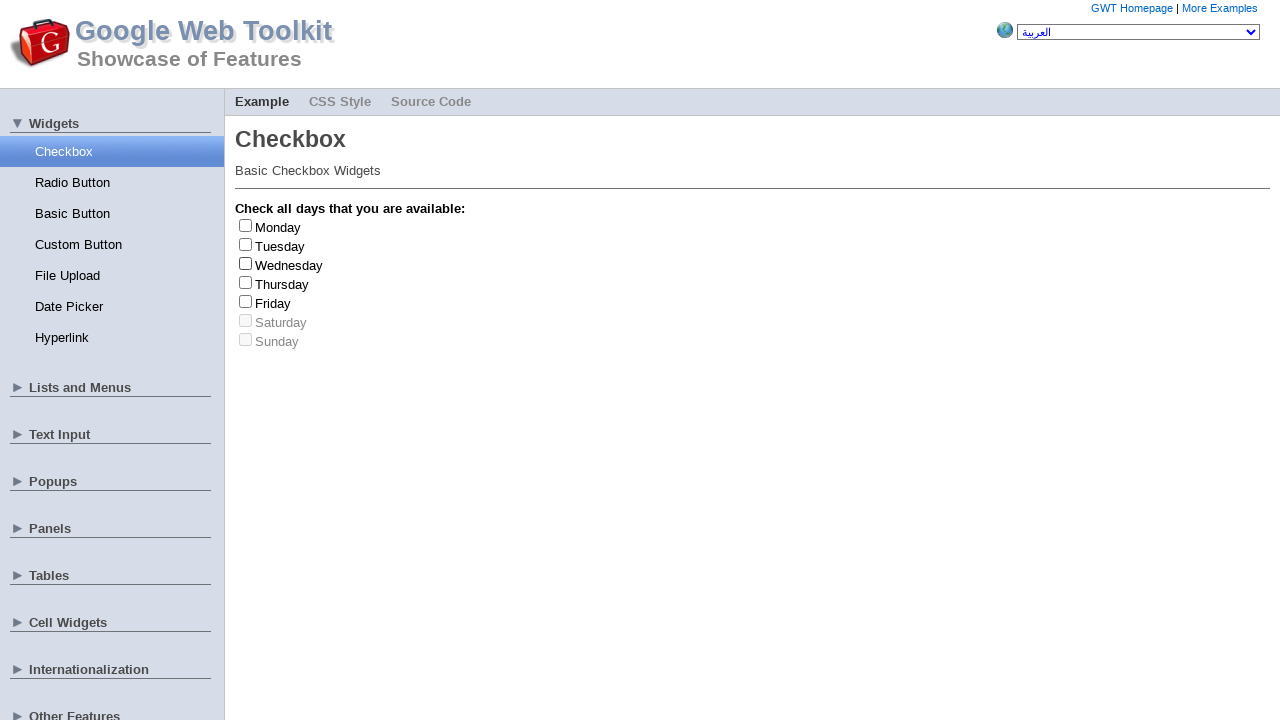

Retrieved label for checkbox at index 5
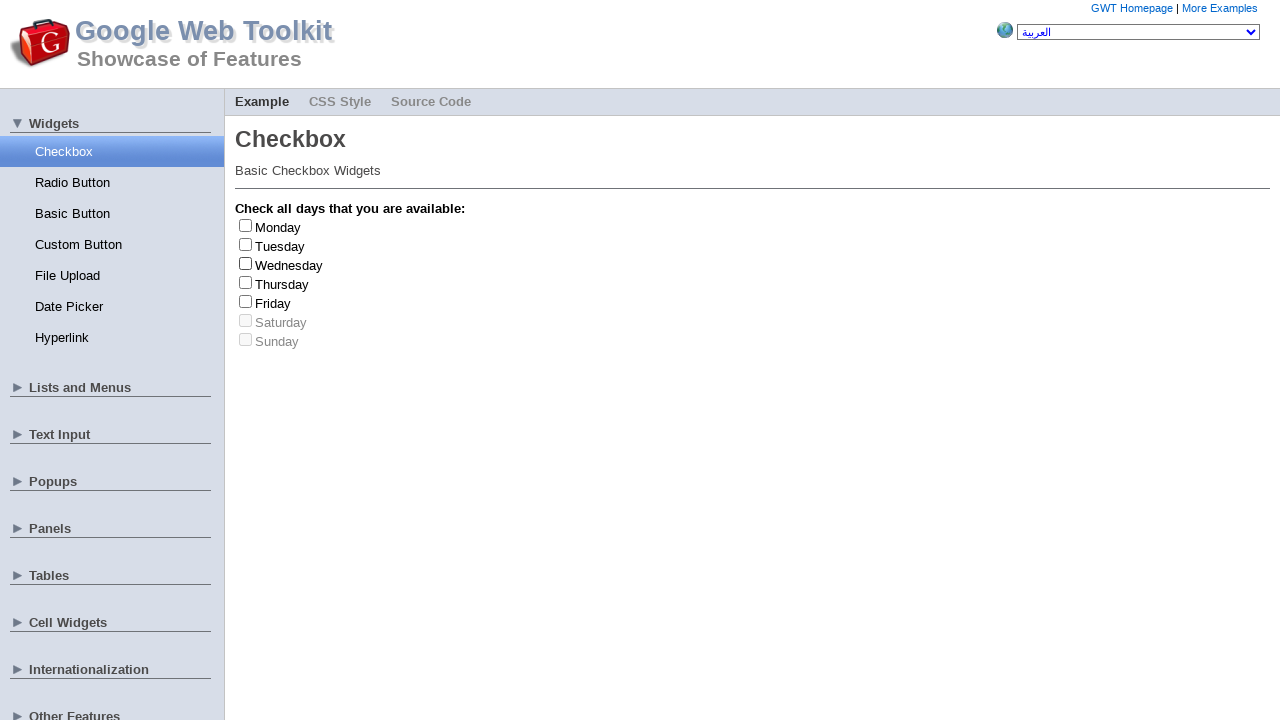

Selected random checkbox index 3
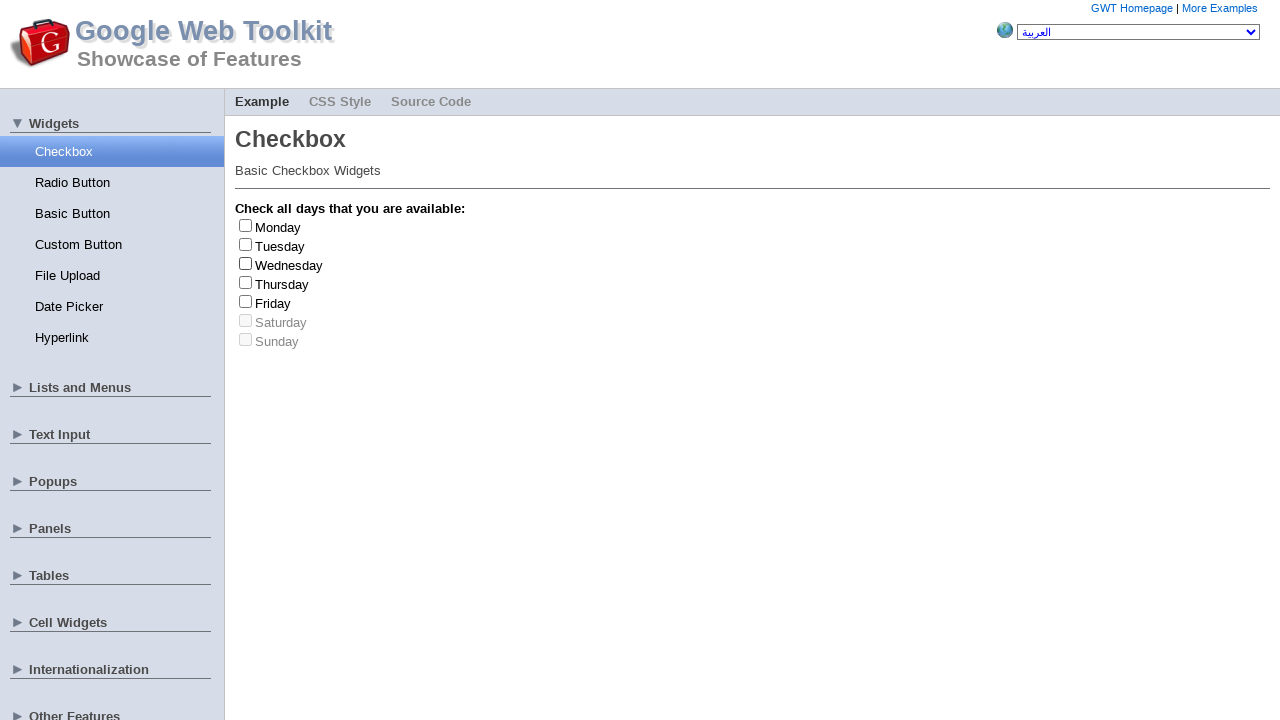

Retrieved checkbox at index 3
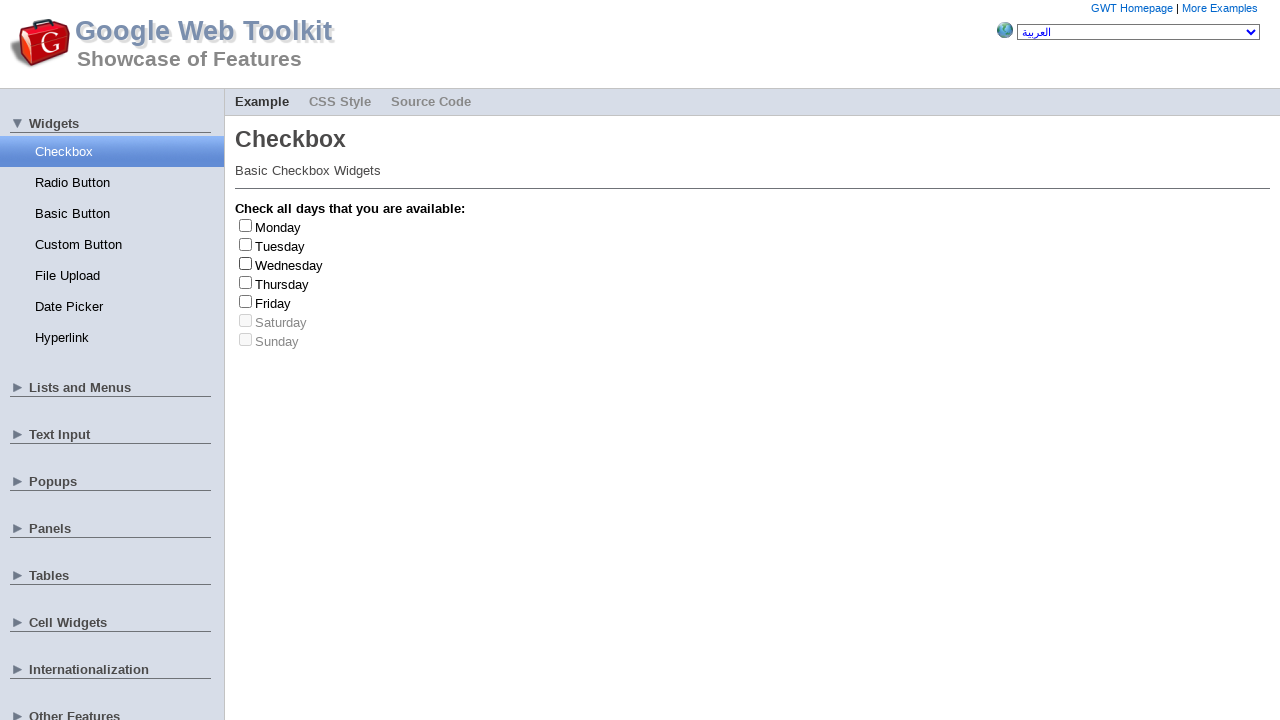

Retrieved label for checkbox at index 3
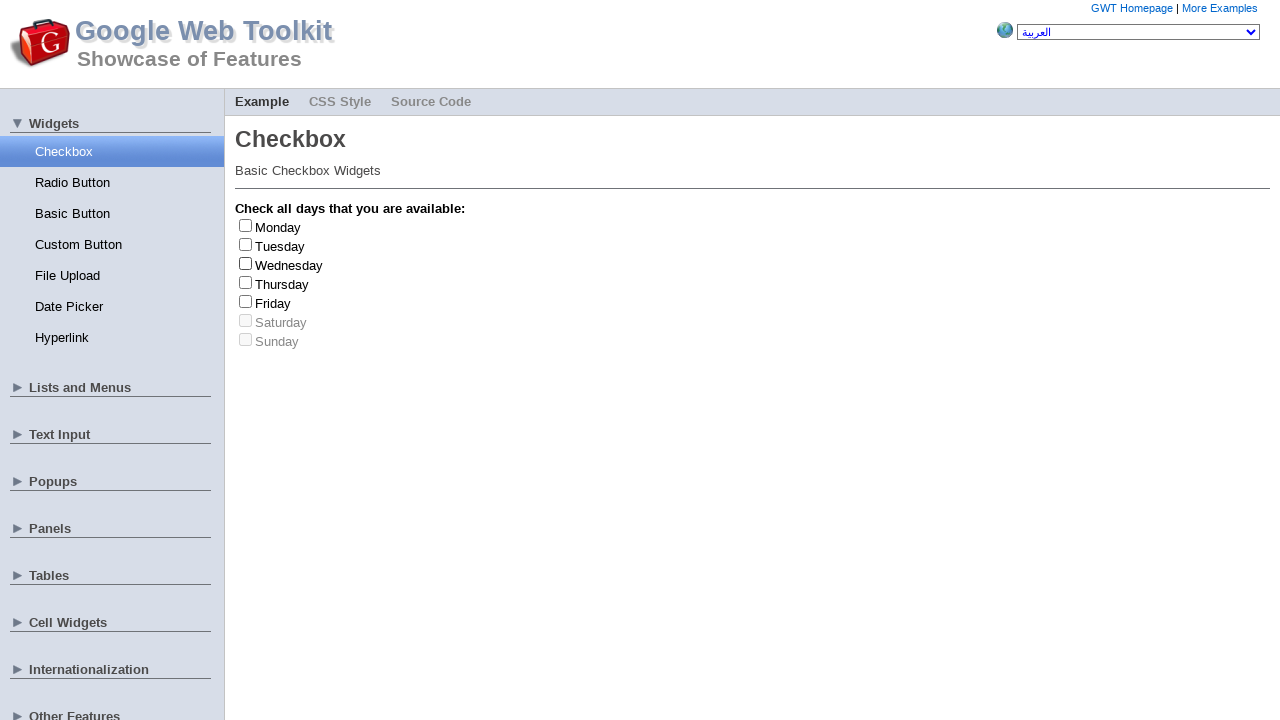

Clicked checkbox at index 3 to check it at (246, 282) on input[type='checkbox'] >> nth=3
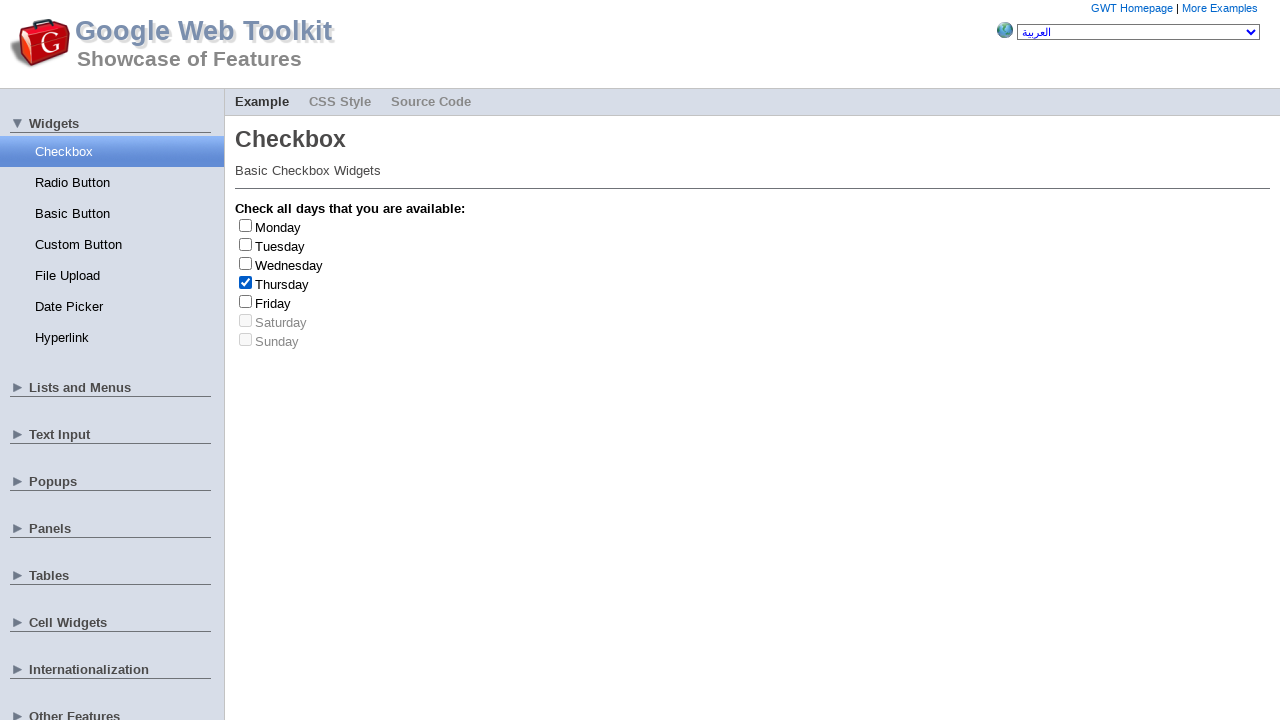

Retrieved label text: 'Thursday'
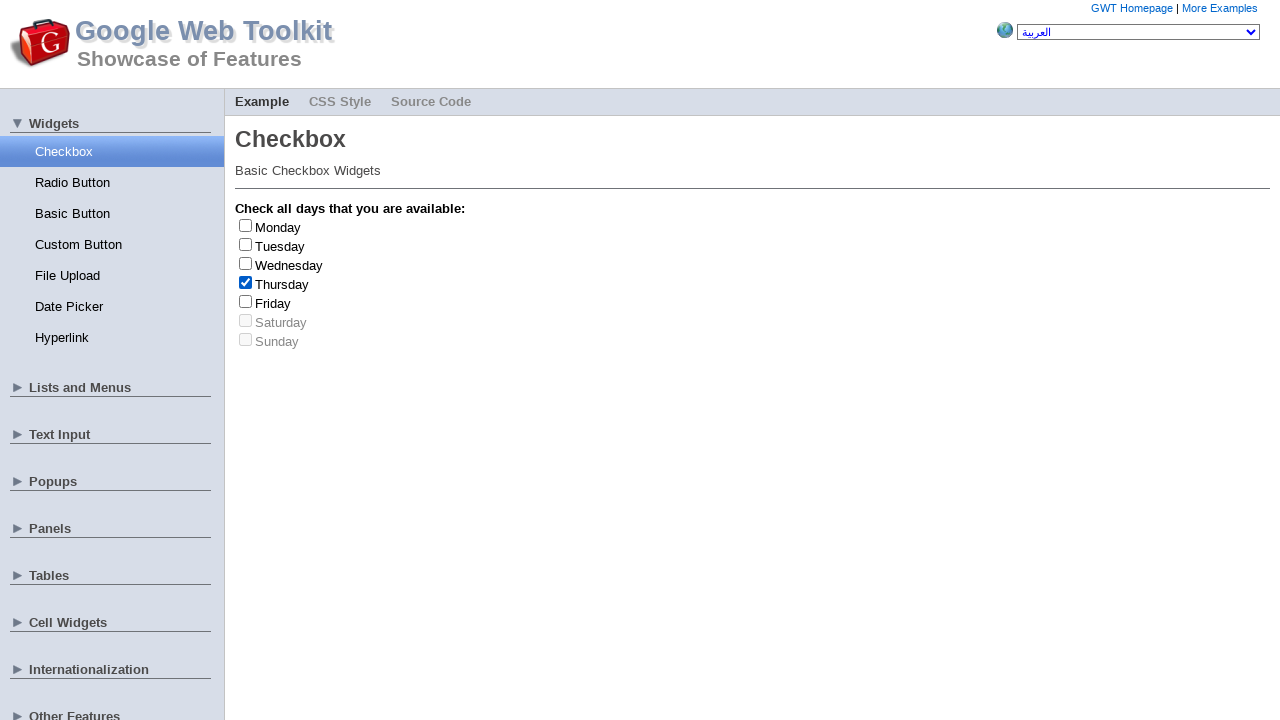

Clicked checkbox at index 3 to uncheck it at (246, 282) on input[type='checkbox'] >> nth=3
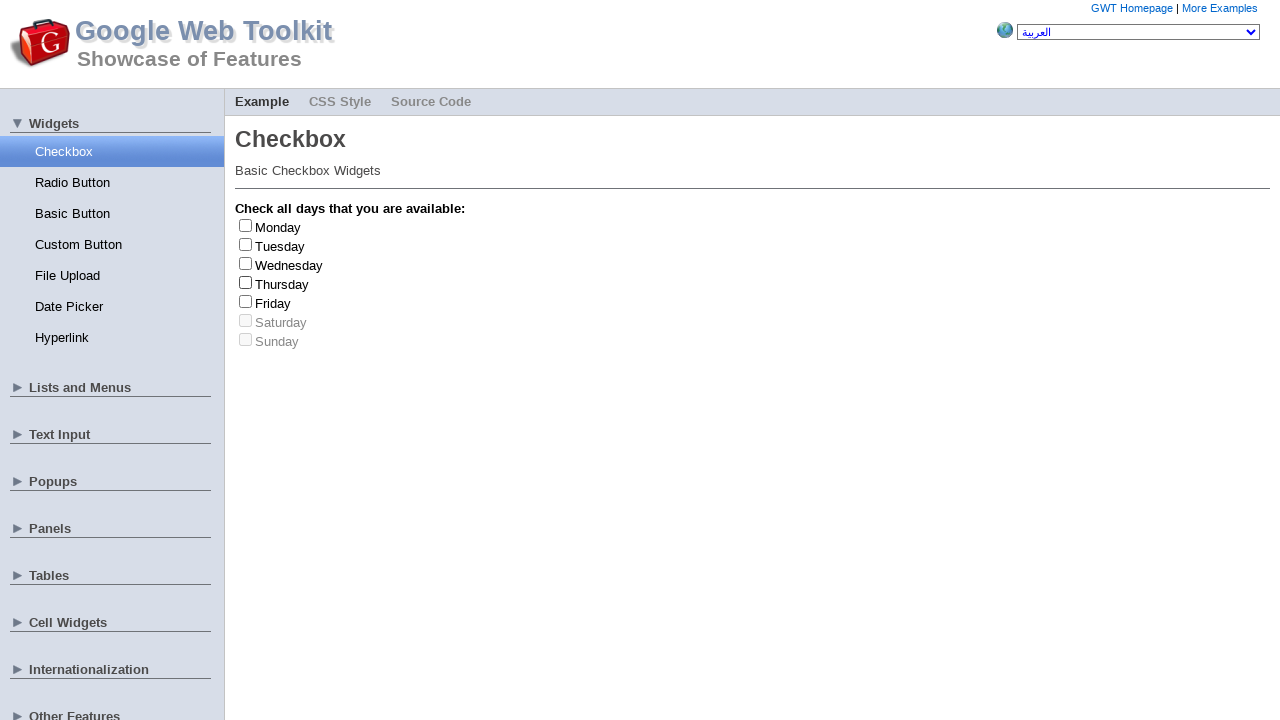

Selected random checkbox index 5
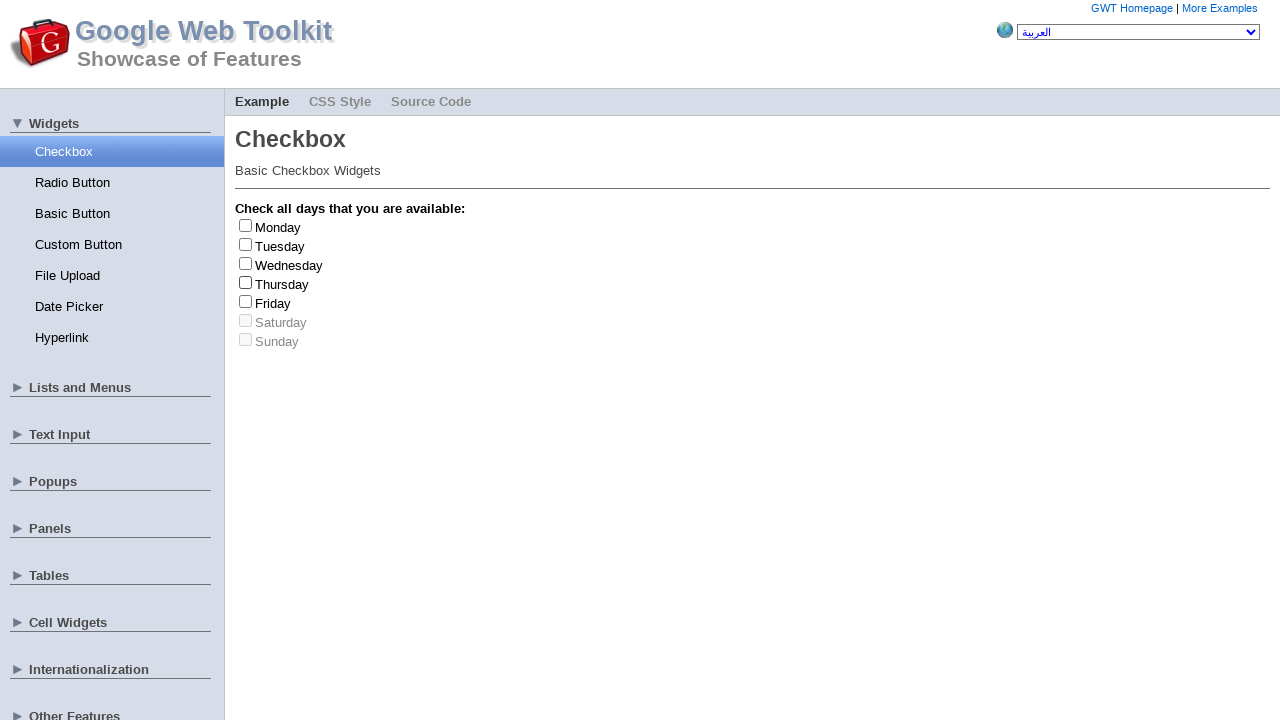

Retrieved checkbox at index 5
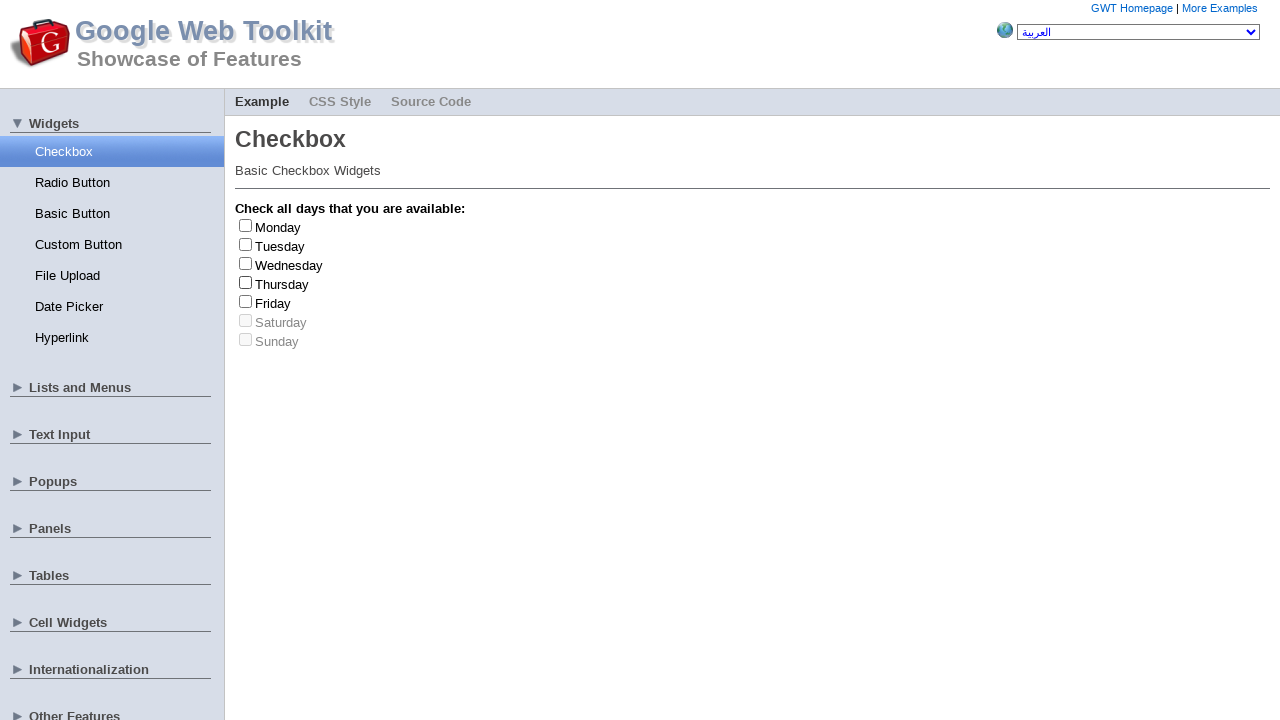

Retrieved label for checkbox at index 5
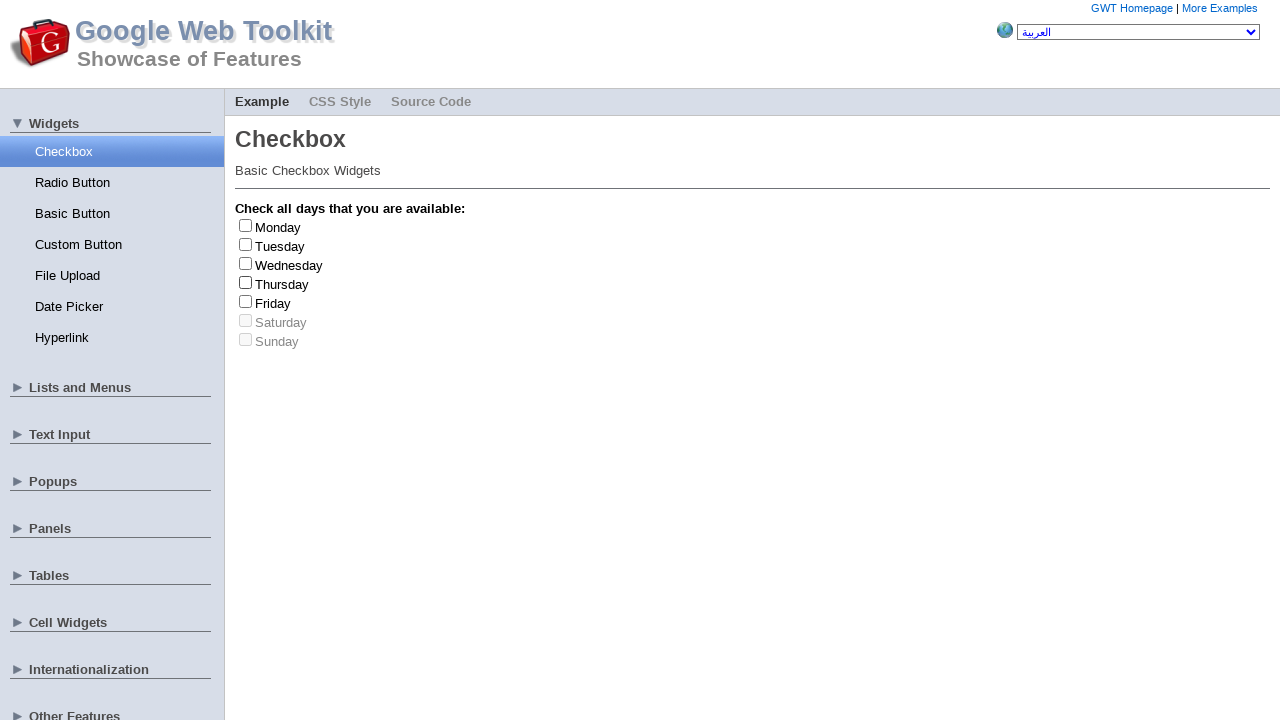

Selected random checkbox index 0
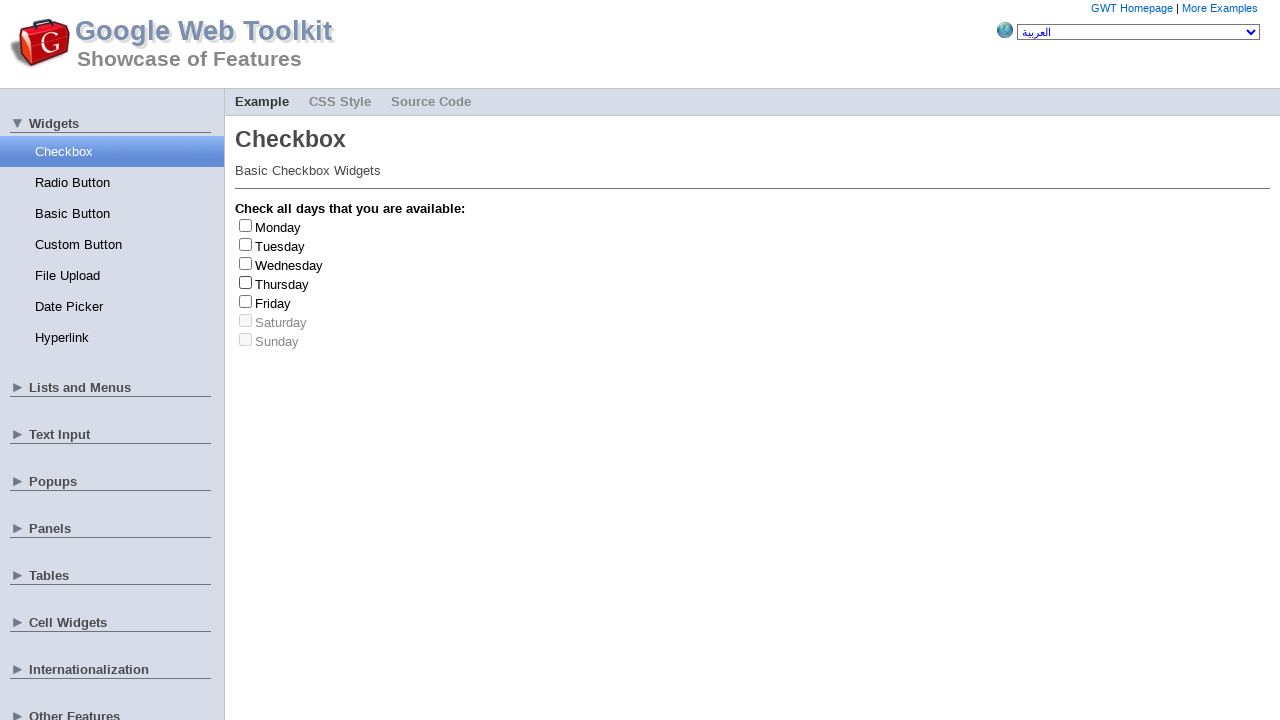

Retrieved checkbox at index 0
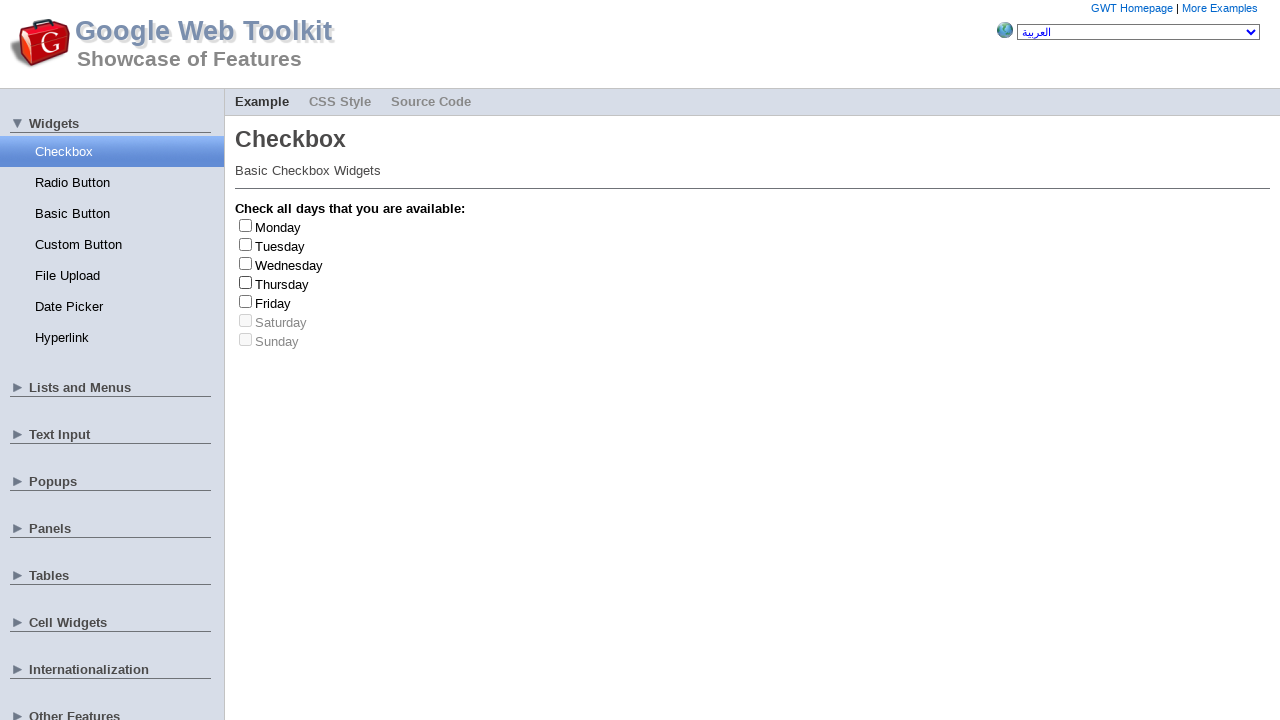

Retrieved label for checkbox at index 0
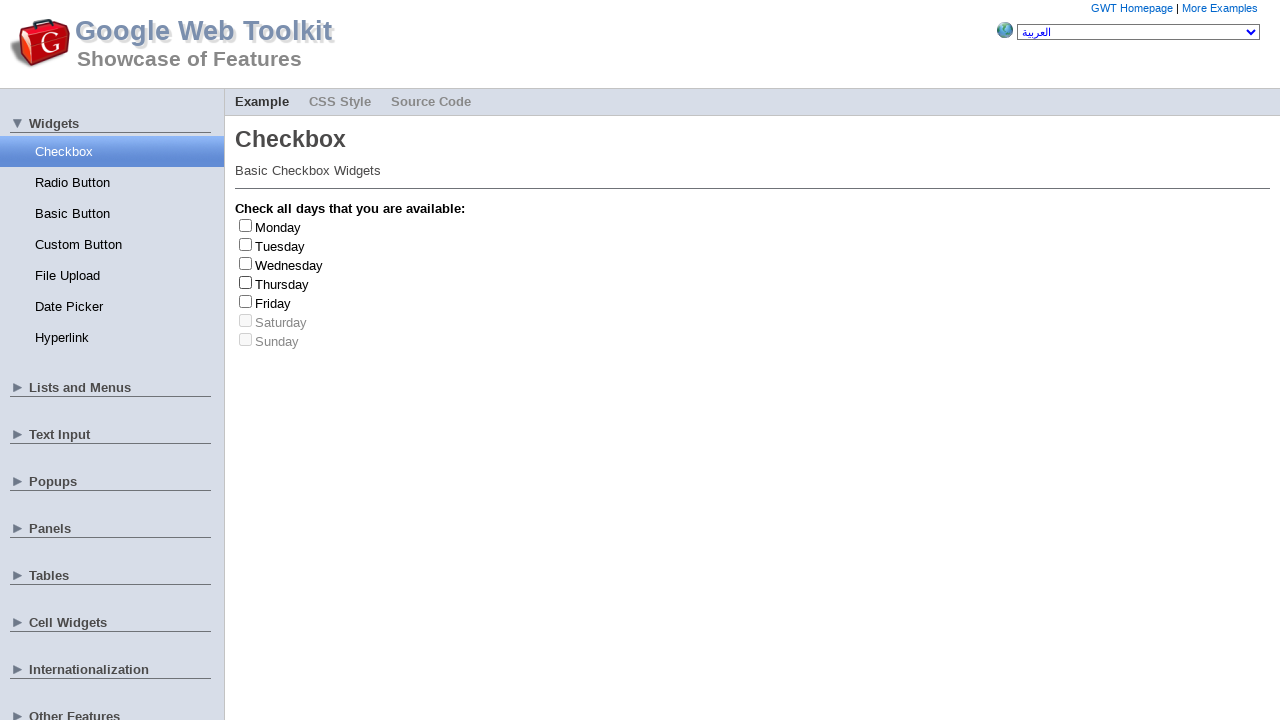

Clicked checkbox at index 0 to check it at (246, 225) on input[type='checkbox'] >> nth=0
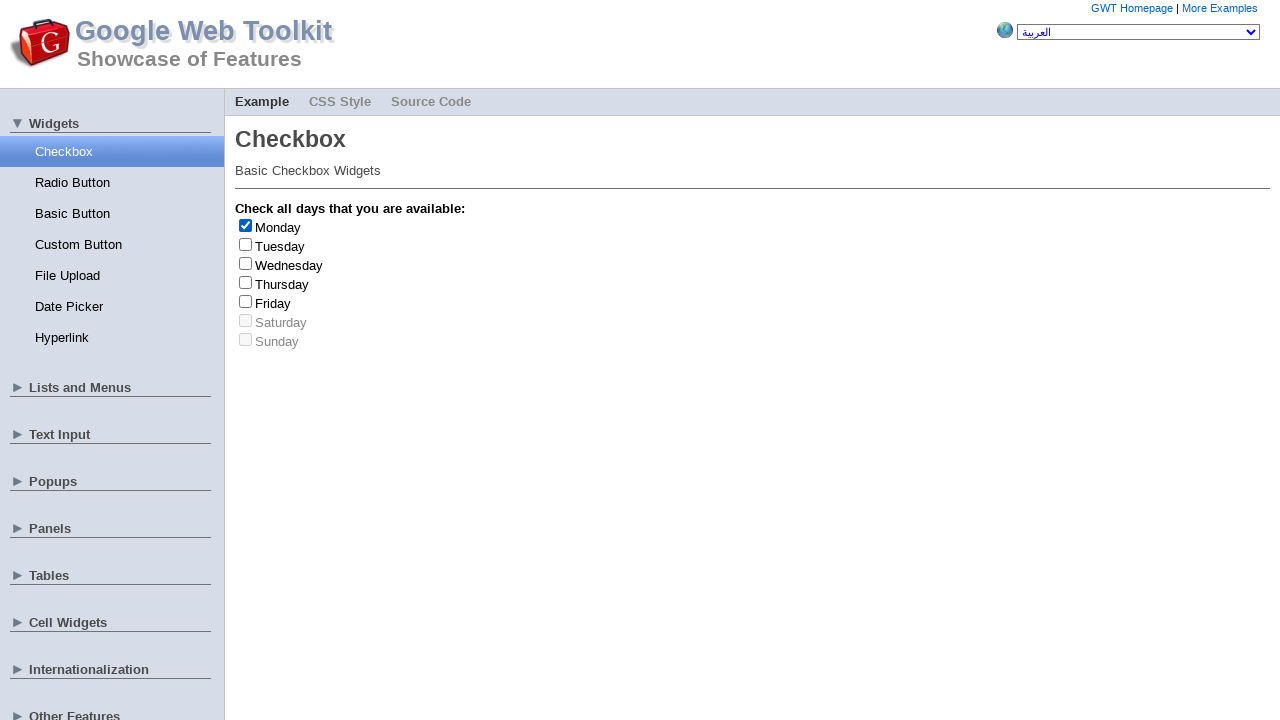

Retrieved label text: 'Monday'
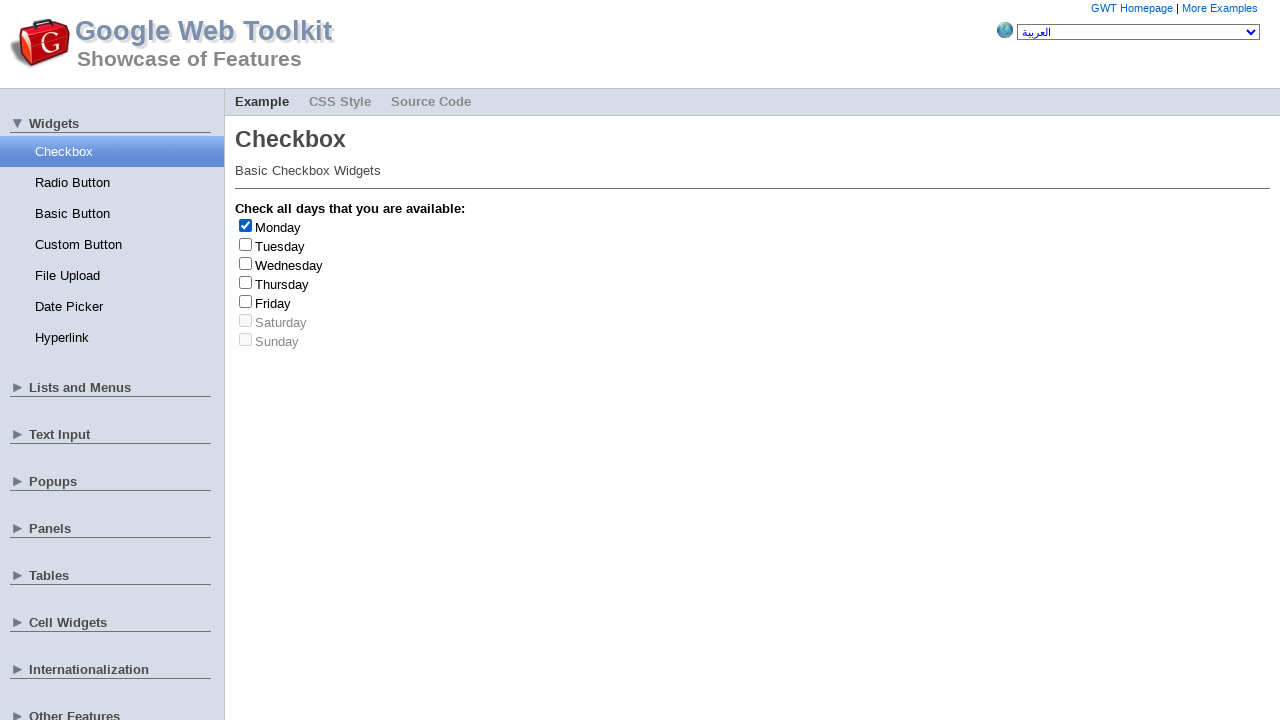

Clicked checkbox at index 0 to uncheck it at (246, 225) on input[type='checkbox'] >> nth=0
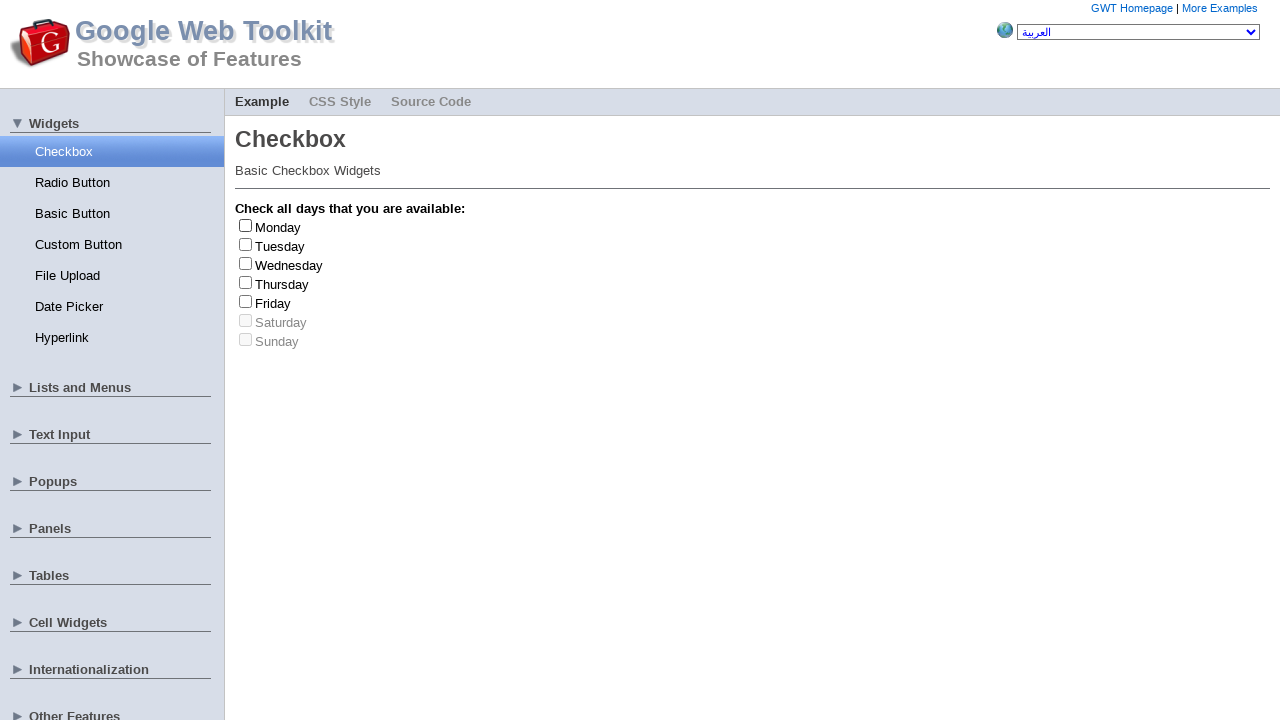

Selected random checkbox index 2
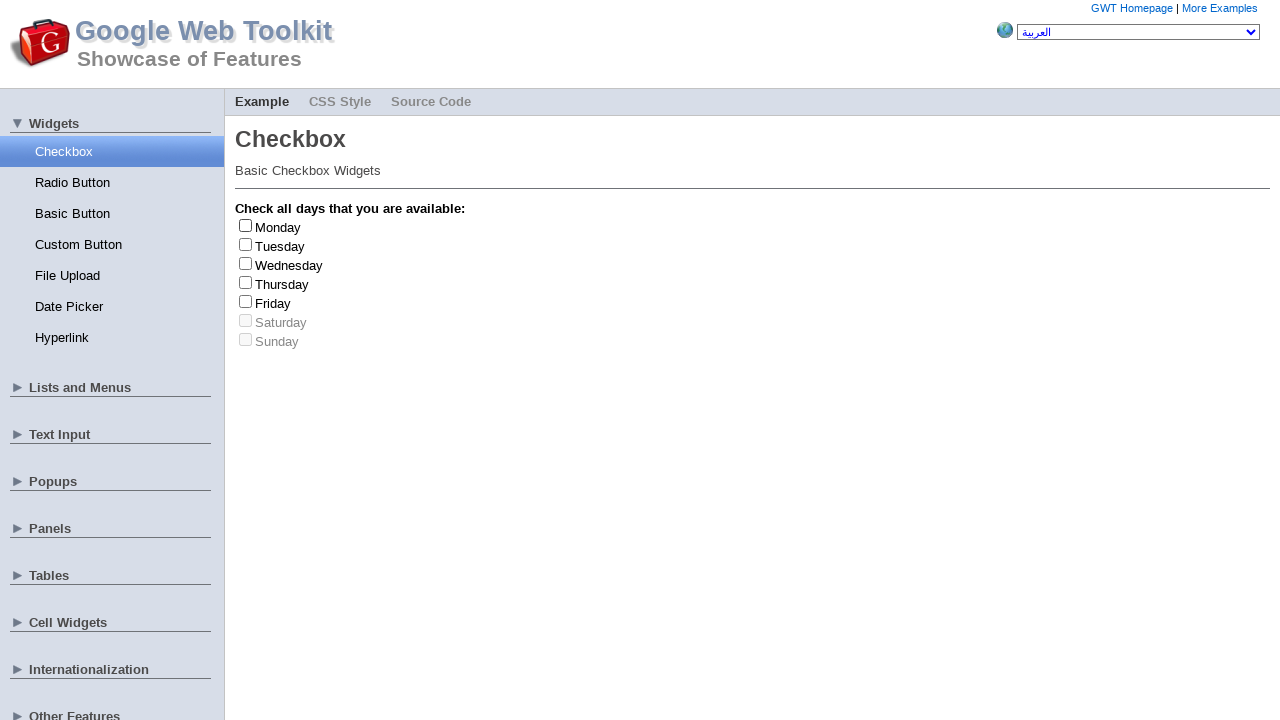

Retrieved checkbox at index 2
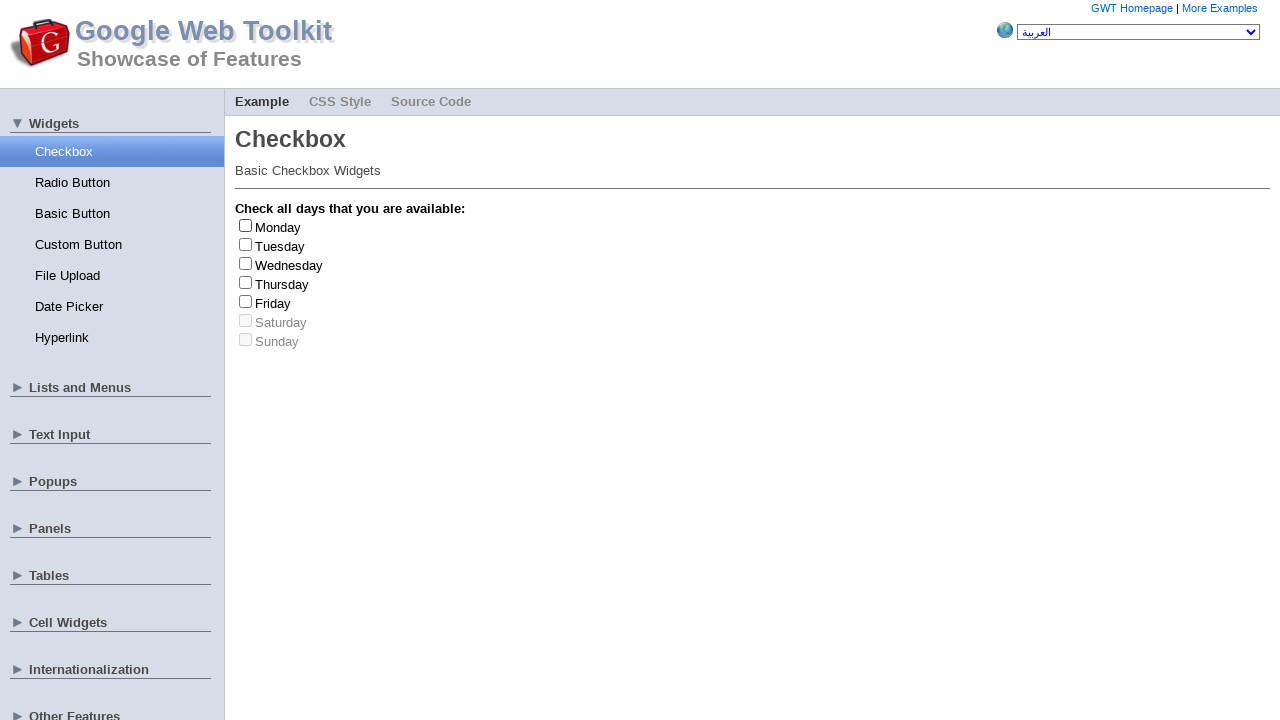

Retrieved label for checkbox at index 2
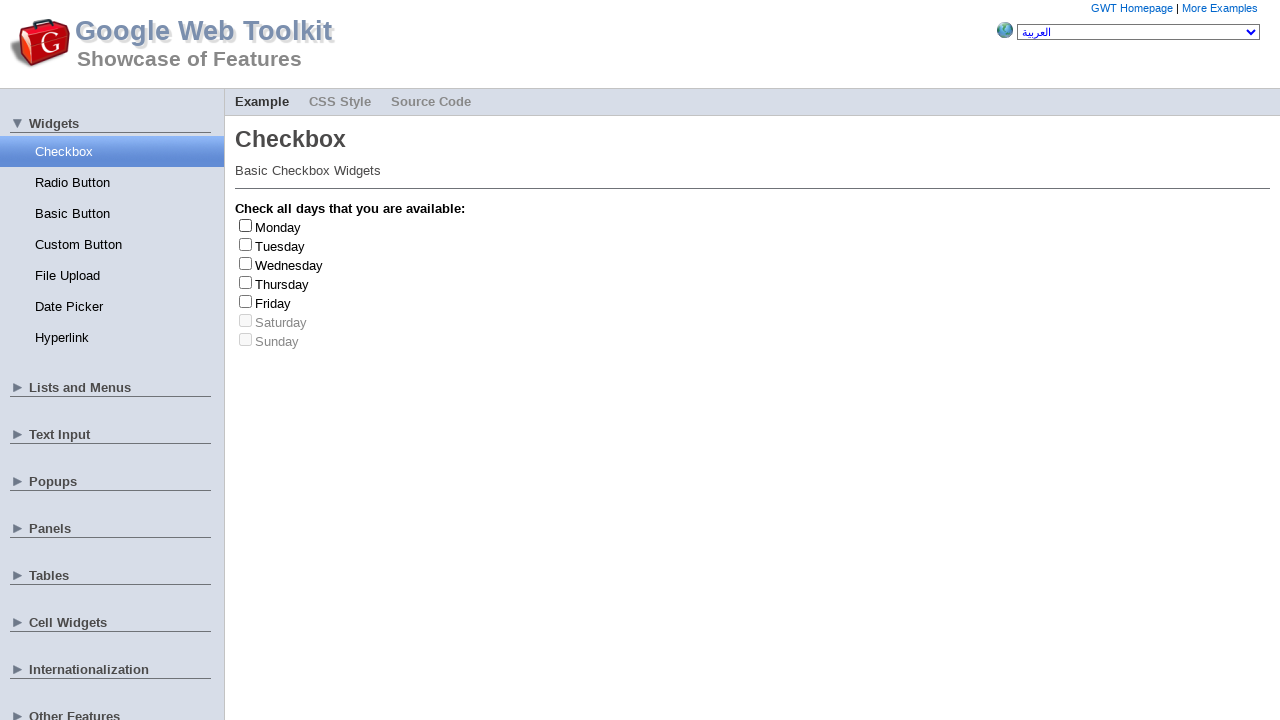

Clicked checkbox at index 2 to check it at (246, 263) on input[type='checkbox'] >> nth=2
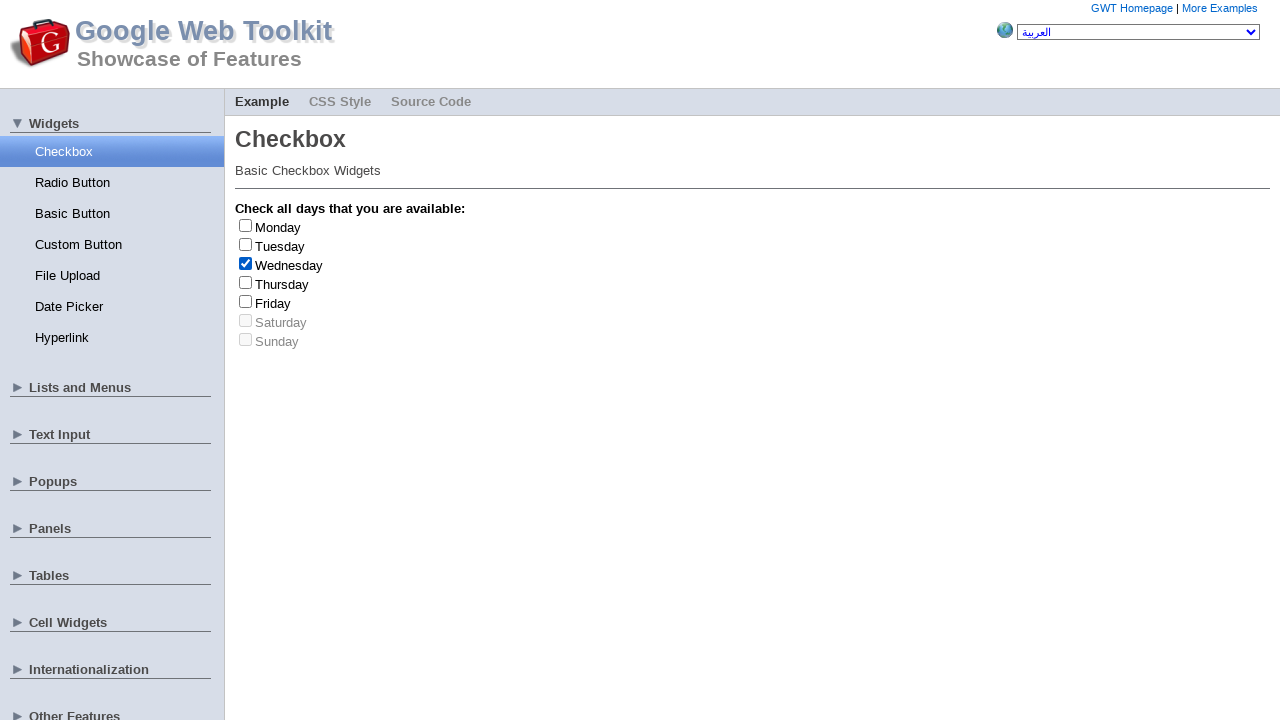

Retrieved label text: 'Wednesday'
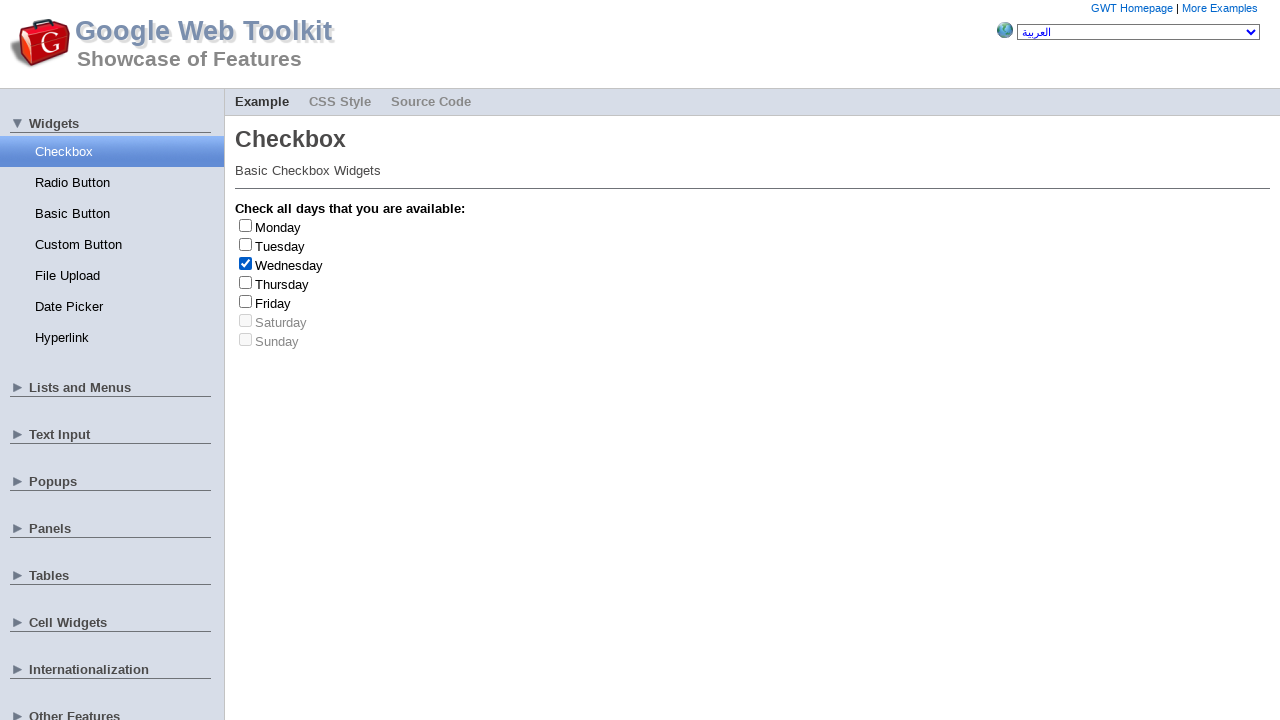

Clicked checkbox at index 2 to uncheck it at (246, 263) on input[type='checkbox'] >> nth=2
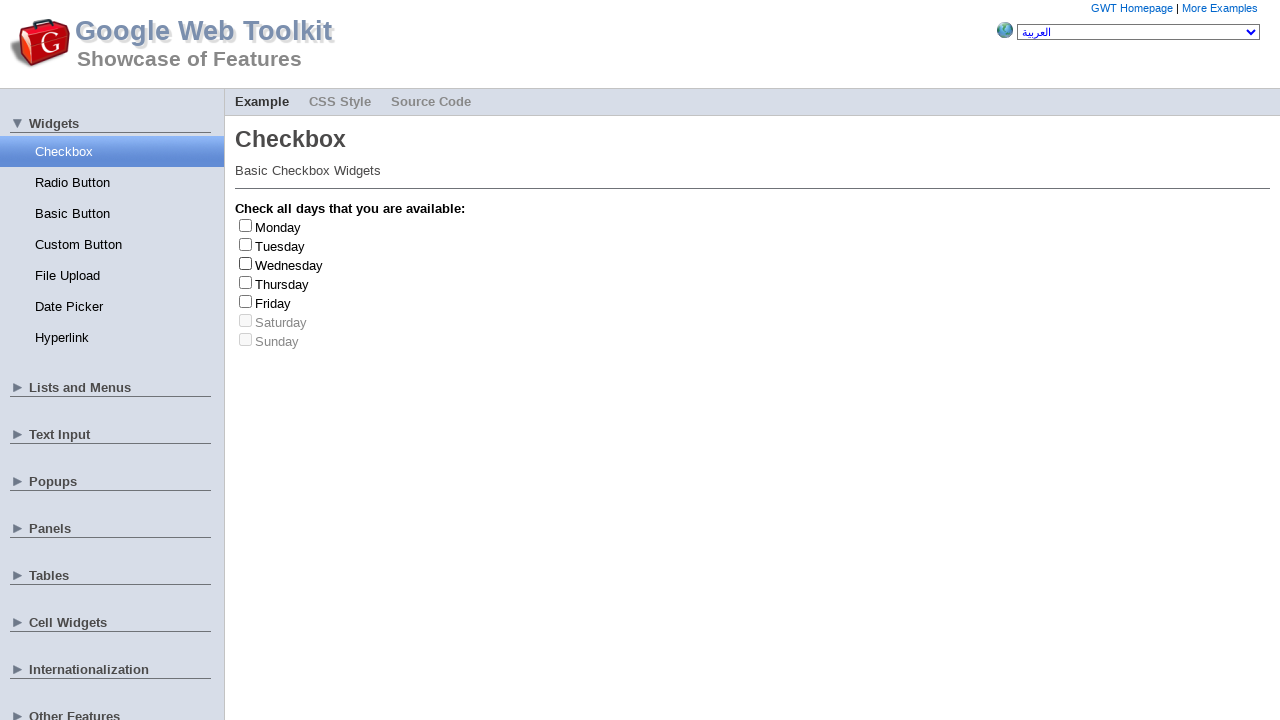

Selected random checkbox index 3
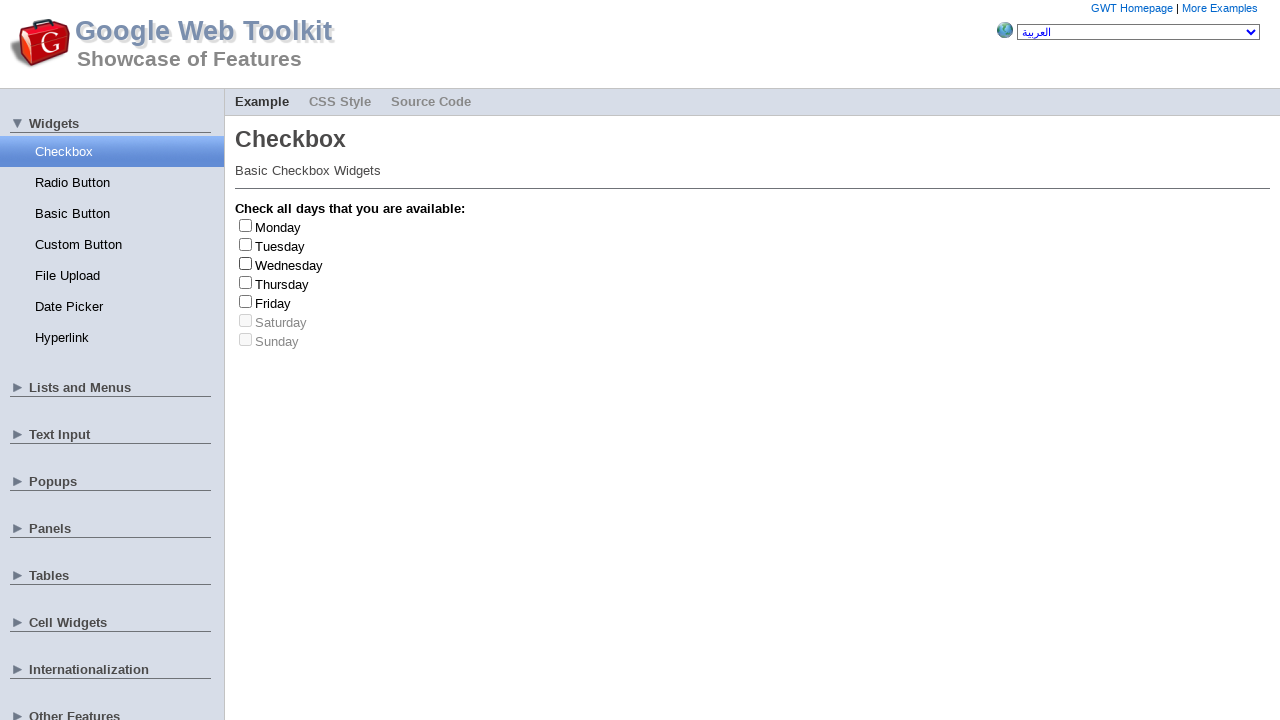

Retrieved checkbox at index 3
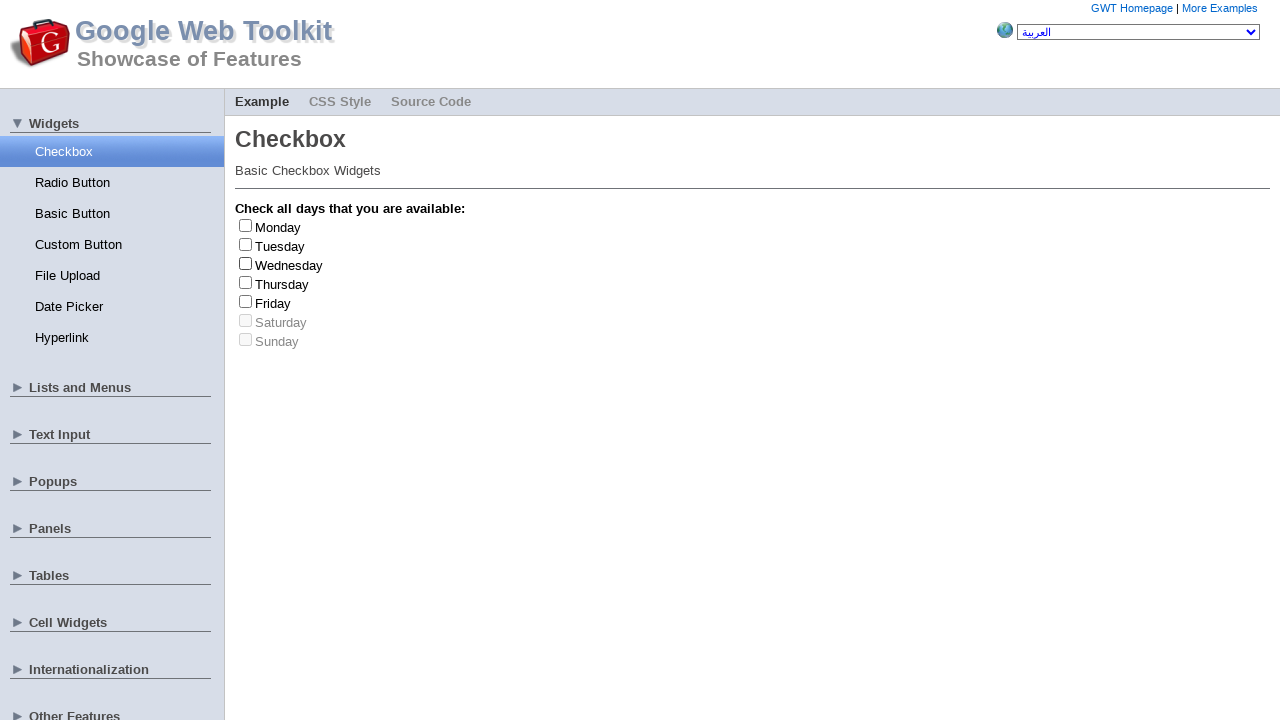

Retrieved label for checkbox at index 3
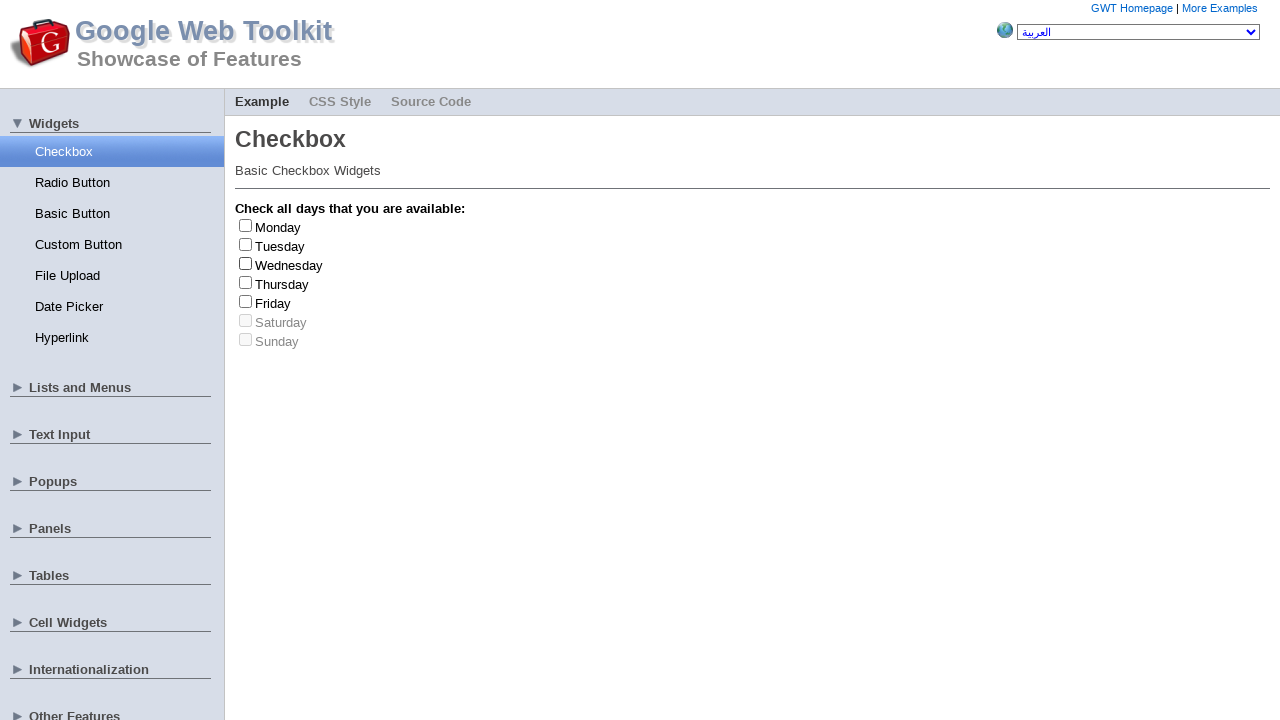

Clicked checkbox at index 3 to check it at (246, 282) on input[type='checkbox'] >> nth=3
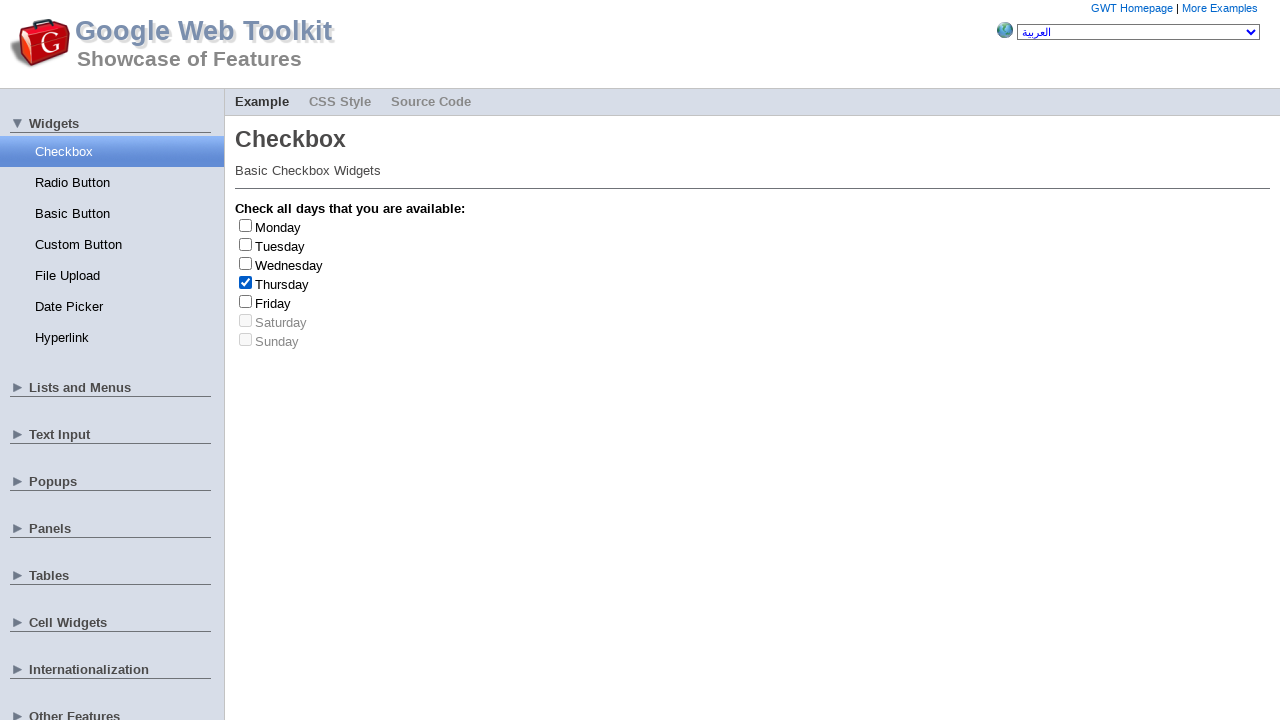

Retrieved label text: 'Thursday'
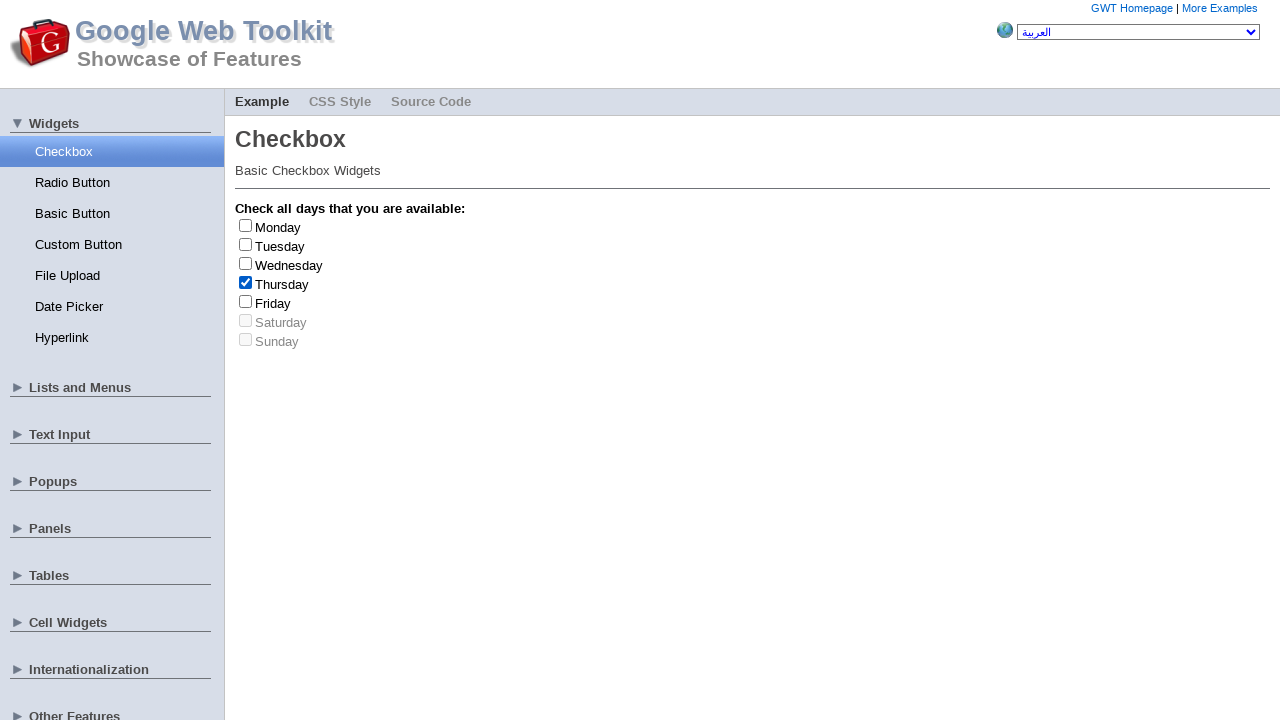

Clicked checkbox at index 3 to uncheck it at (246, 282) on input[type='checkbox'] >> nth=3
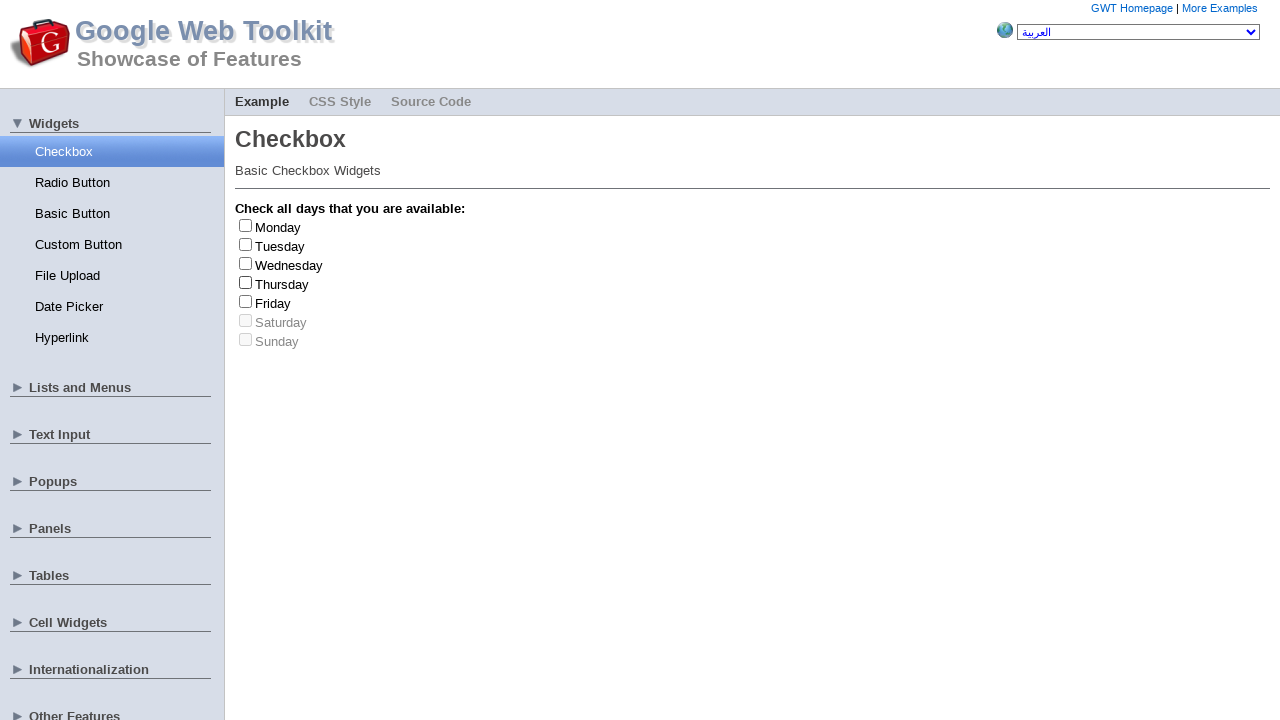

Selected random checkbox index 1
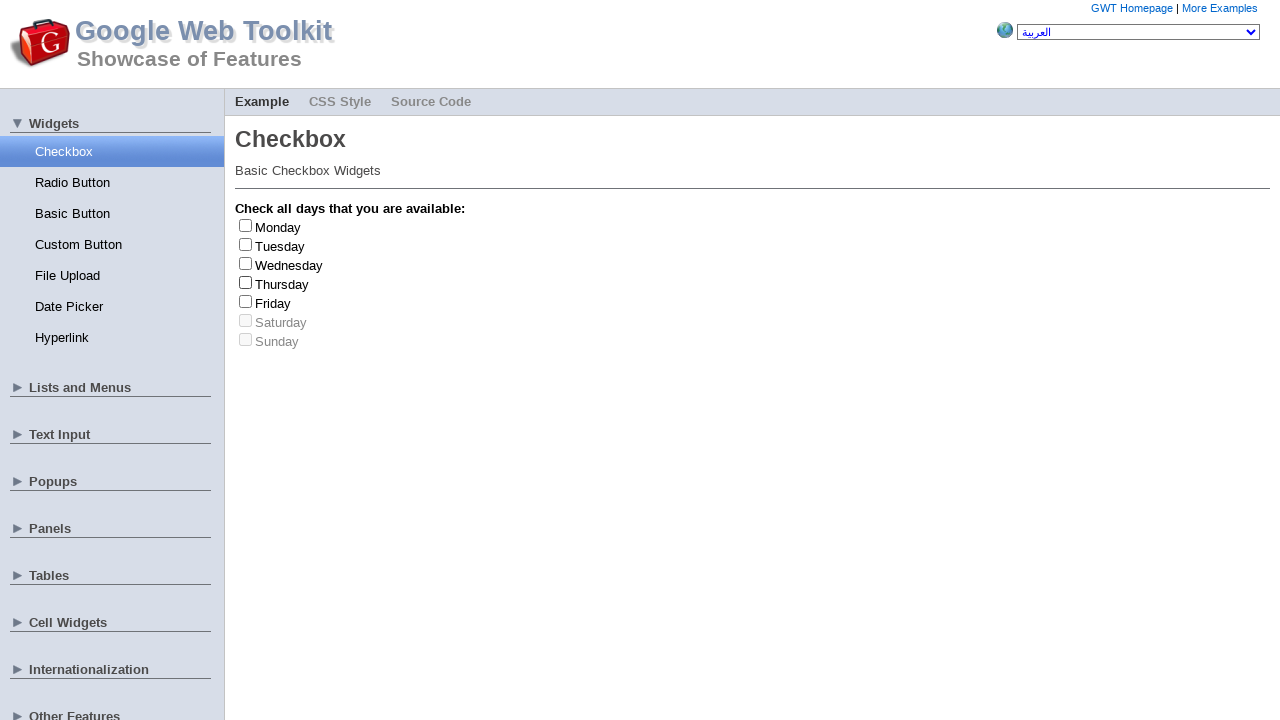

Retrieved checkbox at index 1
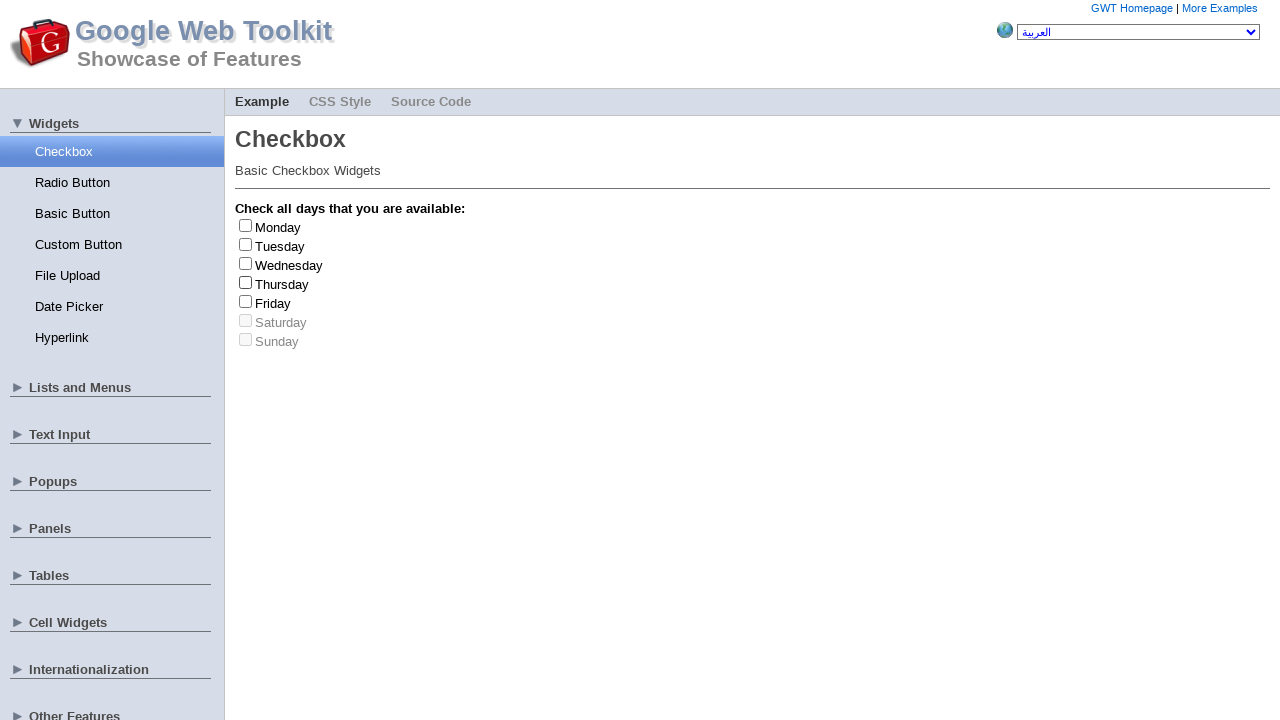

Retrieved label for checkbox at index 1
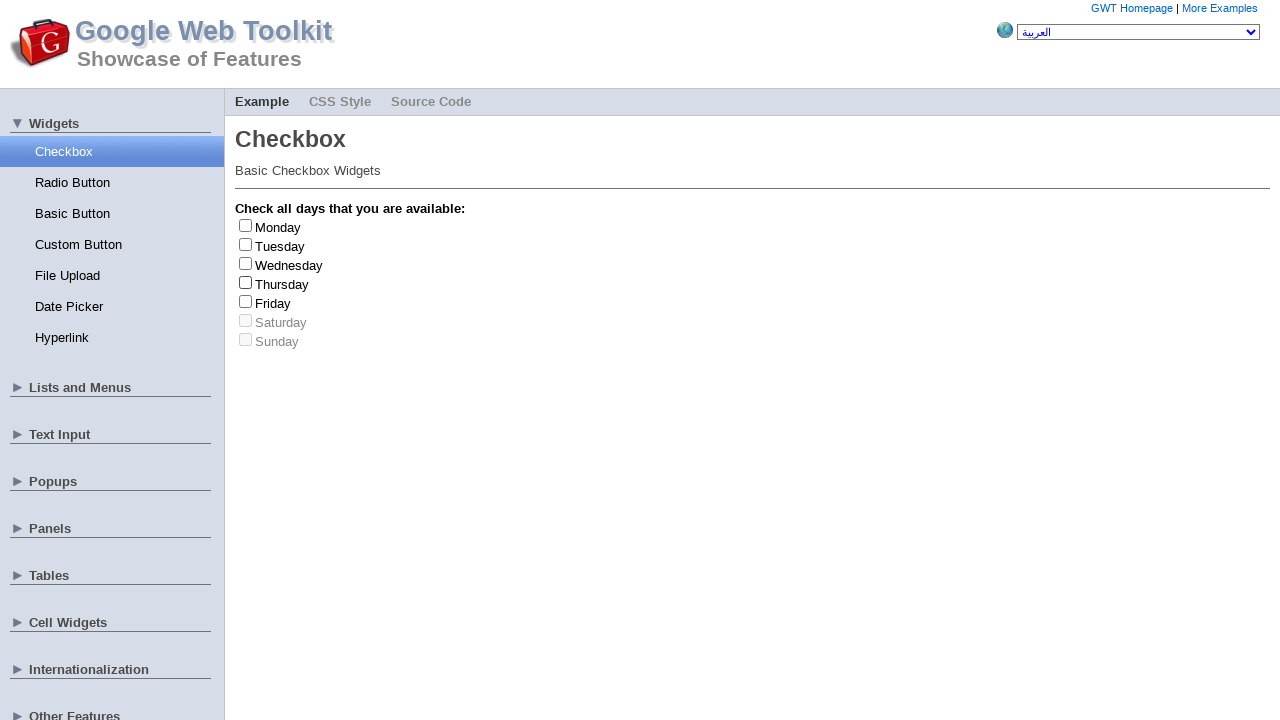

Clicked checkbox at index 1 to check it at (246, 244) on input[type='checkbox'] >> nth=1
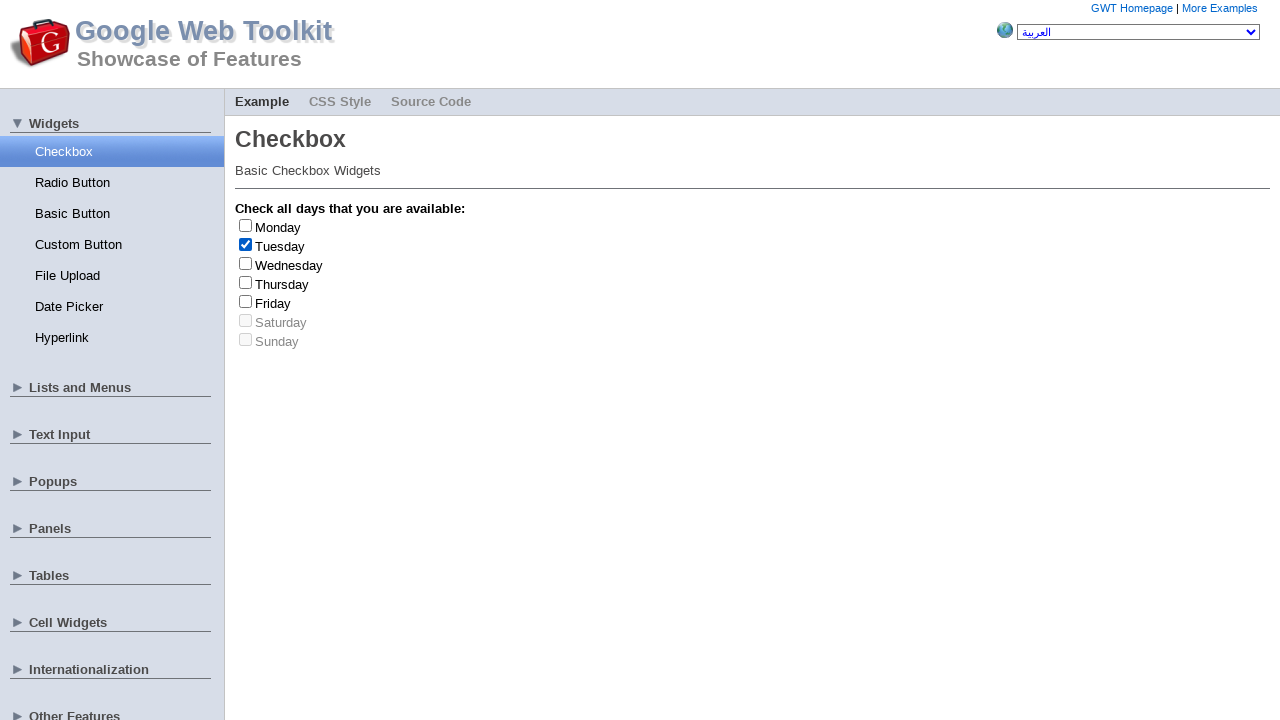

Retrieved label text: 'Tuesday'
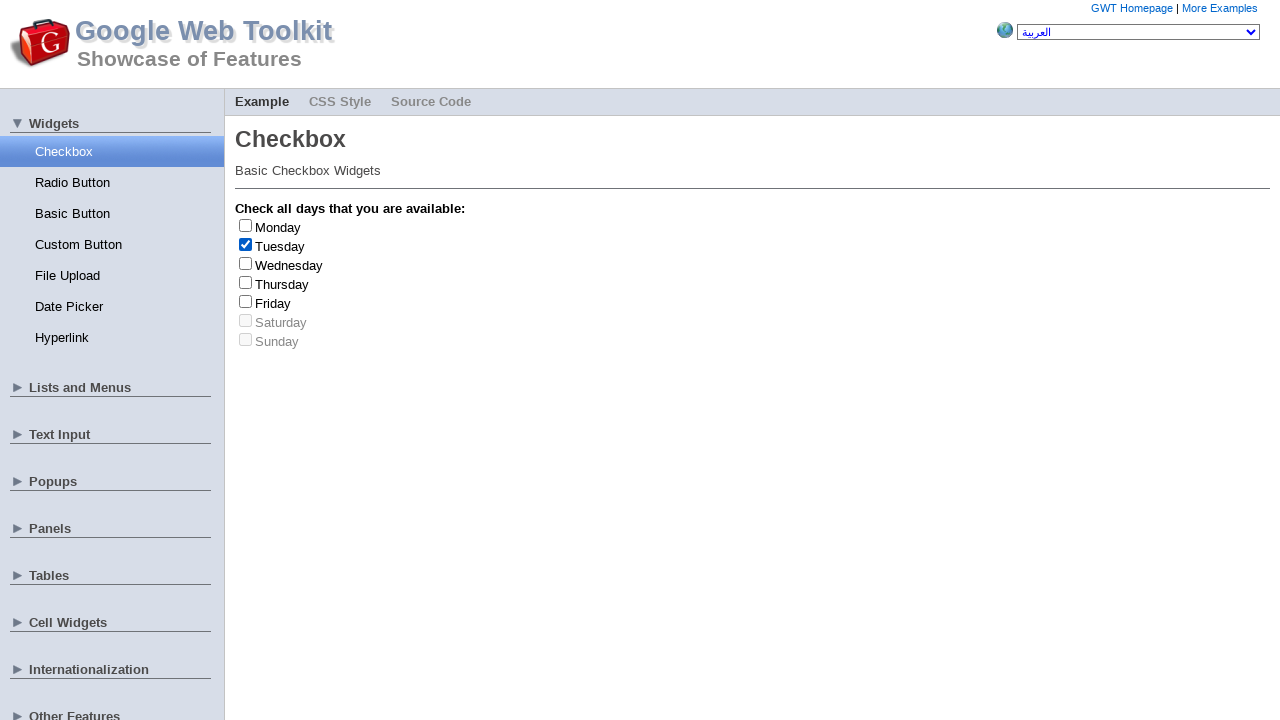

Clicked checkbox at index 1 to uncheck it at (246, 244) on input[type='checkbox'] >> nth=1
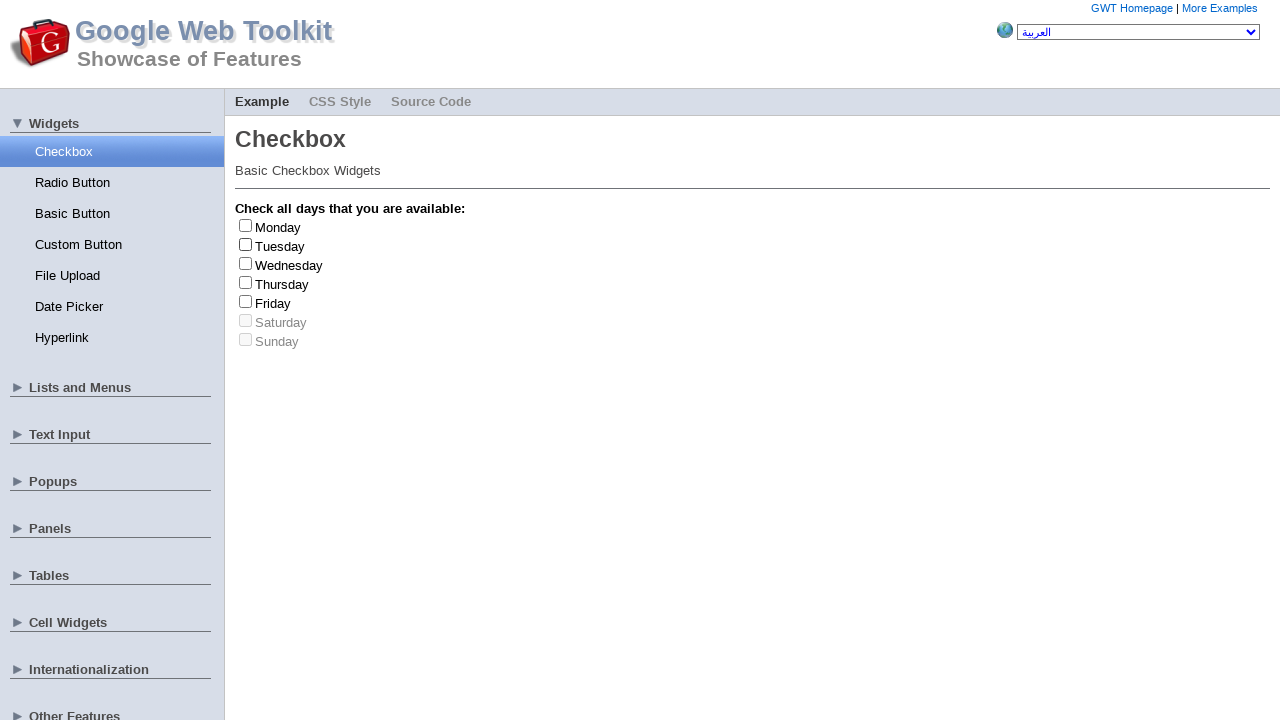

Selected random checkbox index 3
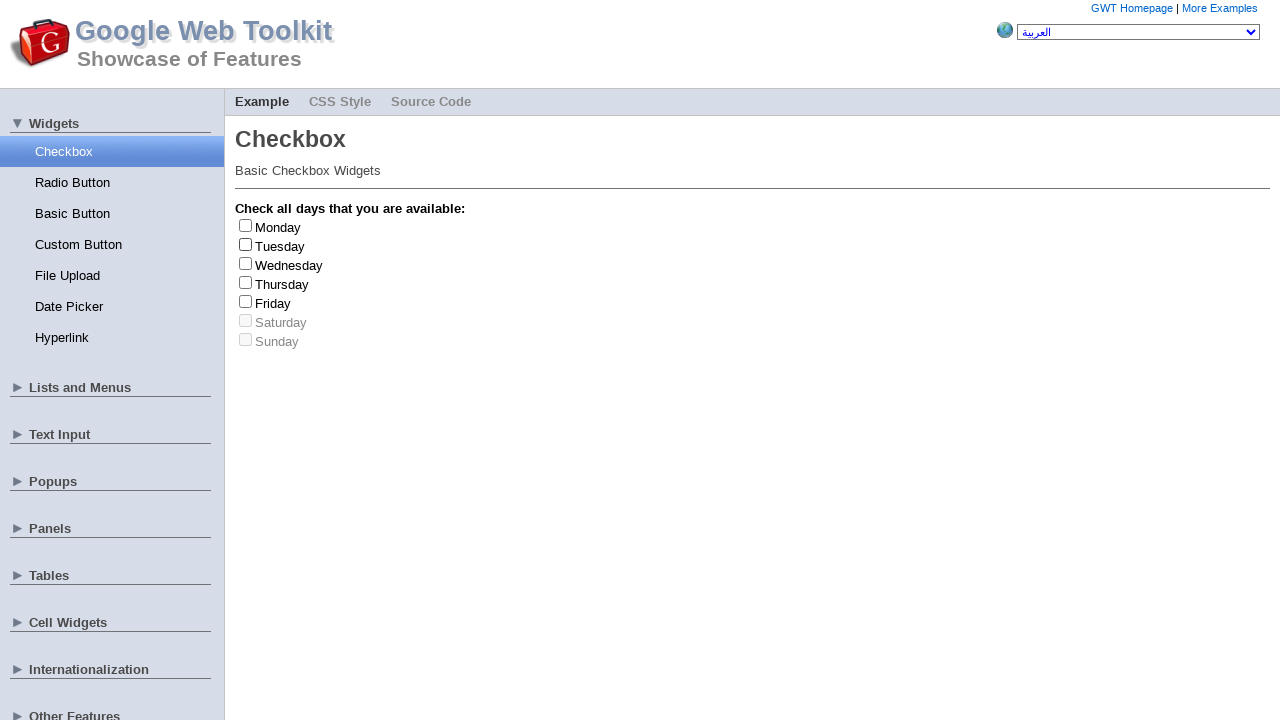

Retrieved checkbox at index 3
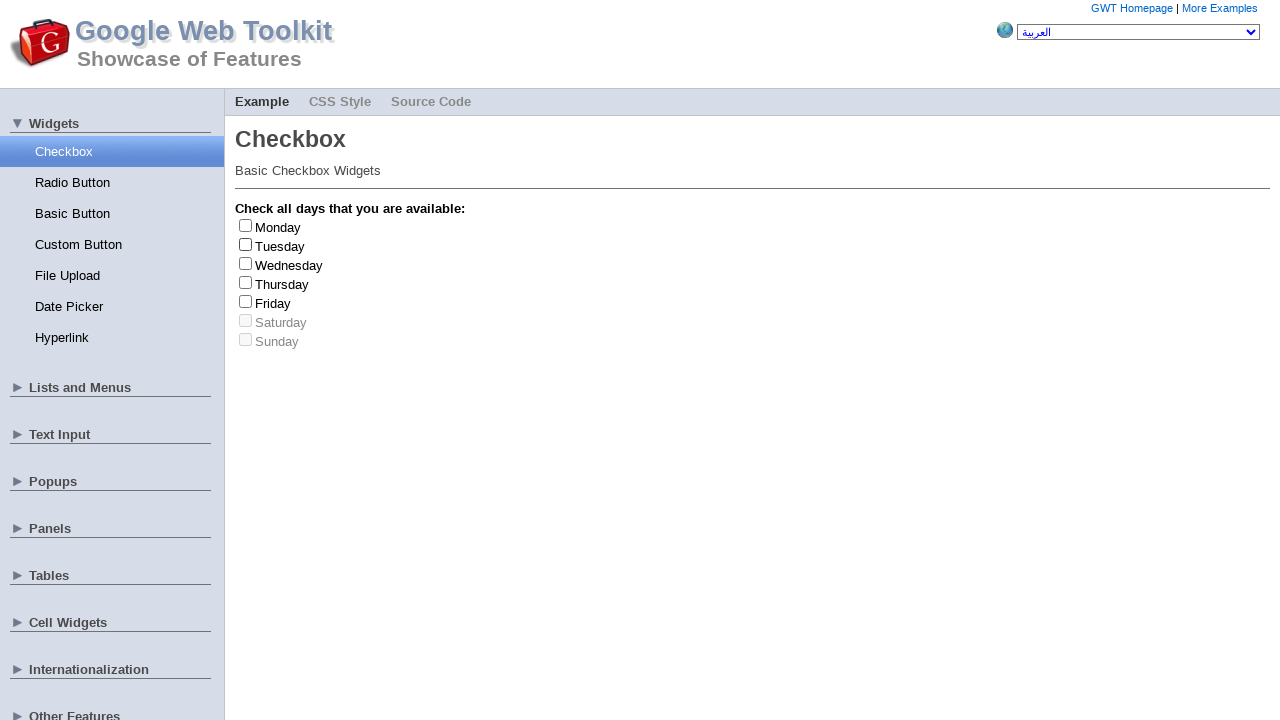

Retrieved label for checkbox at index 3
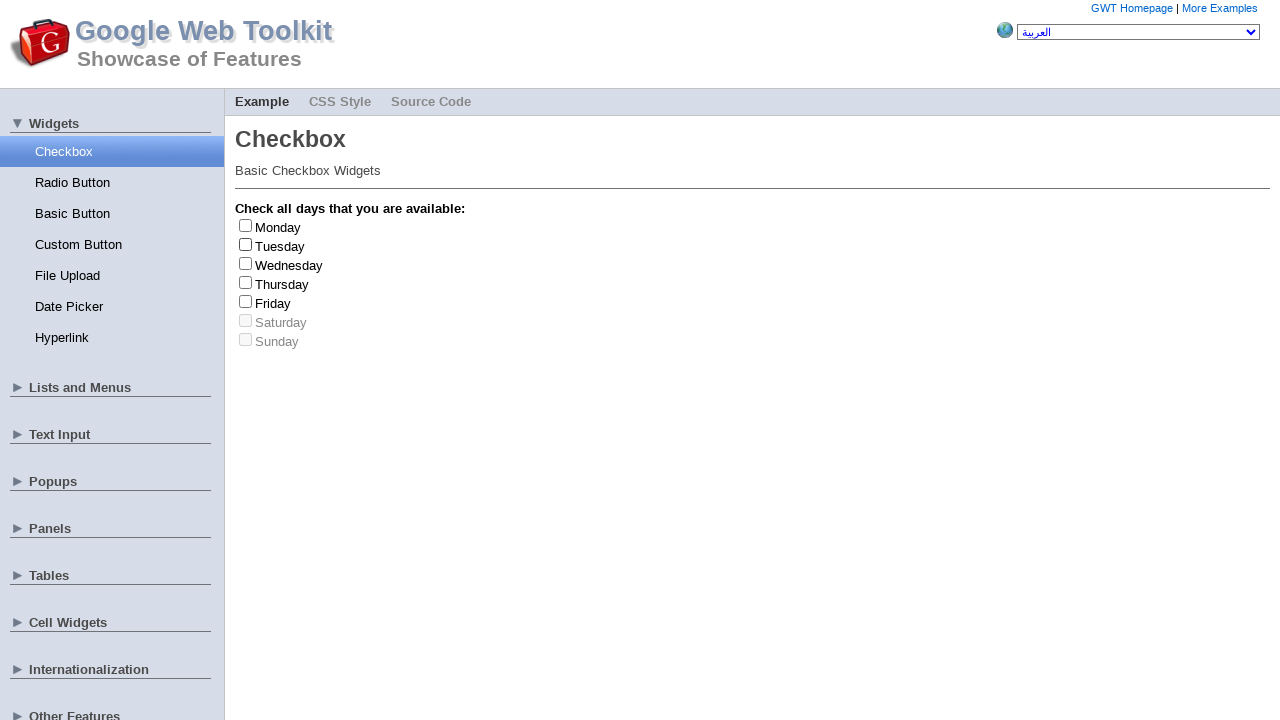

Clicked checkbox at index 3 to check it at (246, 282) on input[type='checkbox'] >> nth=3
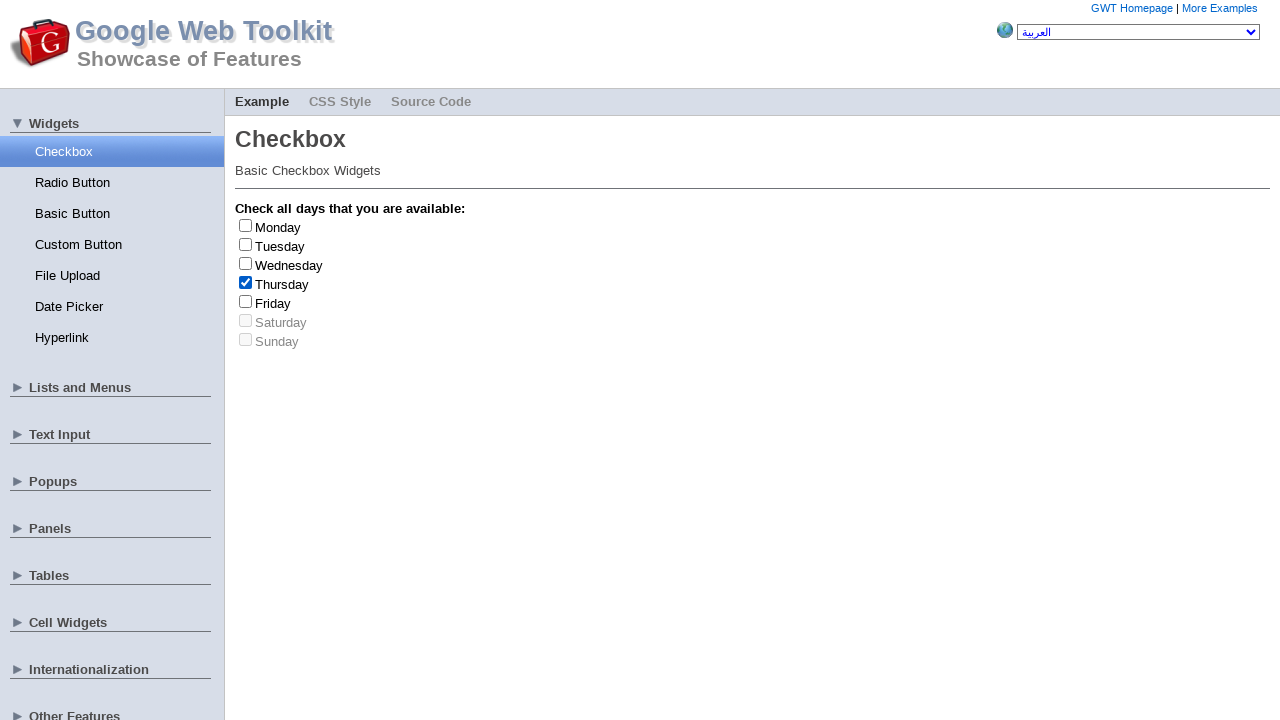

Retrieved label text: 'Thursday'
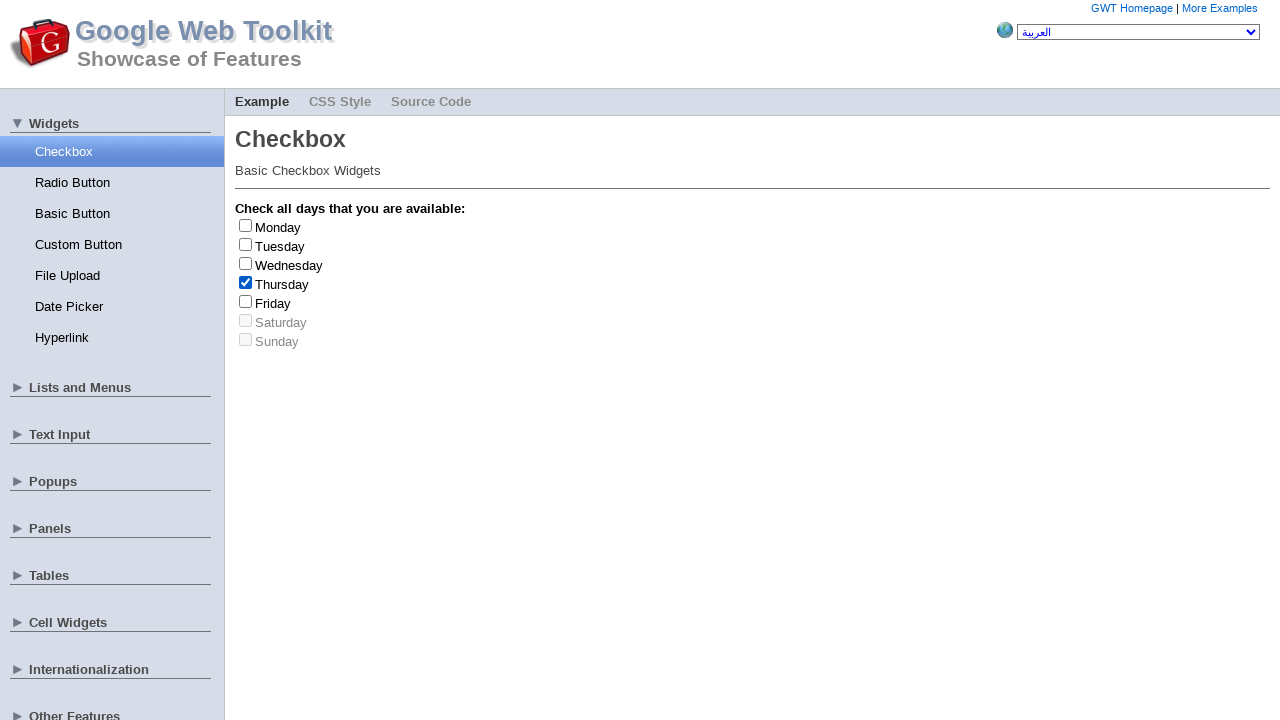

Clicked checkbox at index 3 to uncheck it at (246, 282) on input[type='checkbox'] >> nth=3
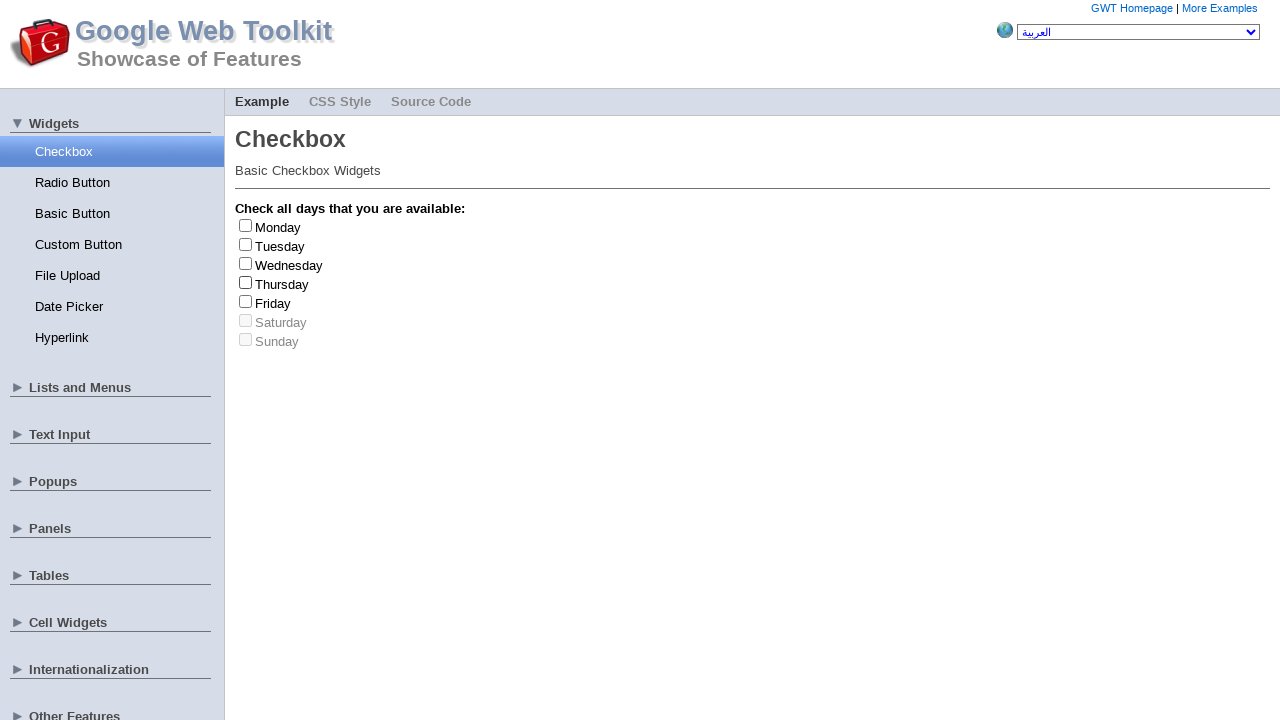

Selected random checkbox index 0
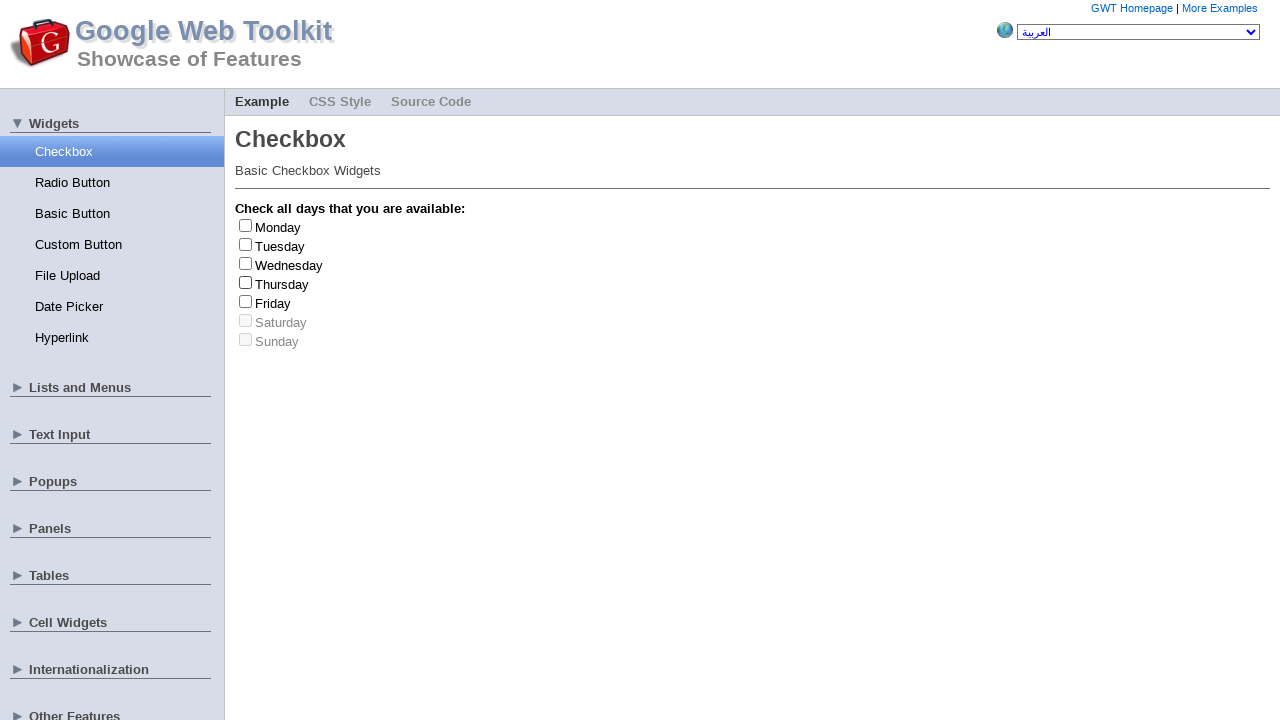

Retrieved checkbox at index 0
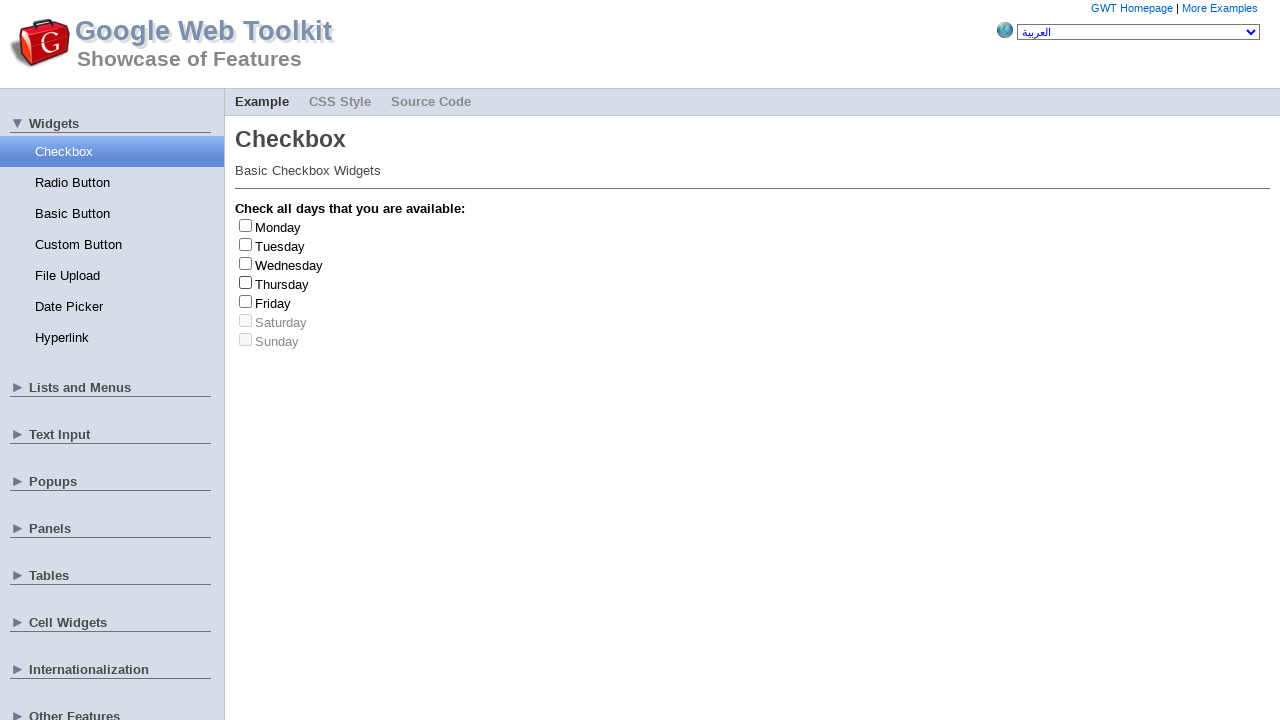

Retrieved label for checkbox at index 0
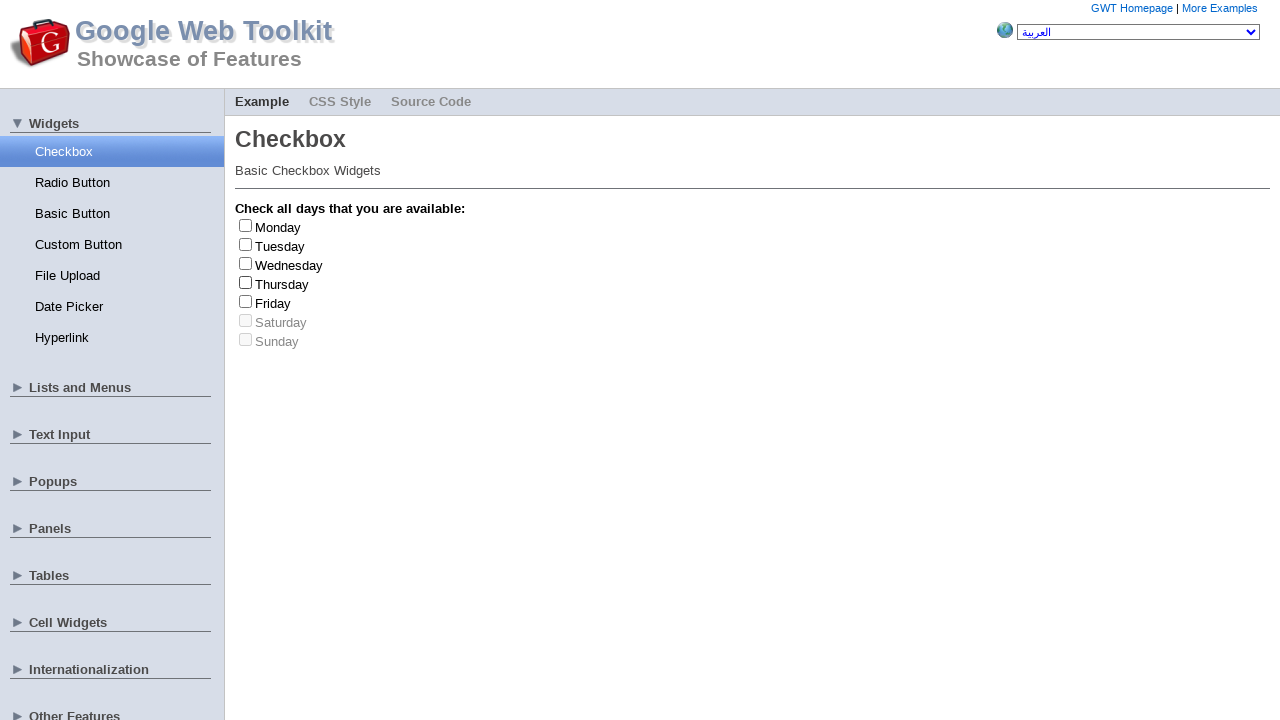

Clicked checkbox at index 0 to check it at (246, 225) on input[type='checkbox'] >> nth=0
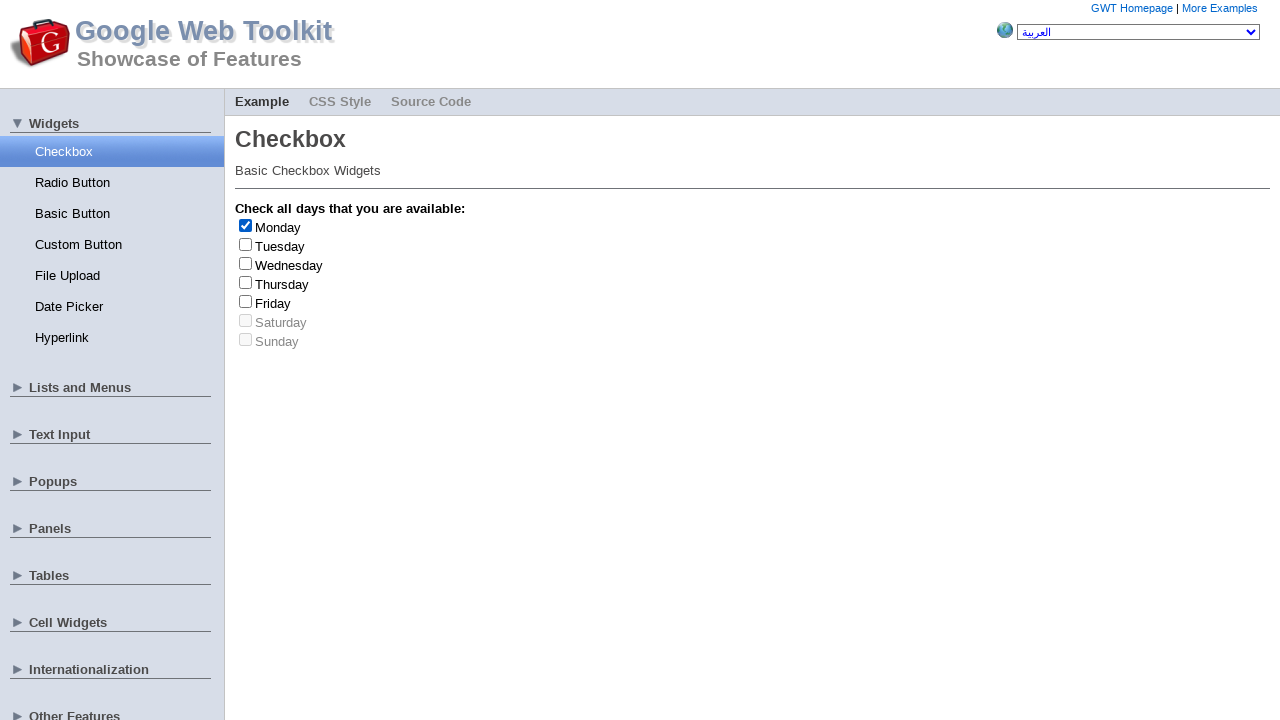

Retrieved label text: 'Monday'
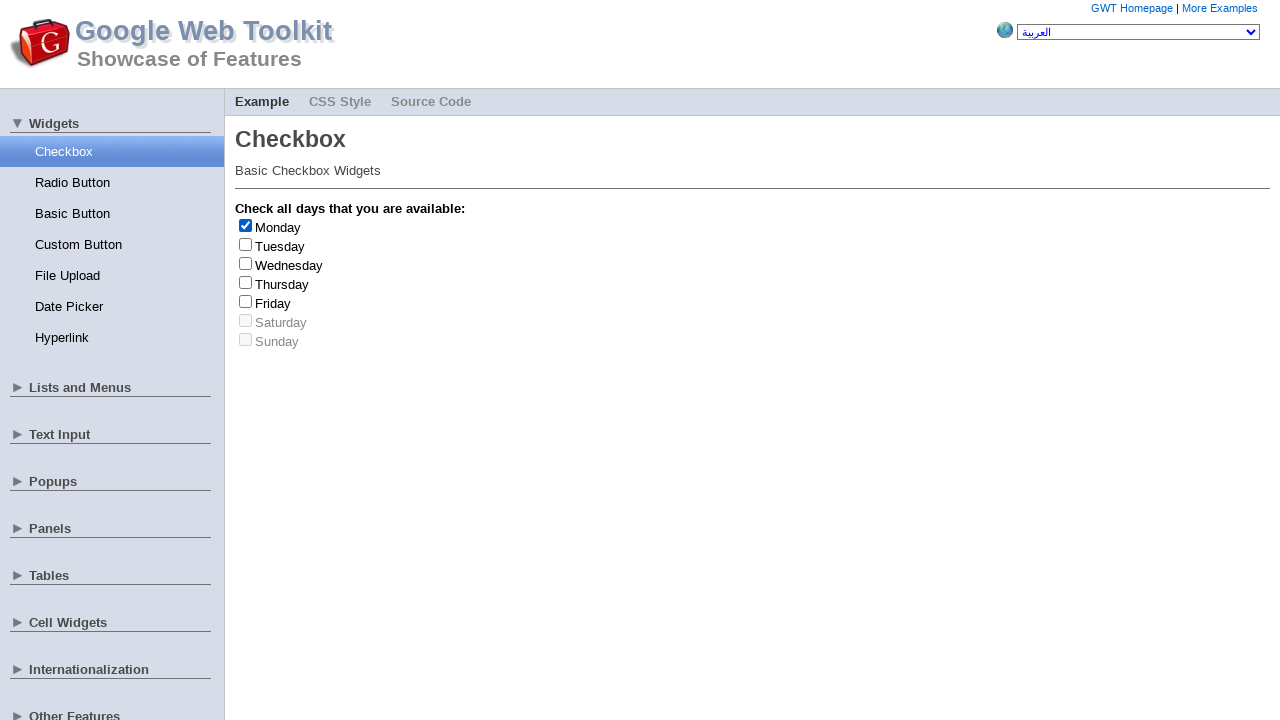

Clicked checkbox at index 0 to uncheck it at (246, 225) on input[type='checkbox'] >> nth=0
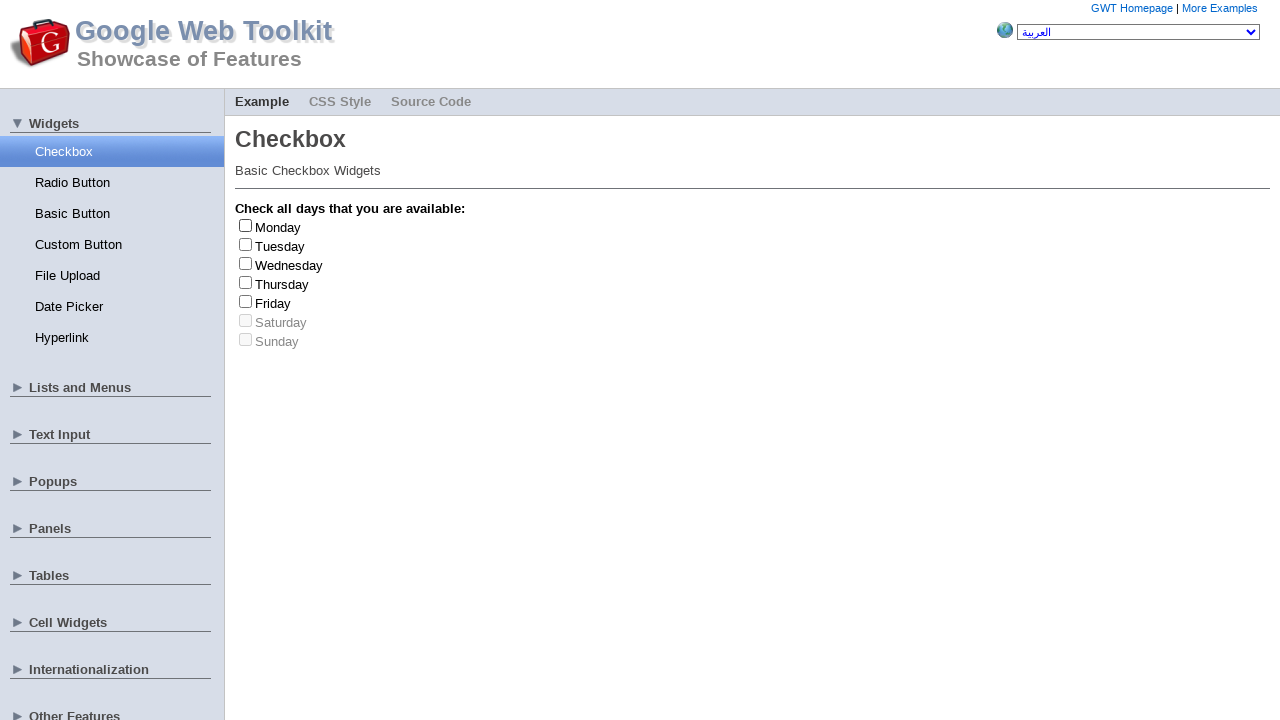

Selected random checkbox index 1
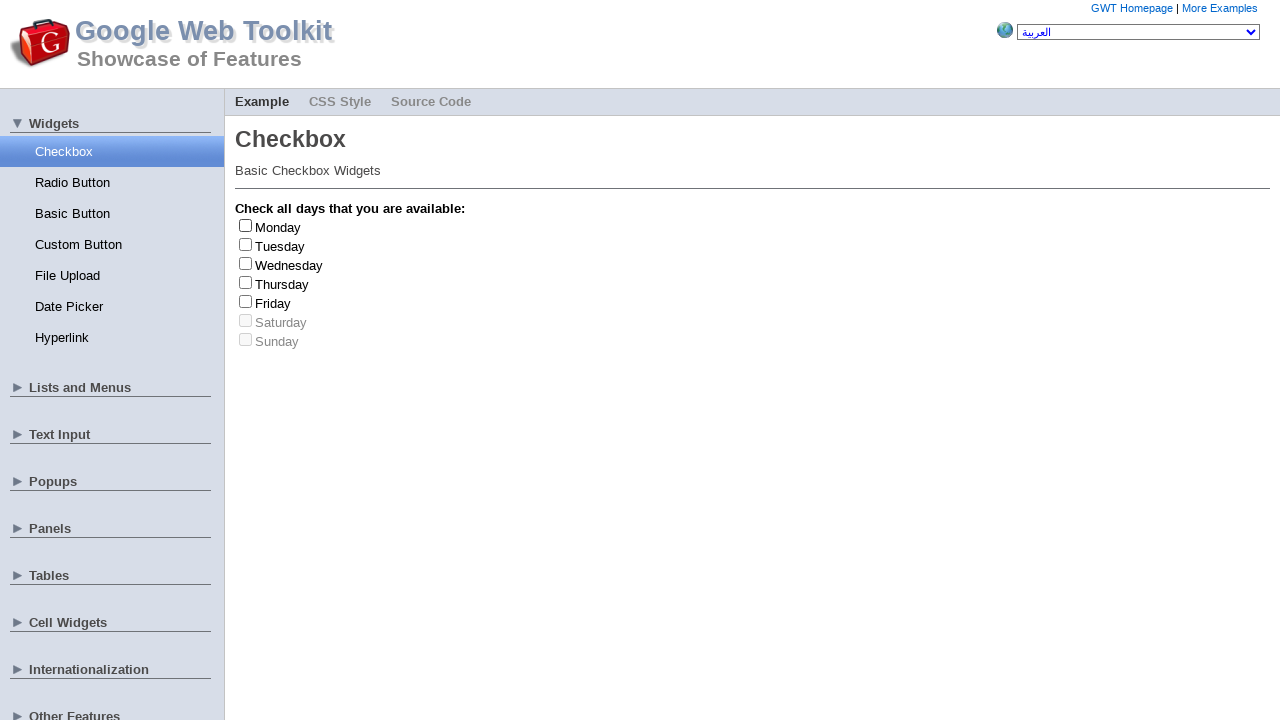

Retrieved checkbox at index 1
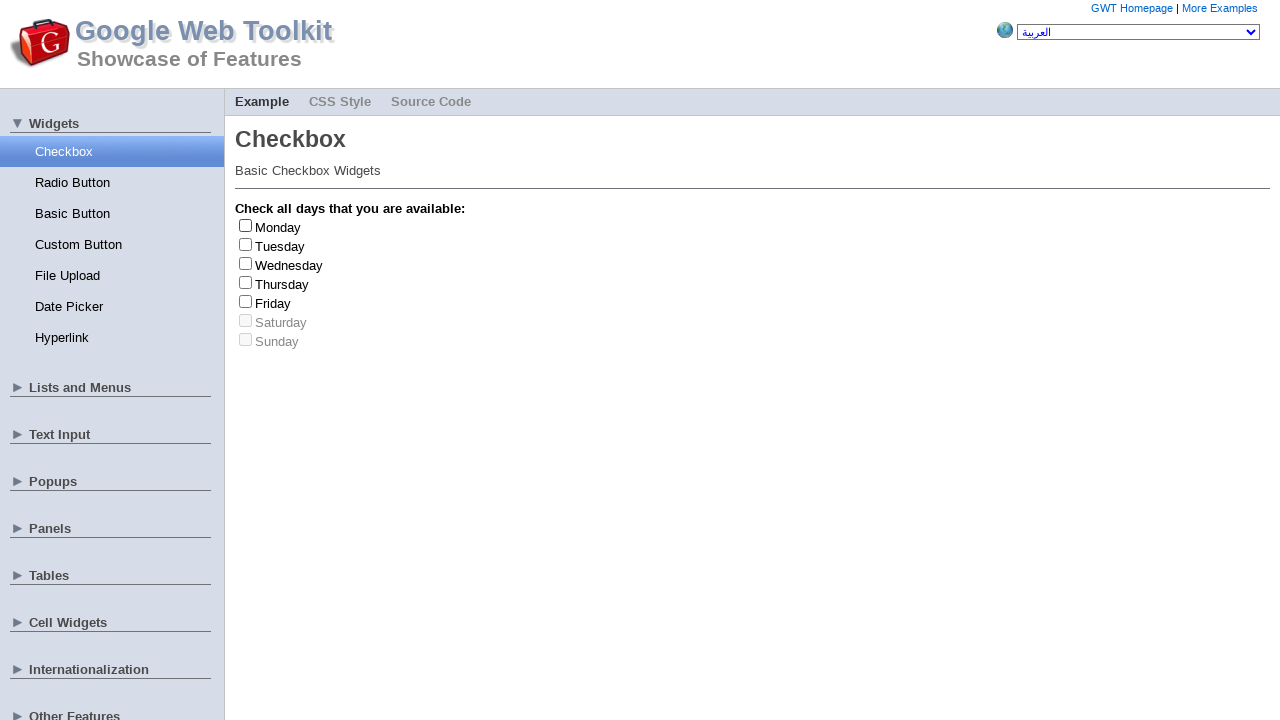

Retrieved label for checkbox at index 1
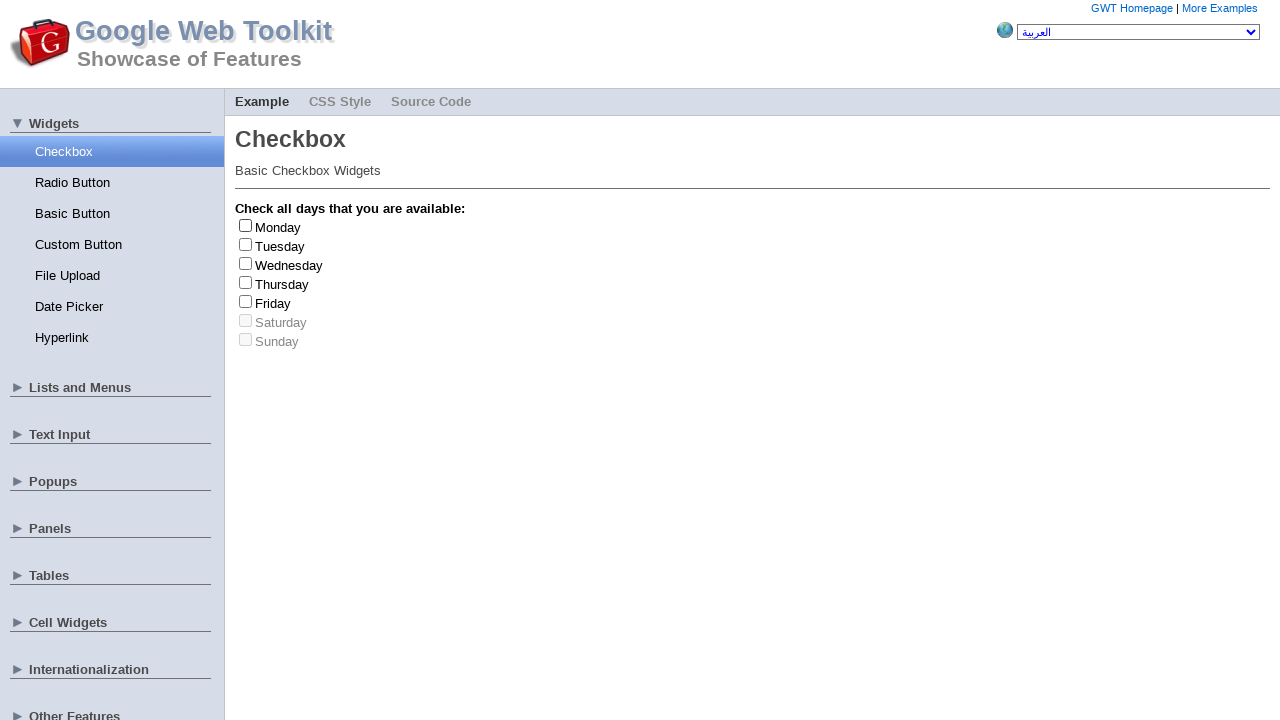

Clicked checkbox at index 1 to check it at (246, 244) on input[type='checkbox'] >> nth=1
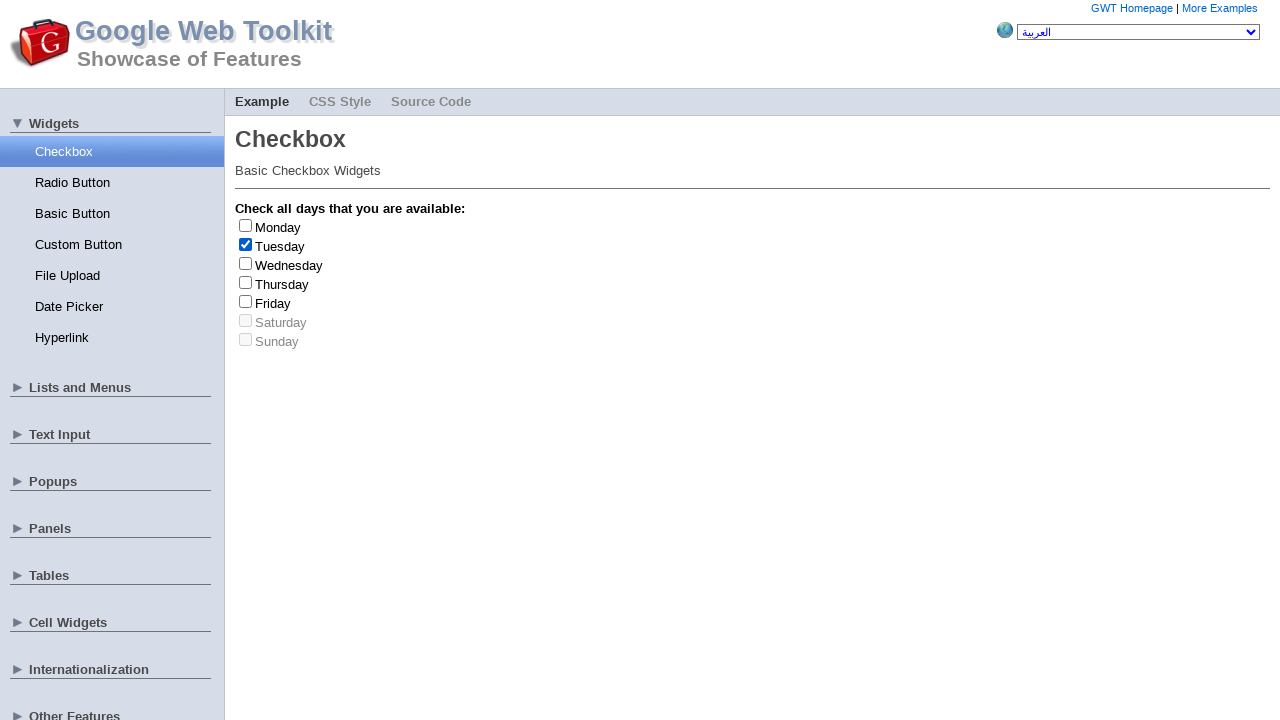

Retrieved label text: 'Tuesday'
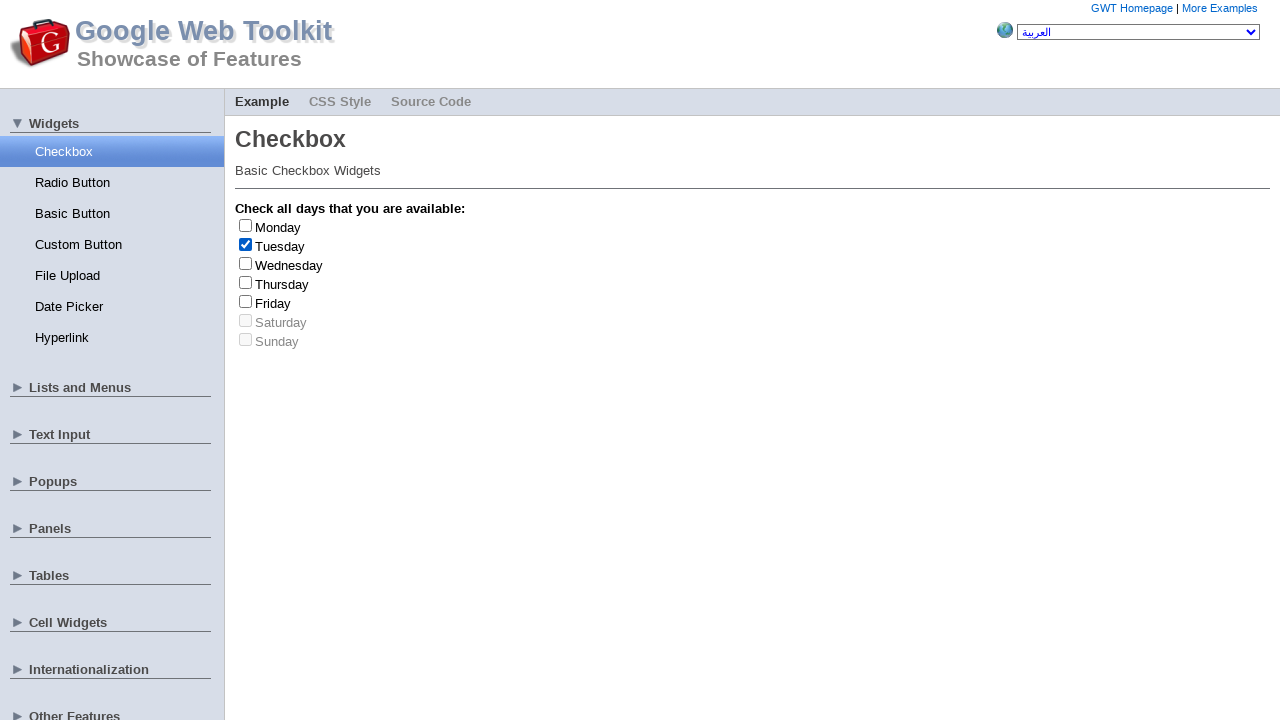

Clicked checkbox at index 1 to uncheck it at (246, 244) on input[type='checkbox'] >> nth=1
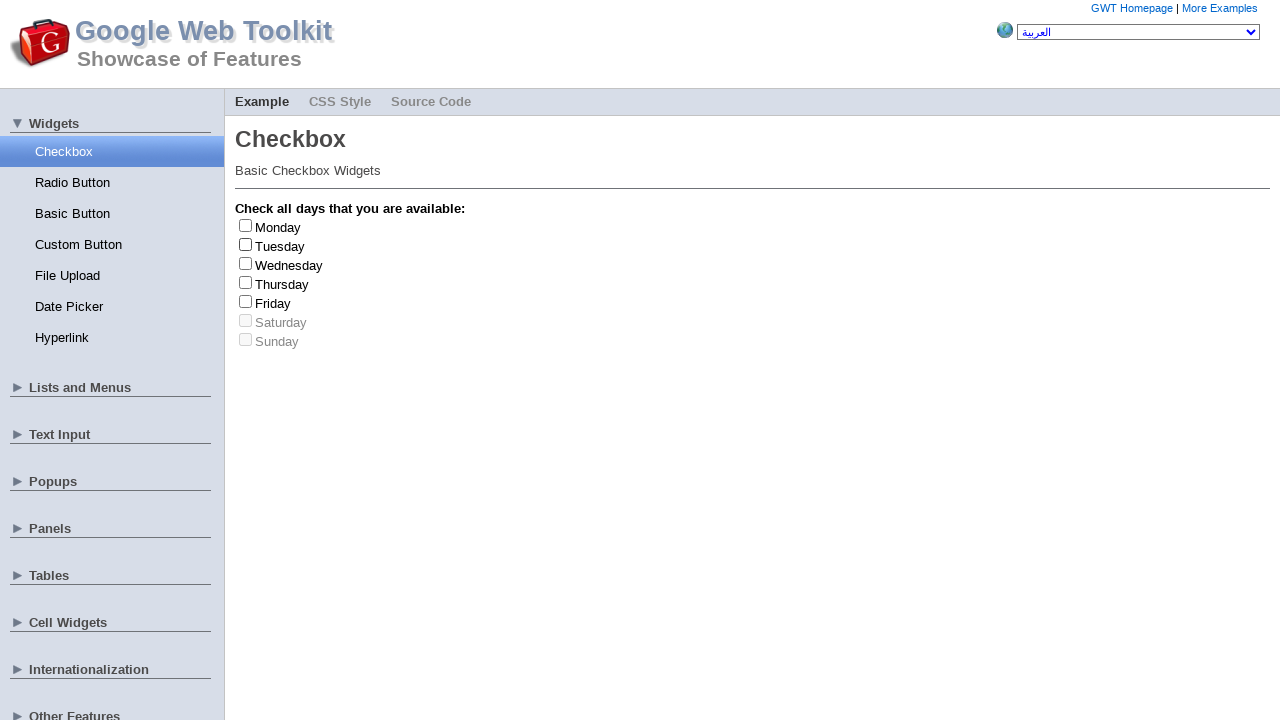

Selected random checkbox index 4
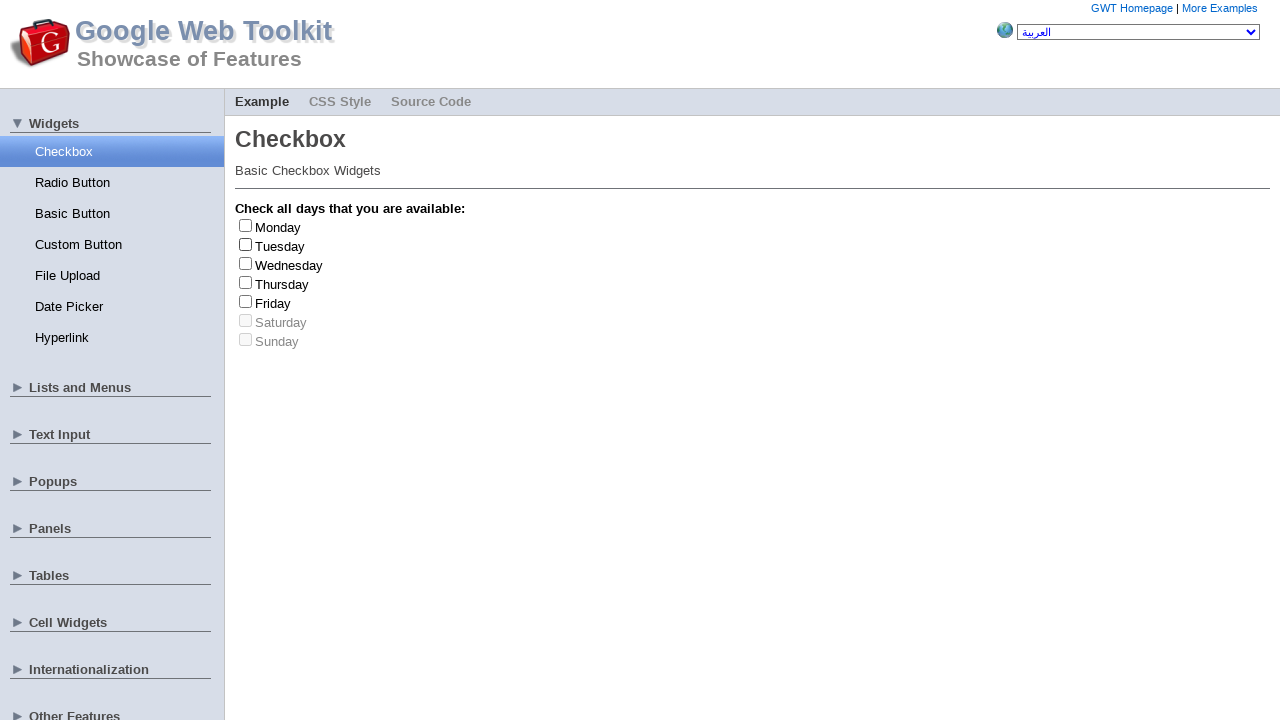

Retrieved checkbox at index 4
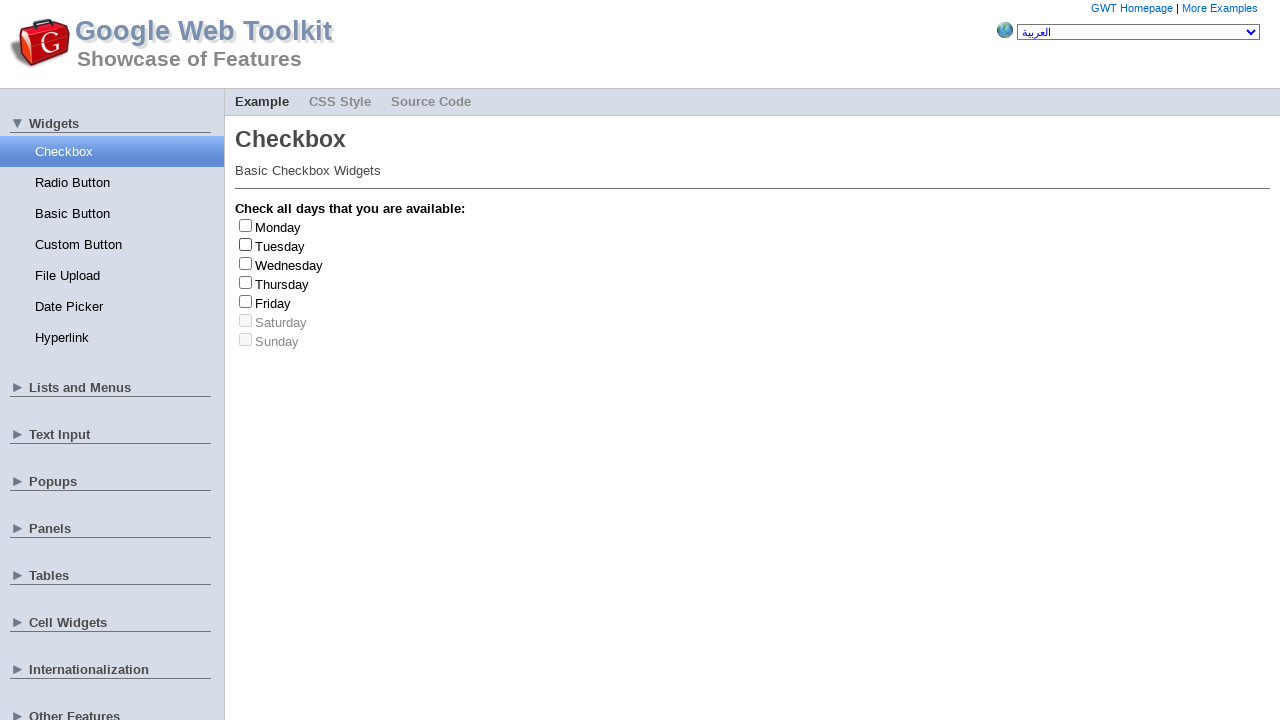

Retrieved label for checkbox at index 4
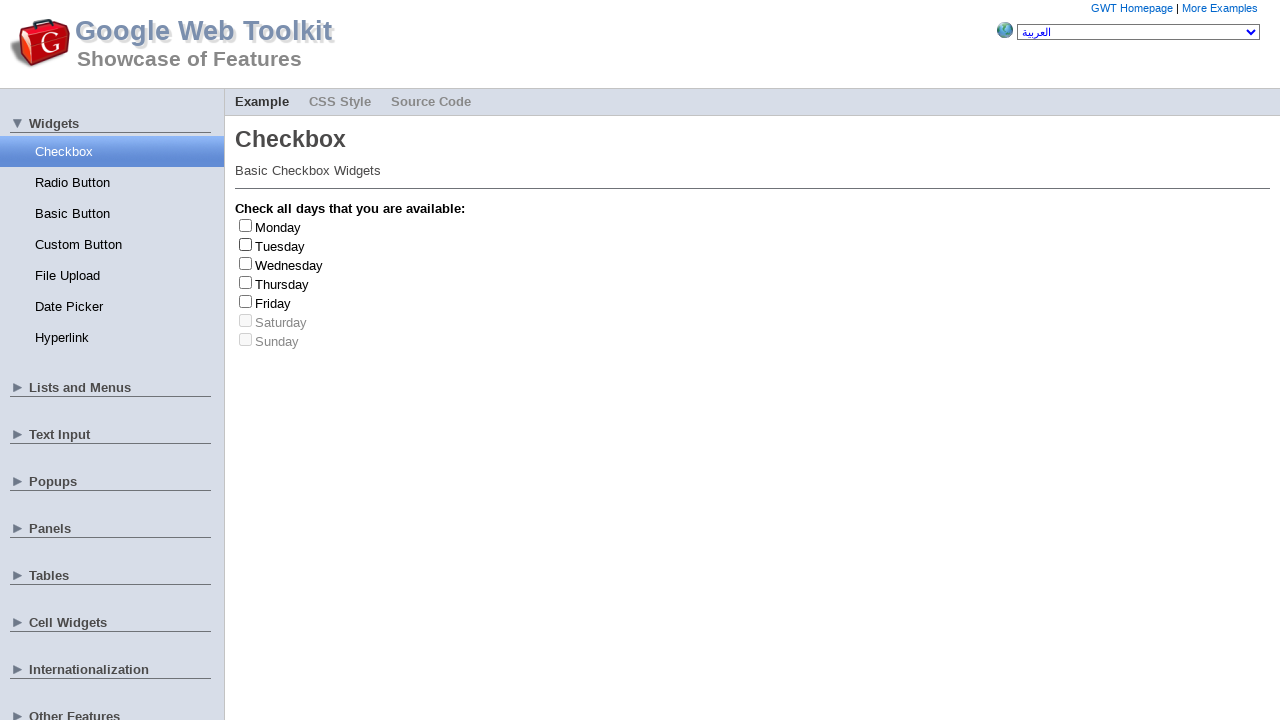

Clicked checkbox at index 4 to check it at (246, 301) on input[type='checkbox'] >> nth=4
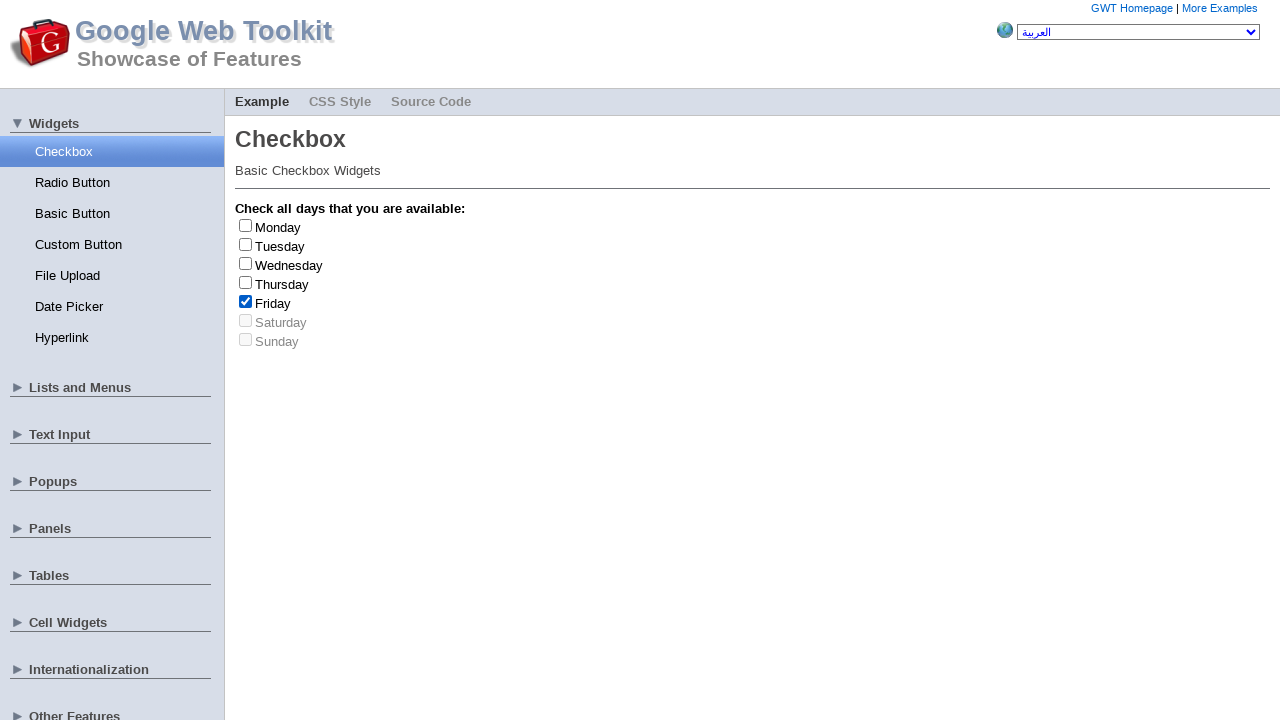

Retrieved label text: 'Friday'
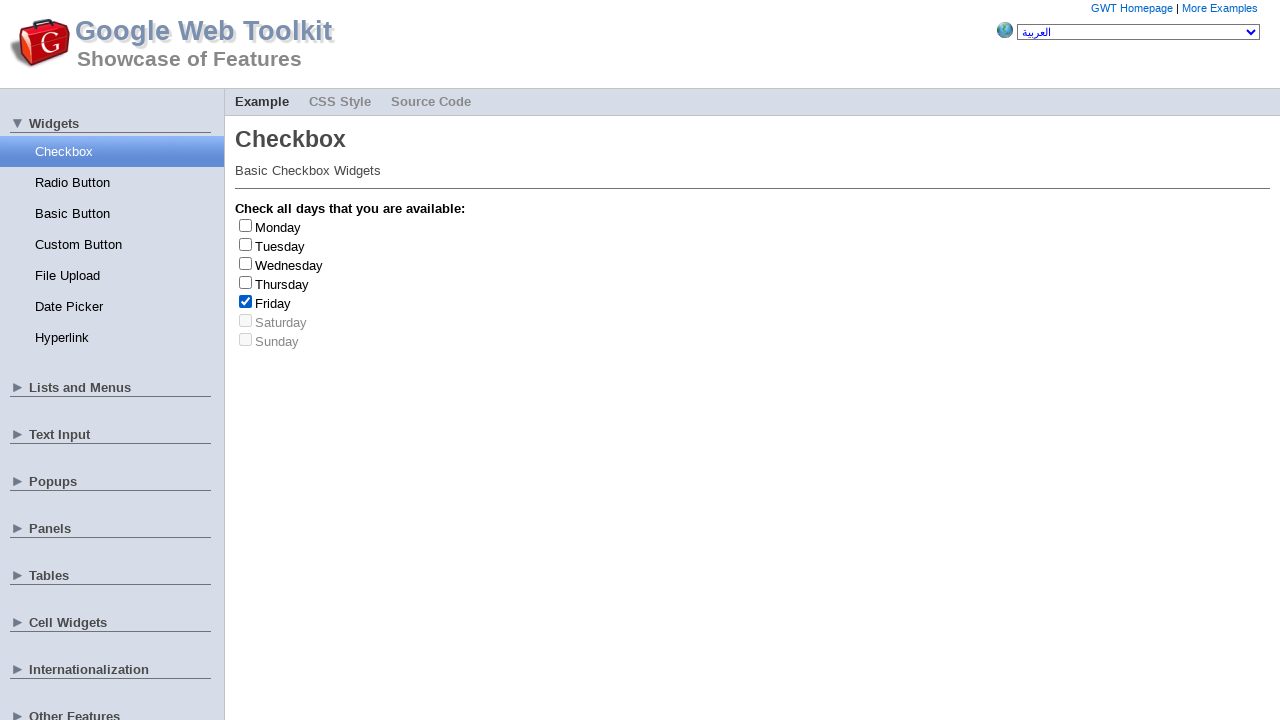

Clicked checkbox at index 4 to uncheck it at (246, 301) on input[type='checkbox'] >> nth=4
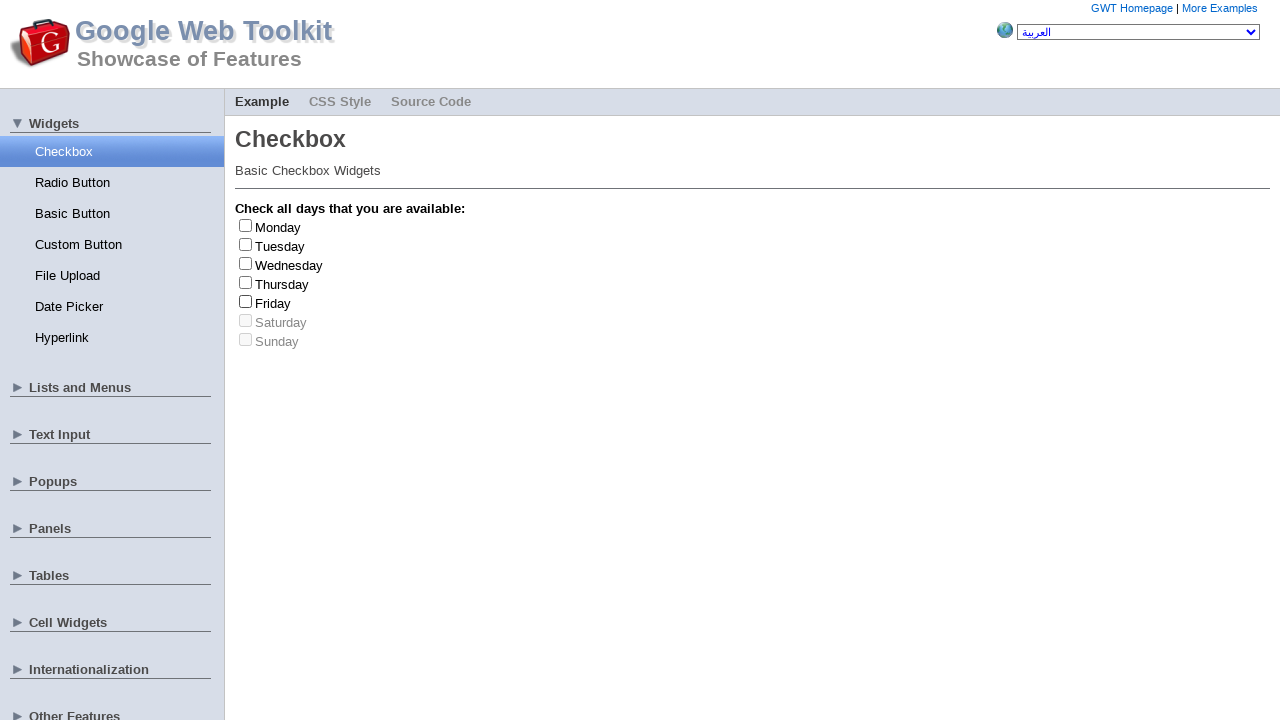

Friday was checked and unchecked (count: 3/3)
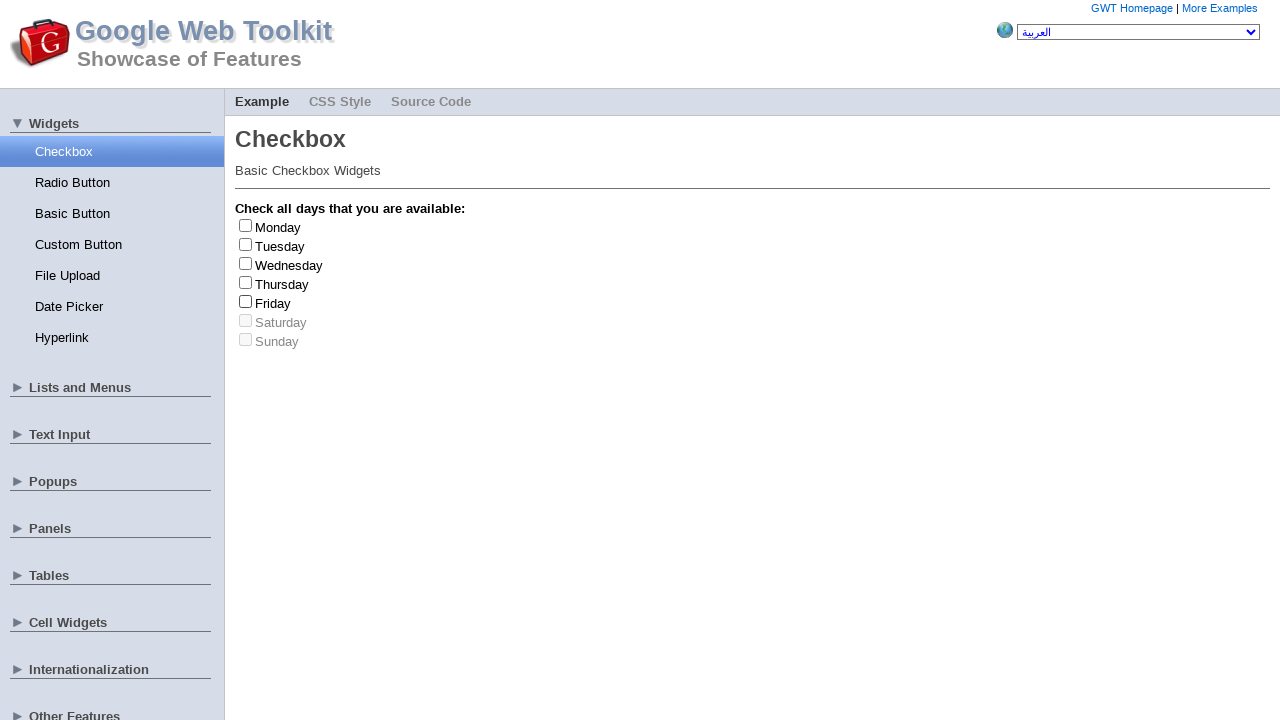

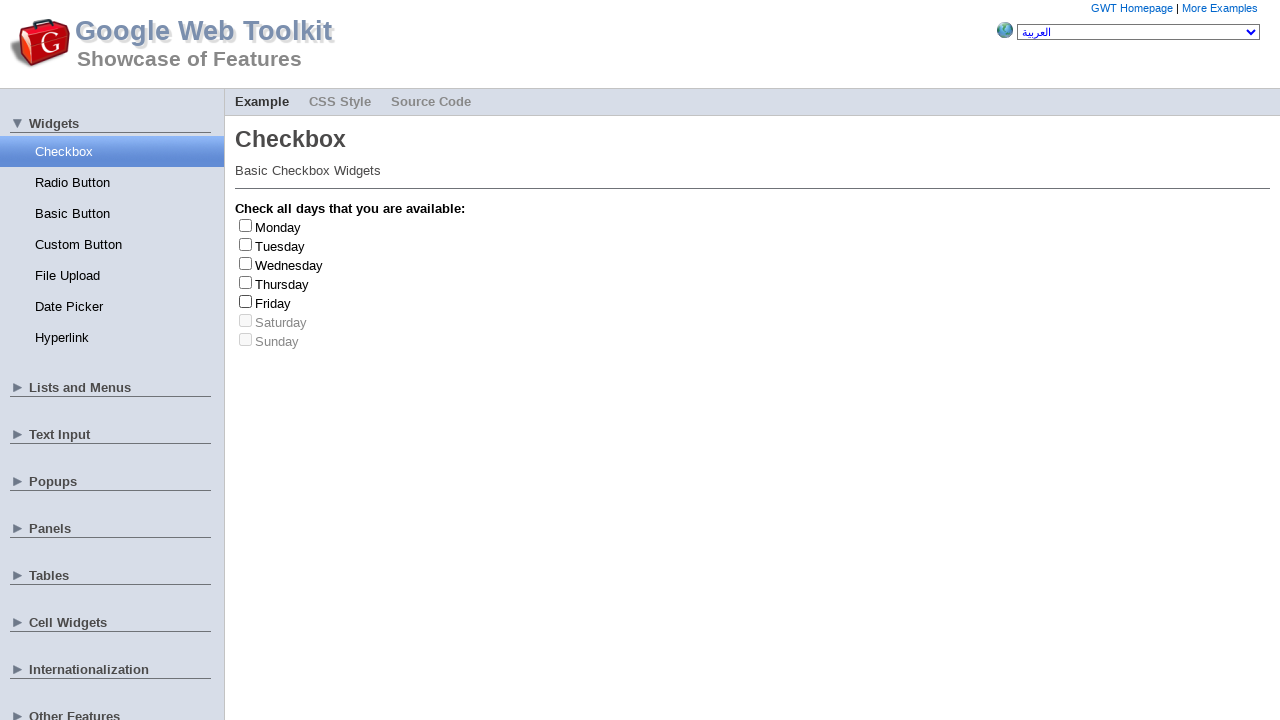